Automates playing the Flippy Bit game by clicking to start, then reading enemy hex values and pressing number keys 1-8 to flip bits to match the target binary pattern. Performs a limited number of game rounds.

Starting URL: http://flippybitandtheattackofthehexadecimalsfrombase16.com/

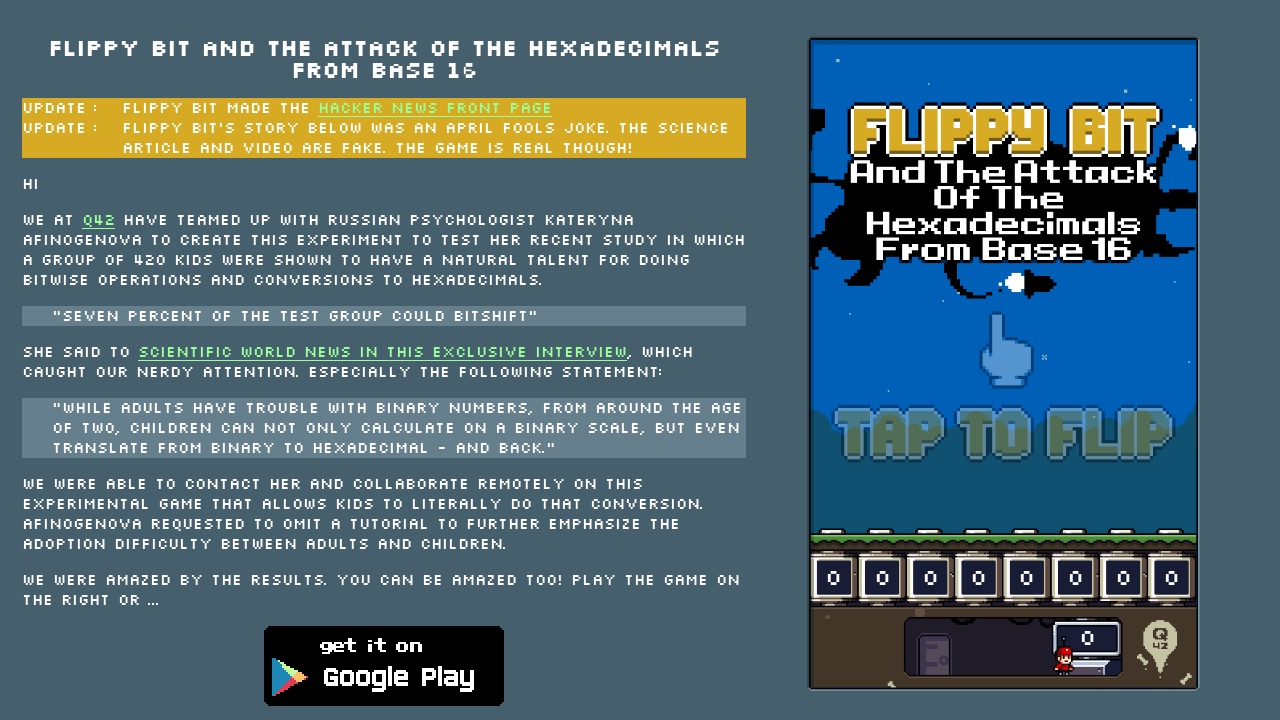

Game container #game loaded
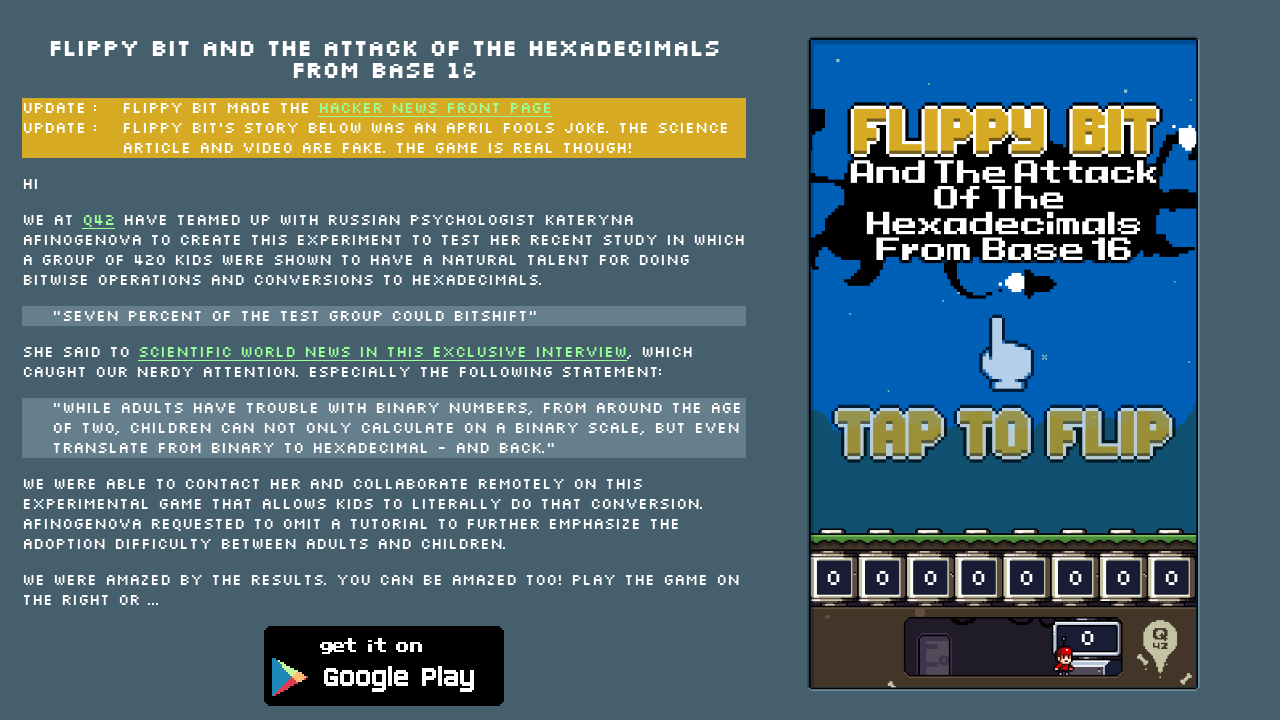

Waited 5 seconds for game initialization
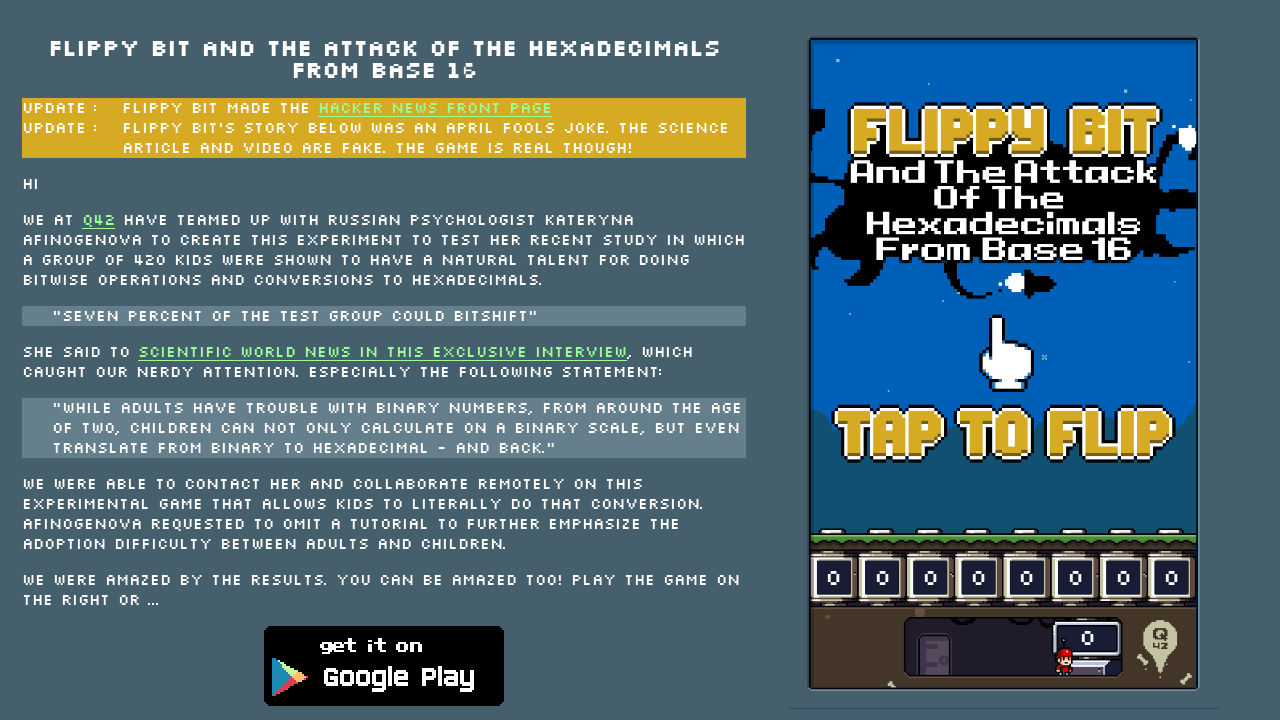

Clicked game container to start at (1004, 364) on #game
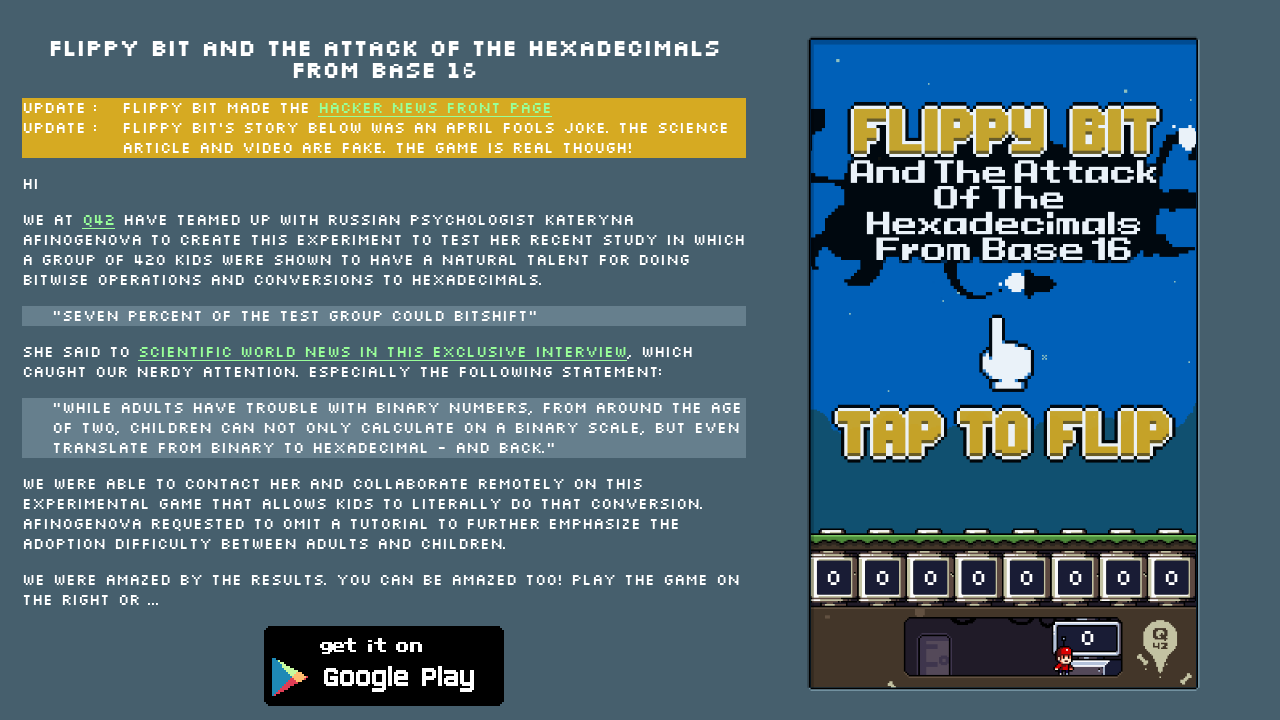

Waited 1 second for game to initialize after click
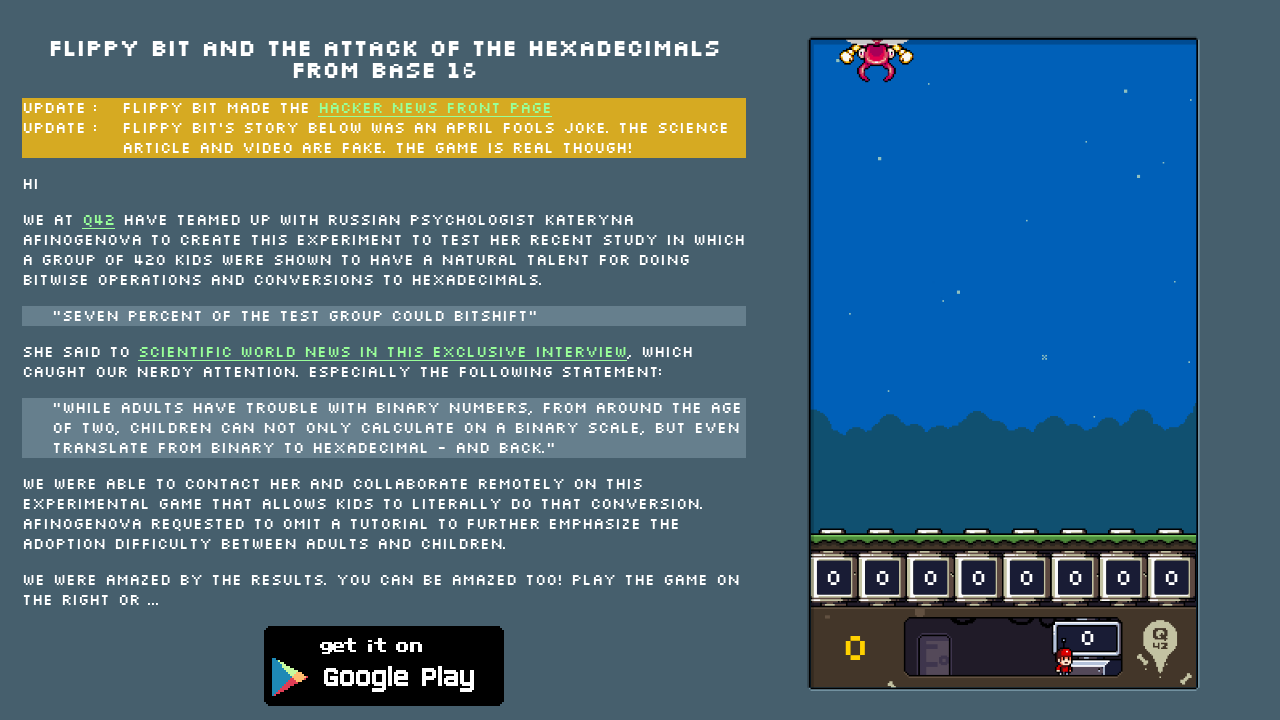

Found 1 enemies not under attack
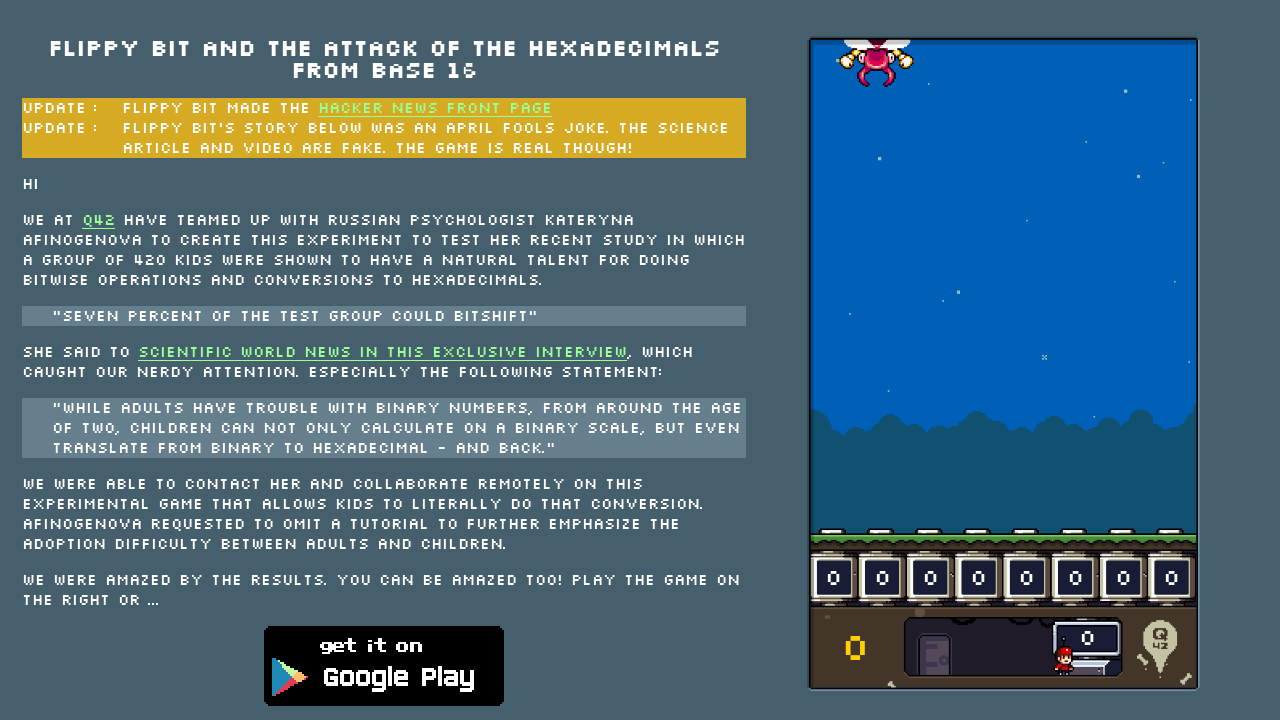

Enemy hex value: 84, target binary: 10000100
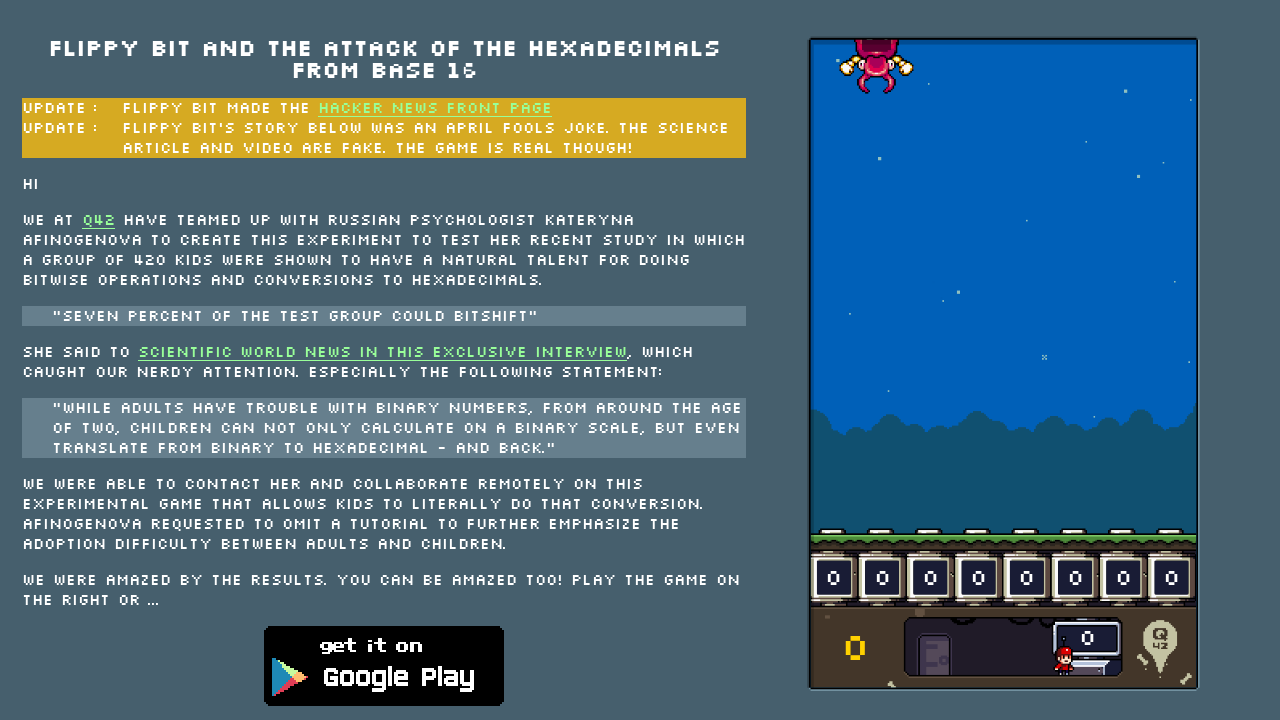

Current attack value: 0, current binary: 00000000
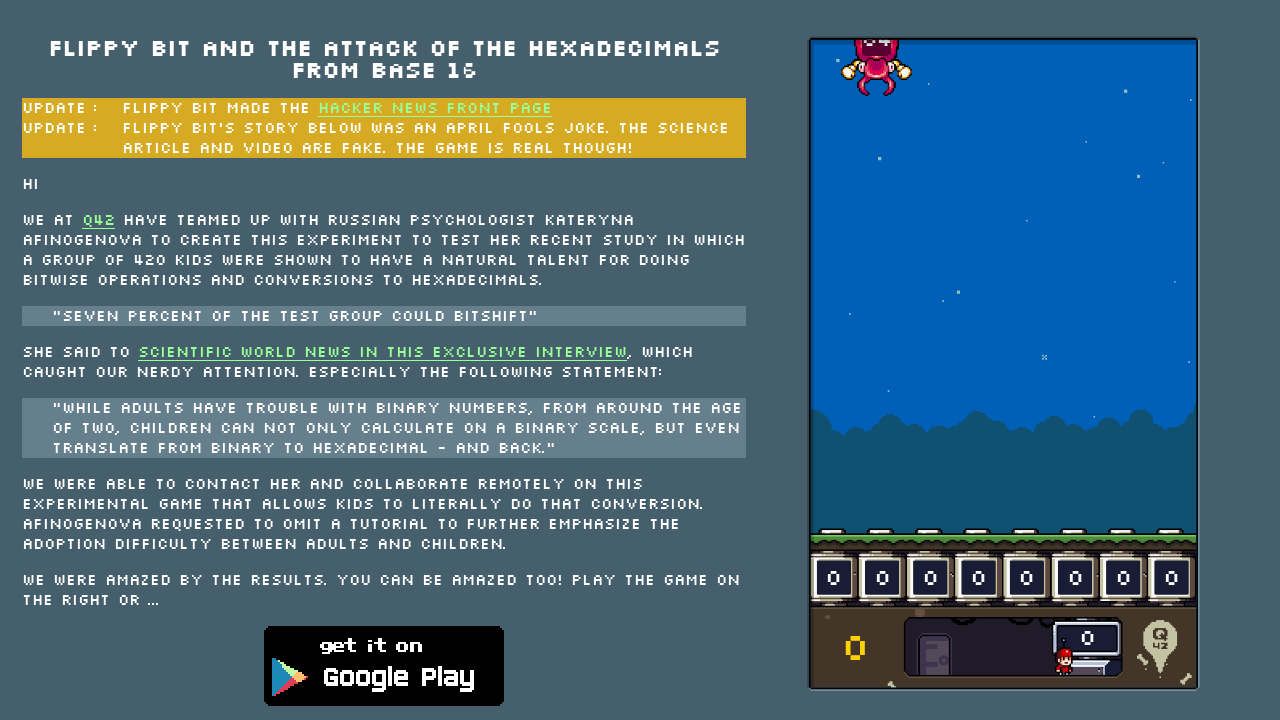

Pressed key 1 to flip bit at position 1
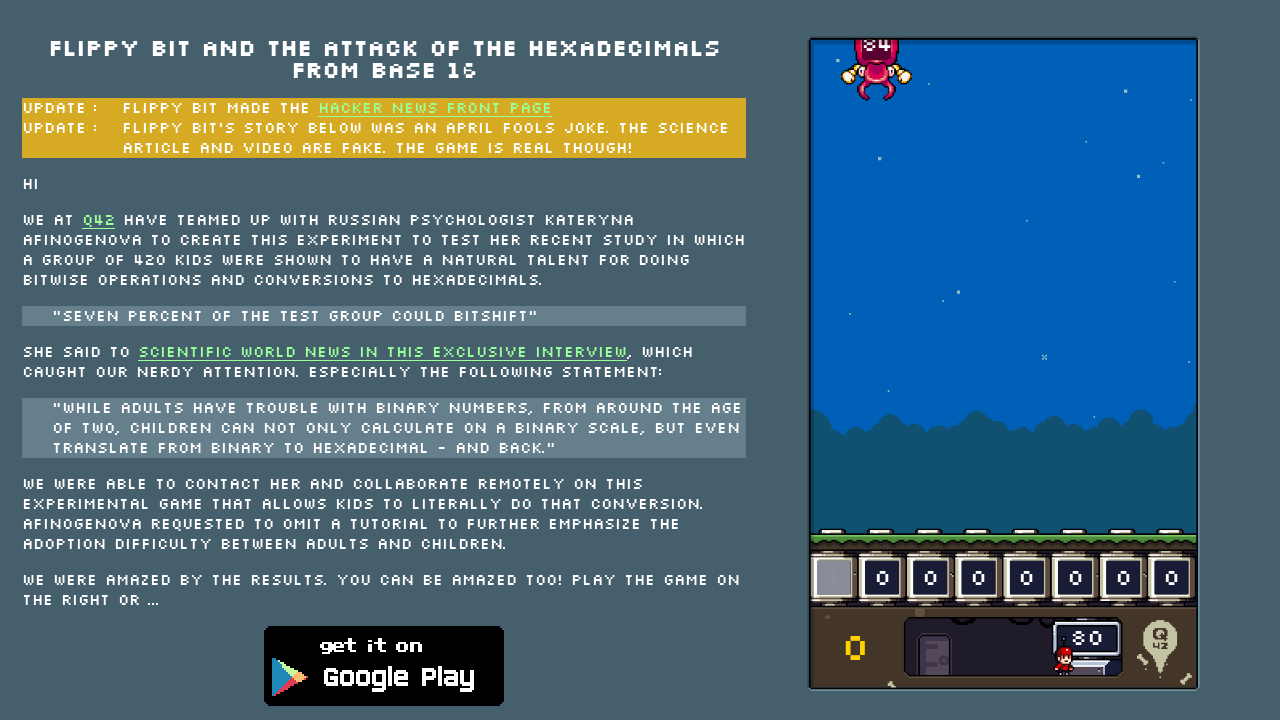

Waited 50ms between keypresses
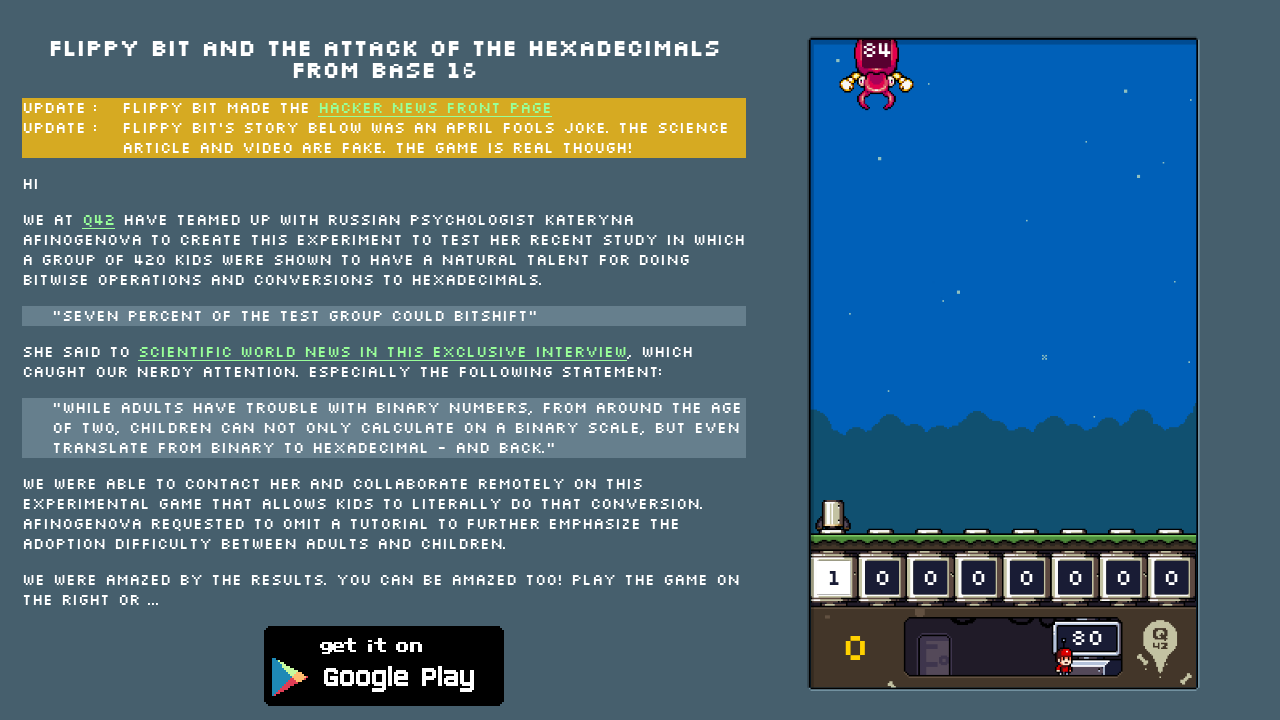

Pressed key 6 to flip bit at position 6
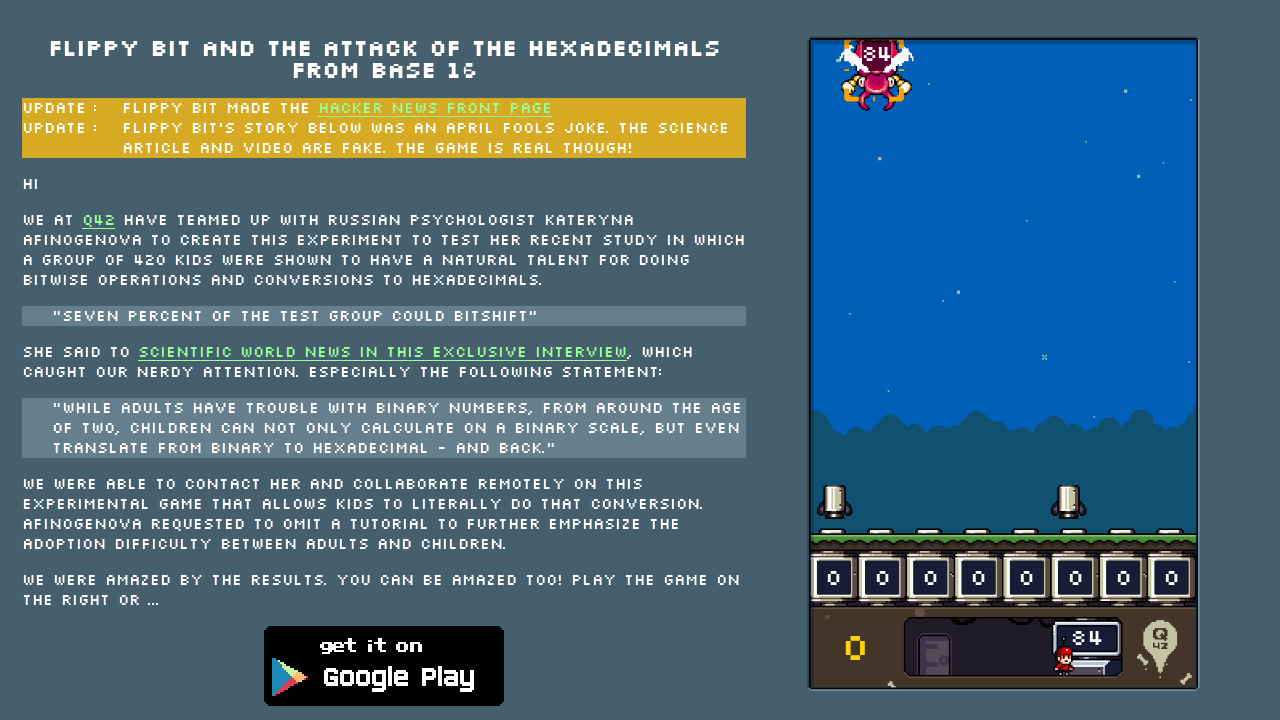

Waited 50ms between keypresses
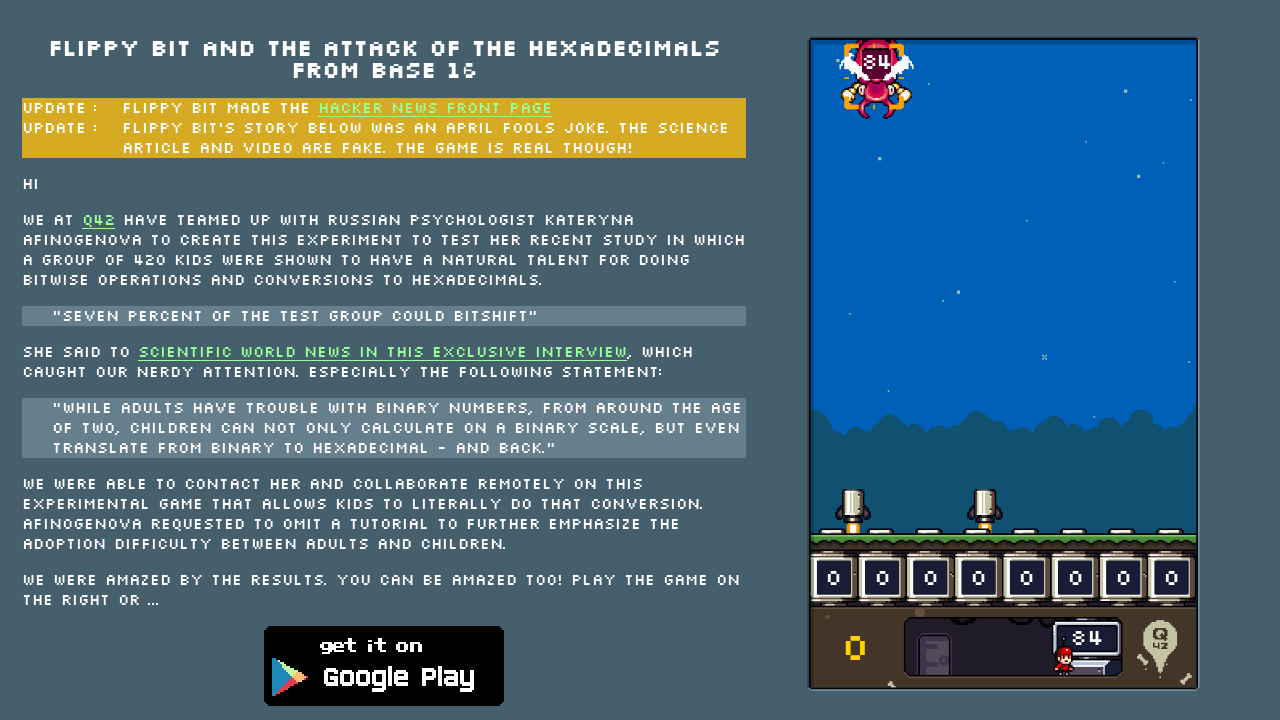

Completed round 1 of 5
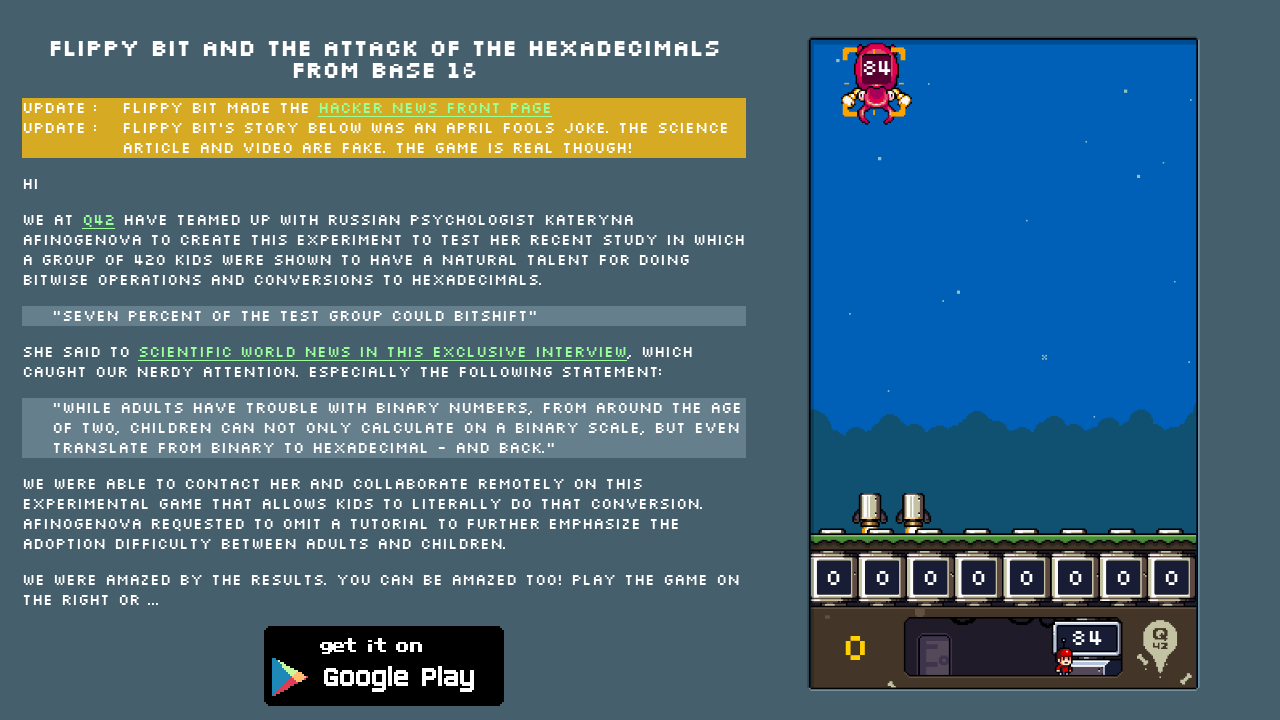

Waited 200ms after round completion
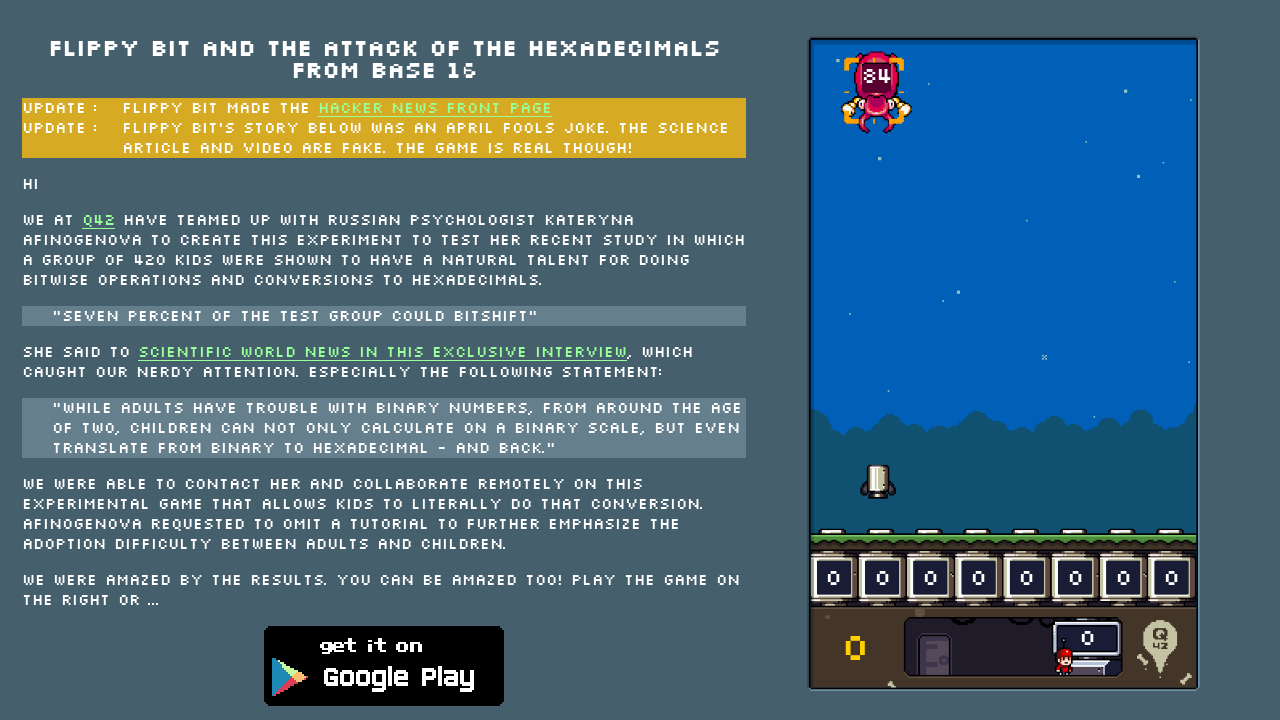

Found 0 enemies not under attack
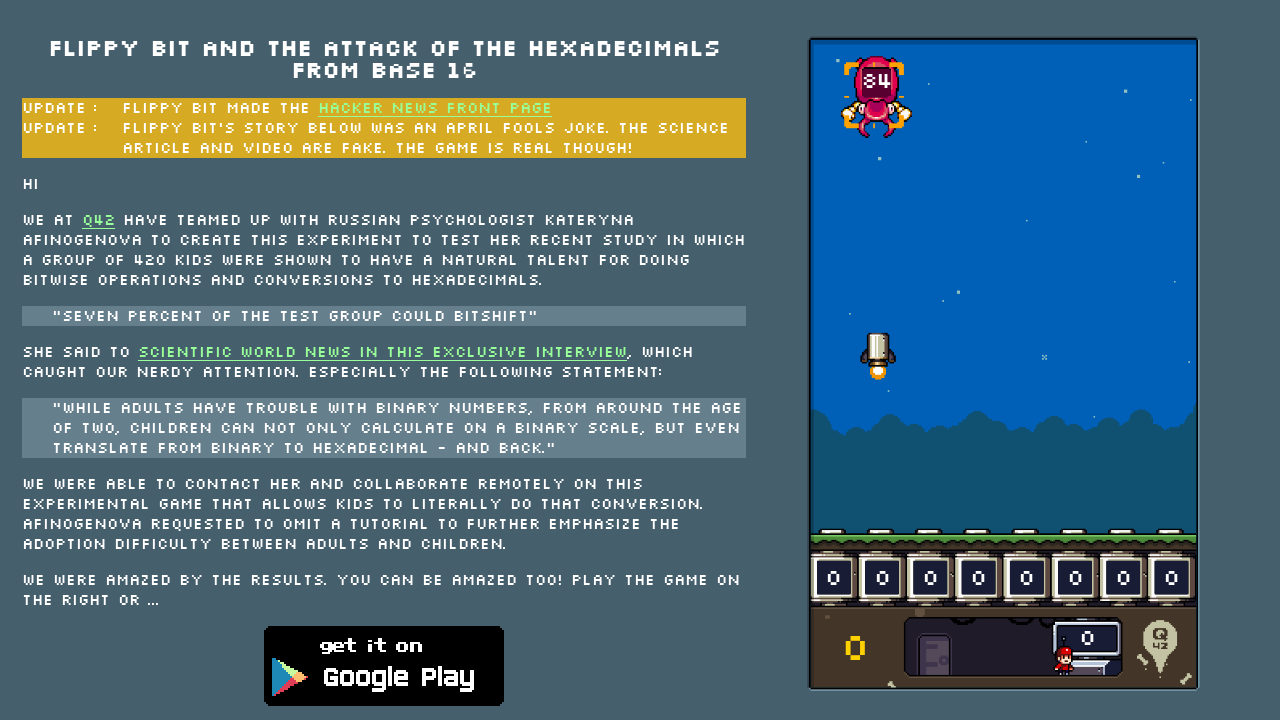

No enemies visible, waited 500ms
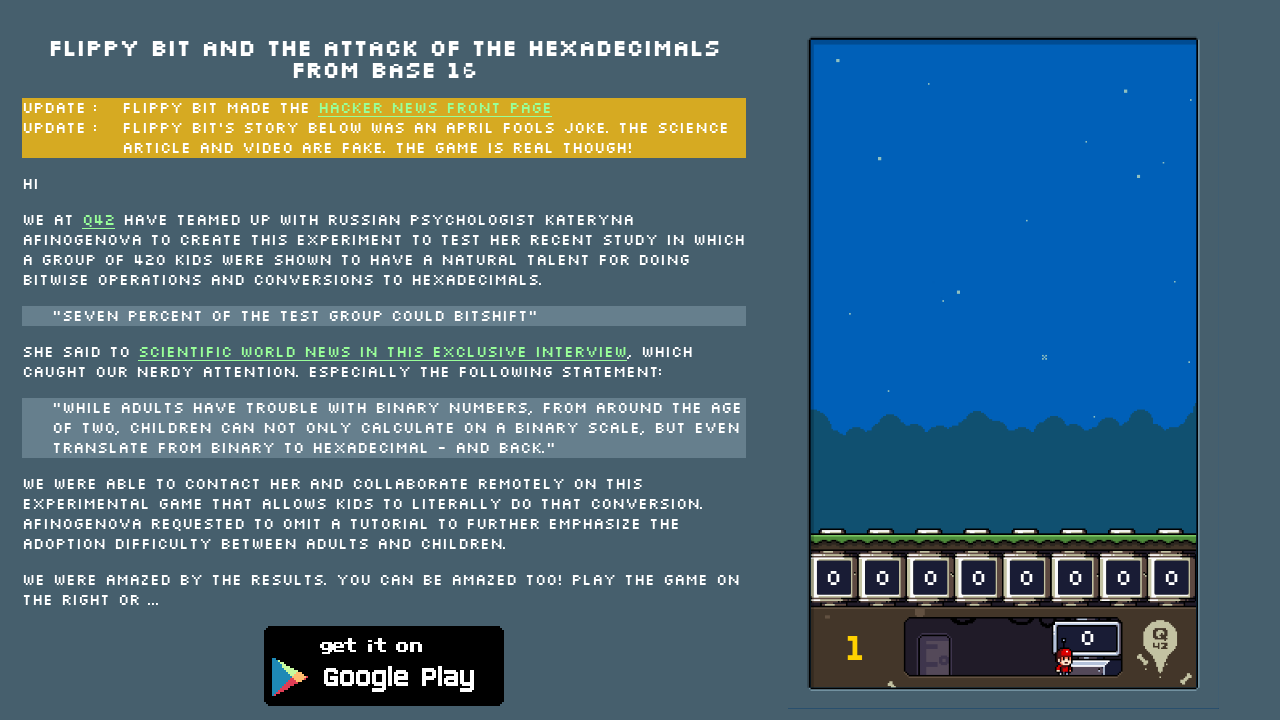

Found 0 enemies not under attack
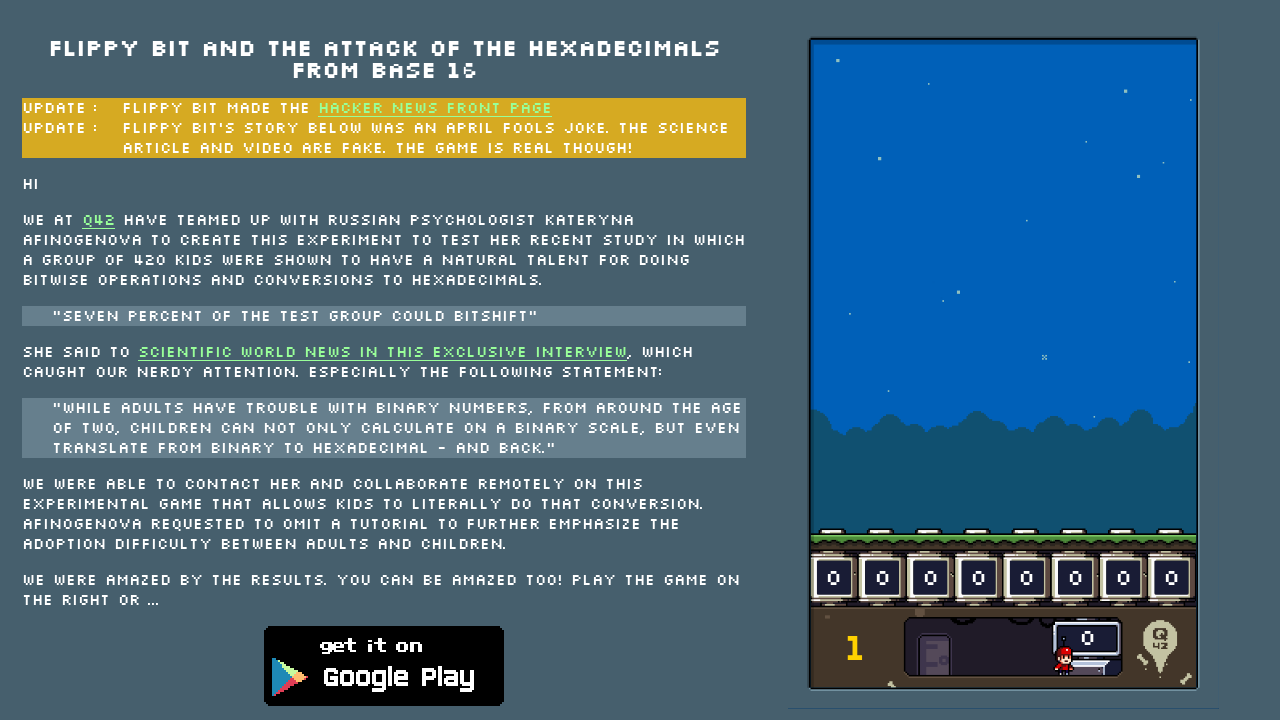

No enemies visible, waited 500ms
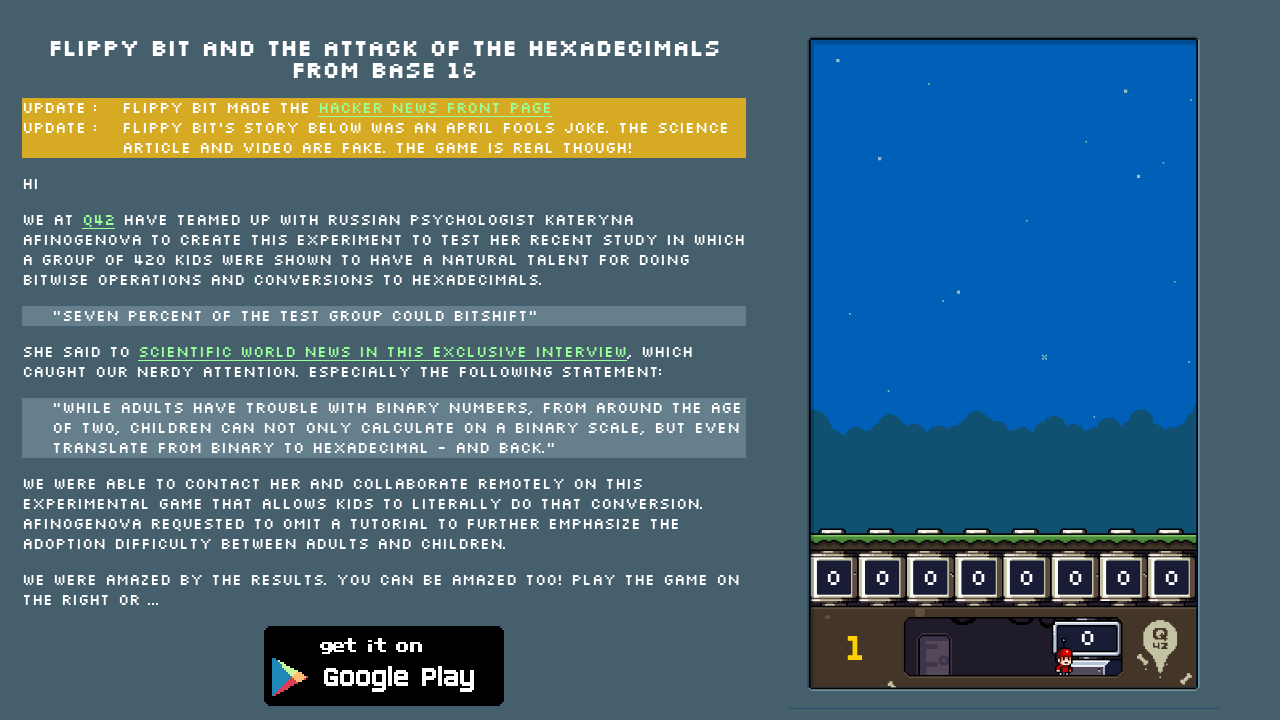

Found 0 enemies not under attack
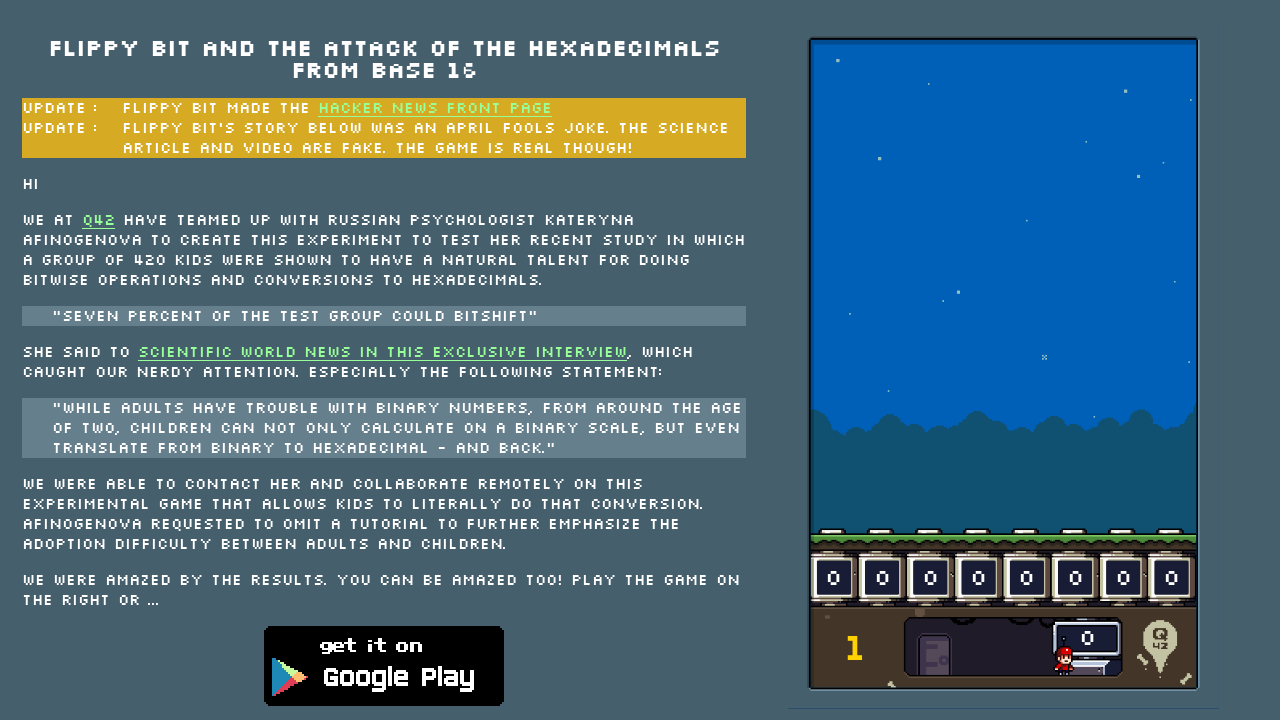

No enemies visible, waited 500ms
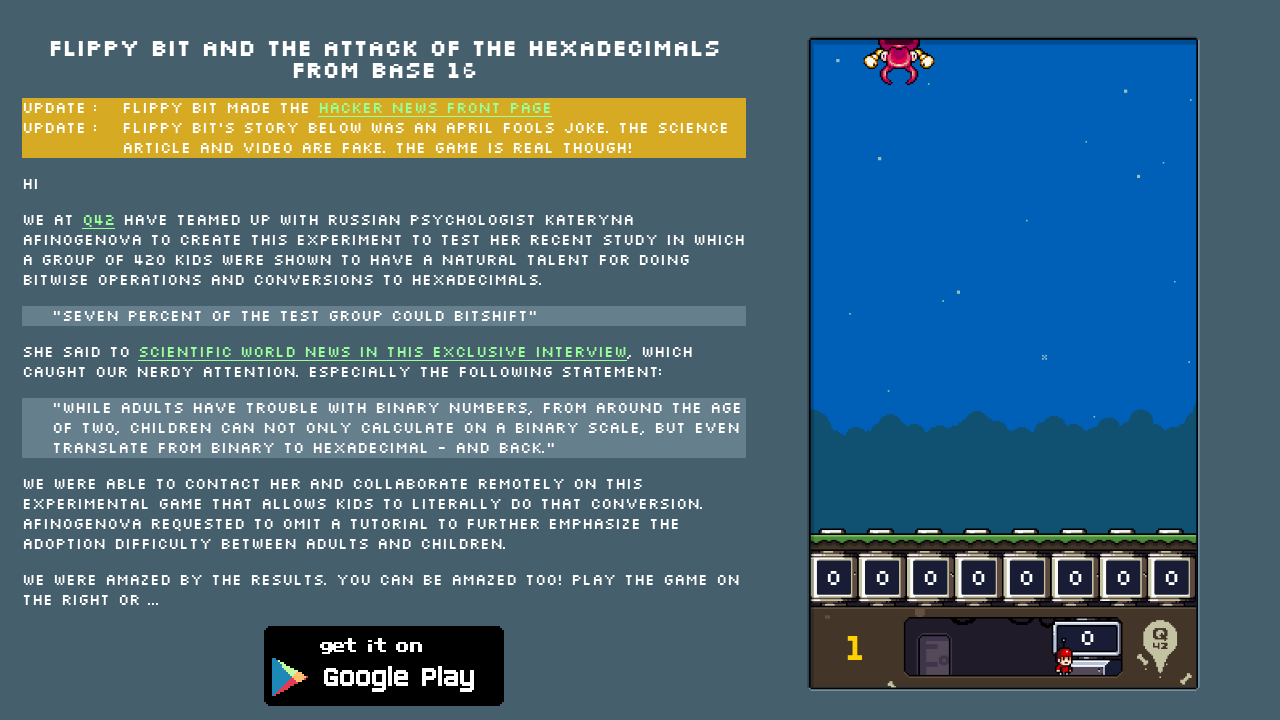

Found 1 enemies not under attack
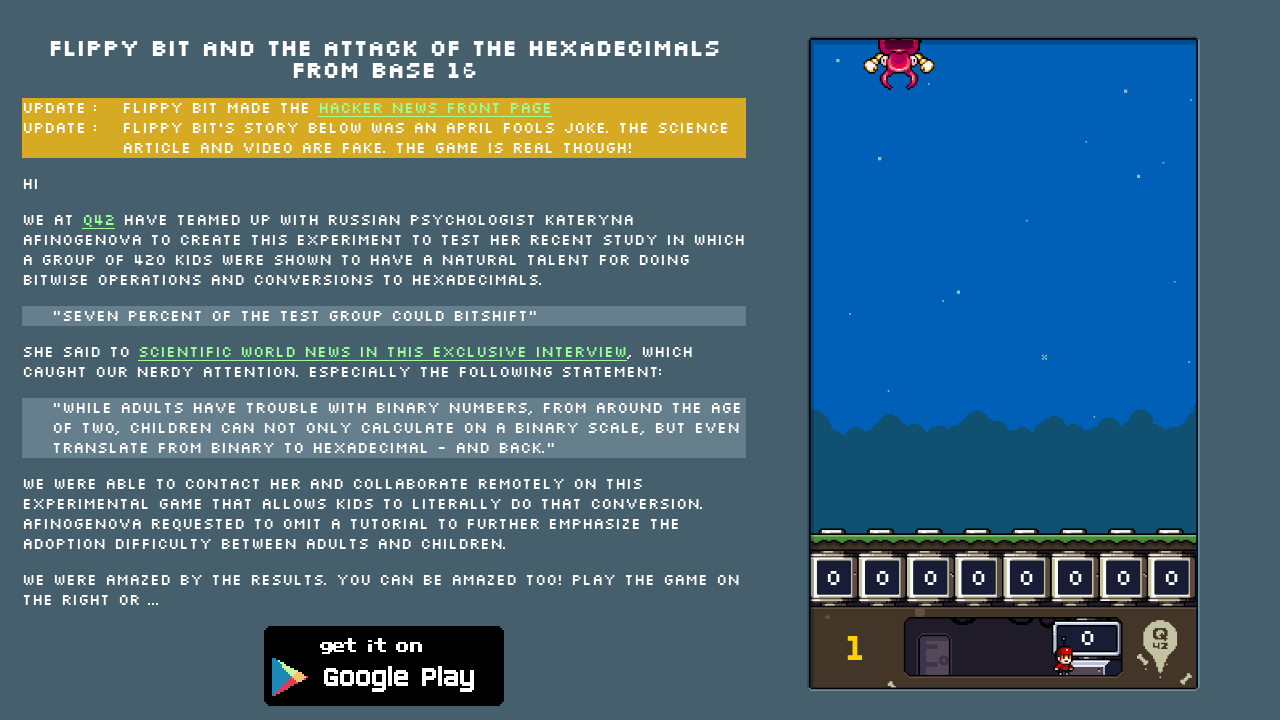

Enemy hex value: 62, target binary: 01100010
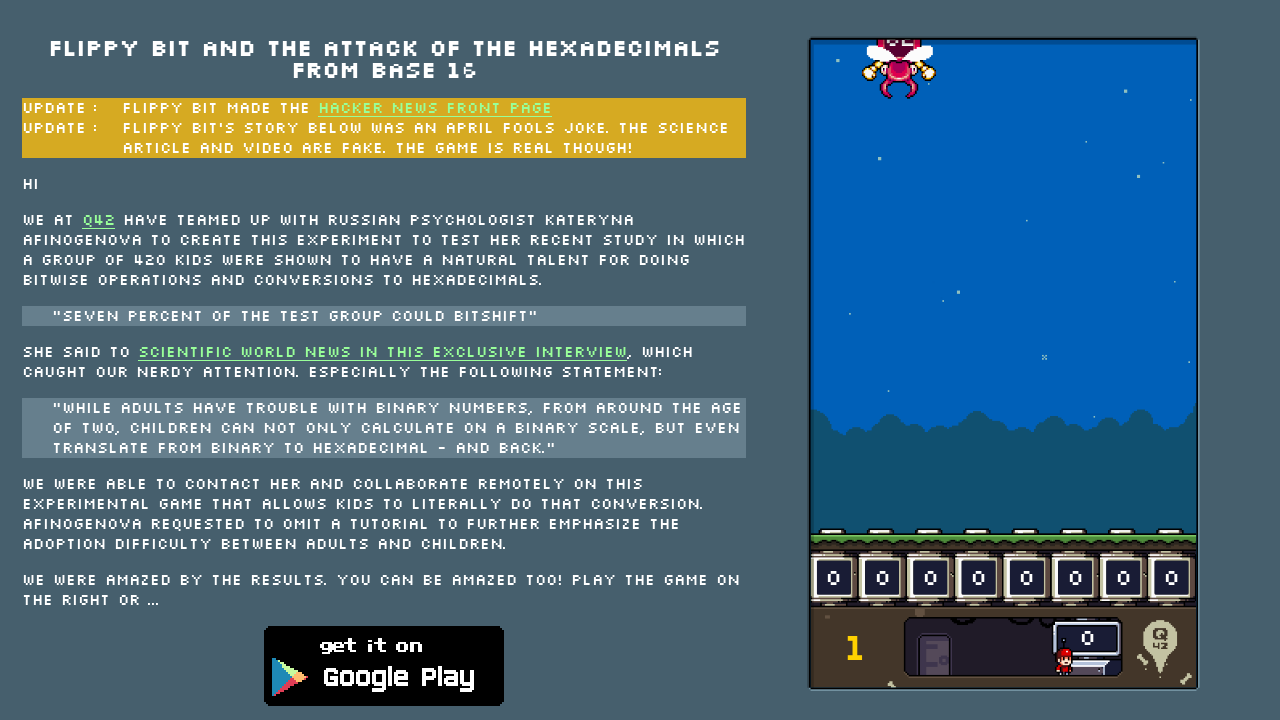

Current attack value: 0, current binary: 00000000
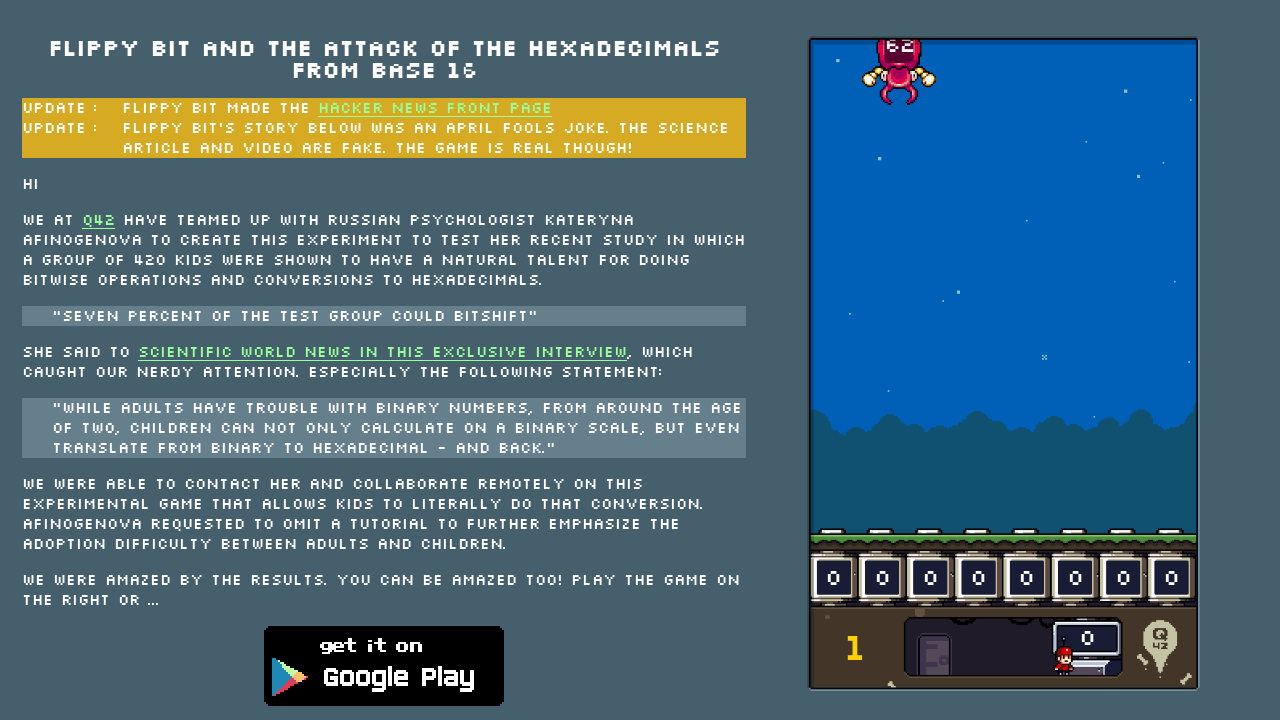

Pressed key 2 to flip bit at position 2
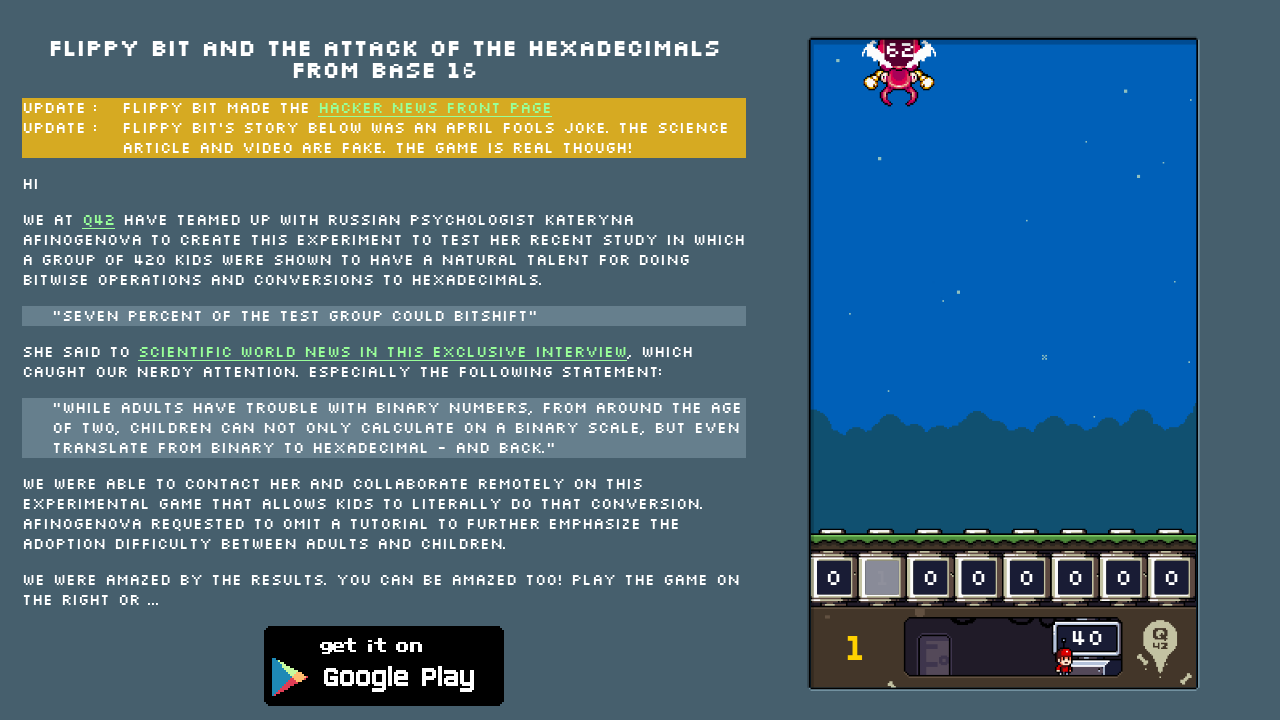

Waited 50ms between keypresses
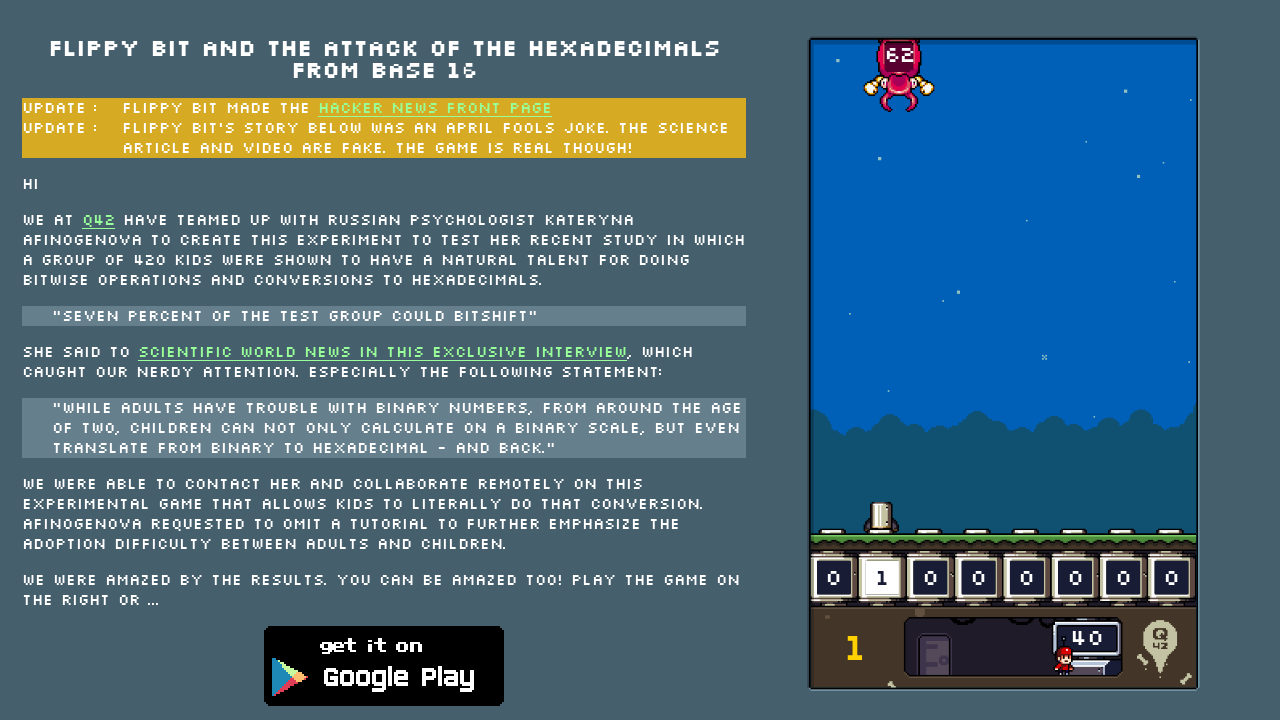

Pressed key 3 to flip bit at position 3
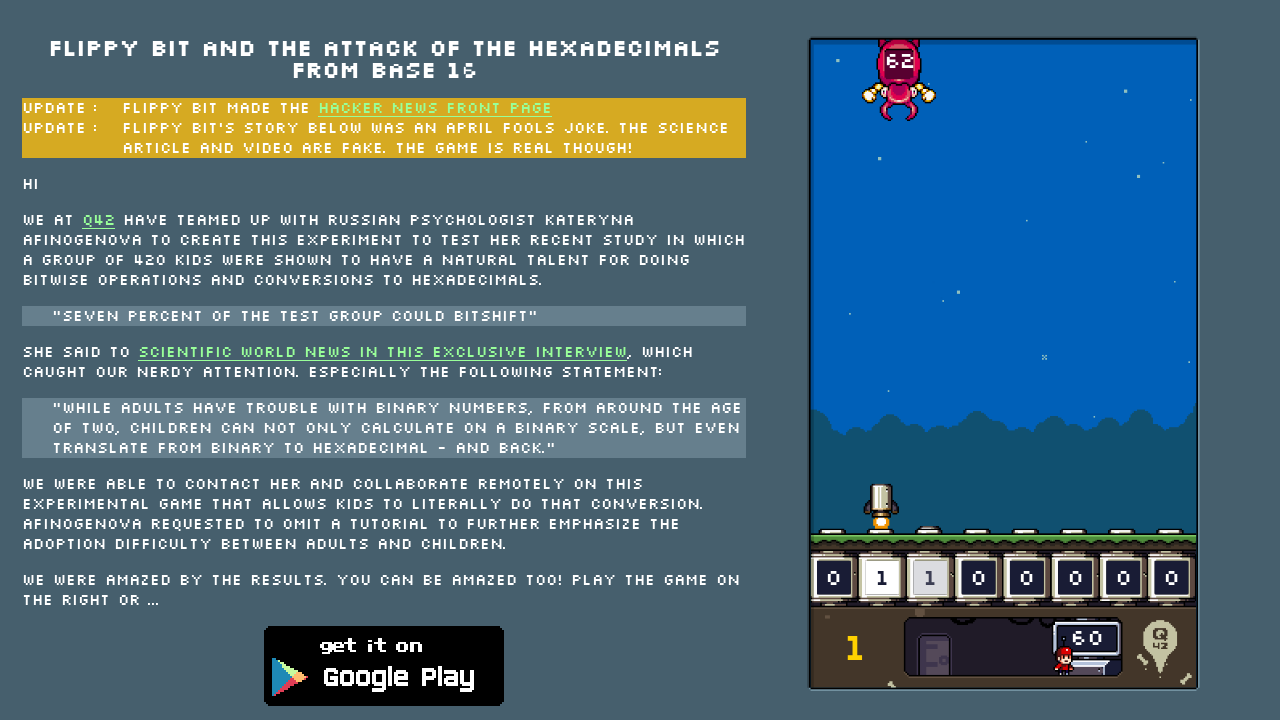

Waited 50ms between keypresses
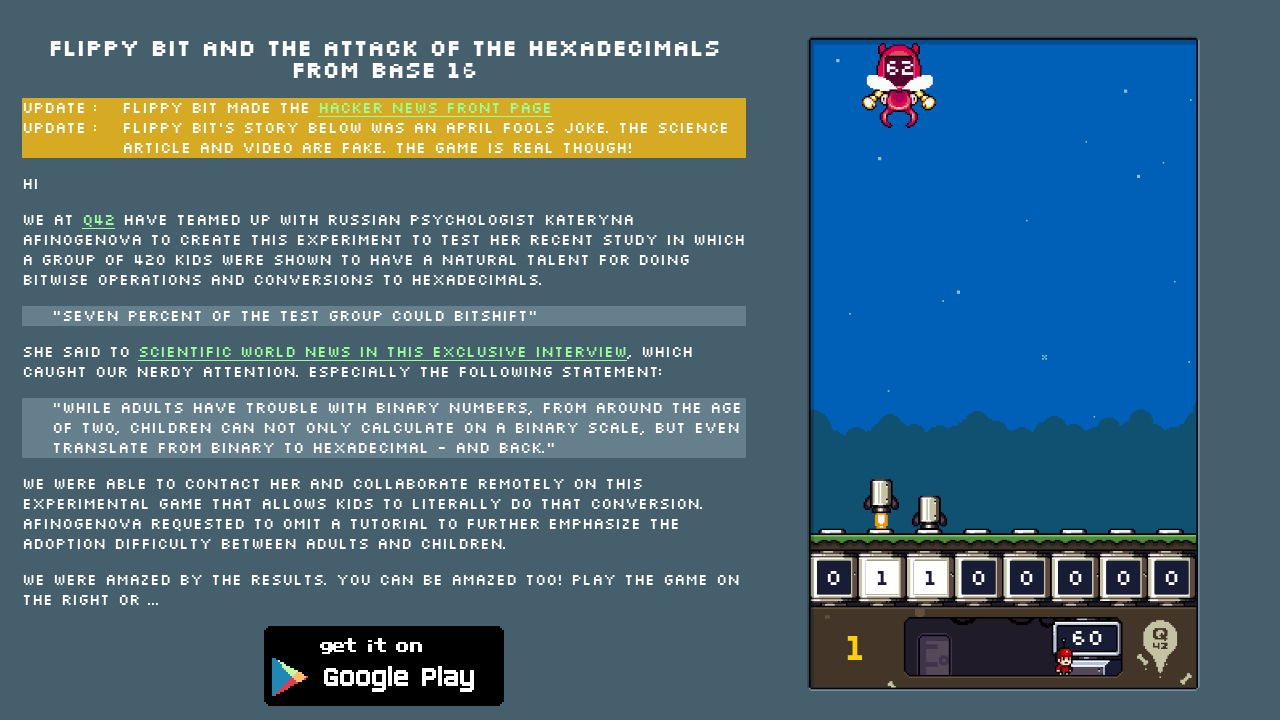

Pressed key 7 to flip bit at position 7
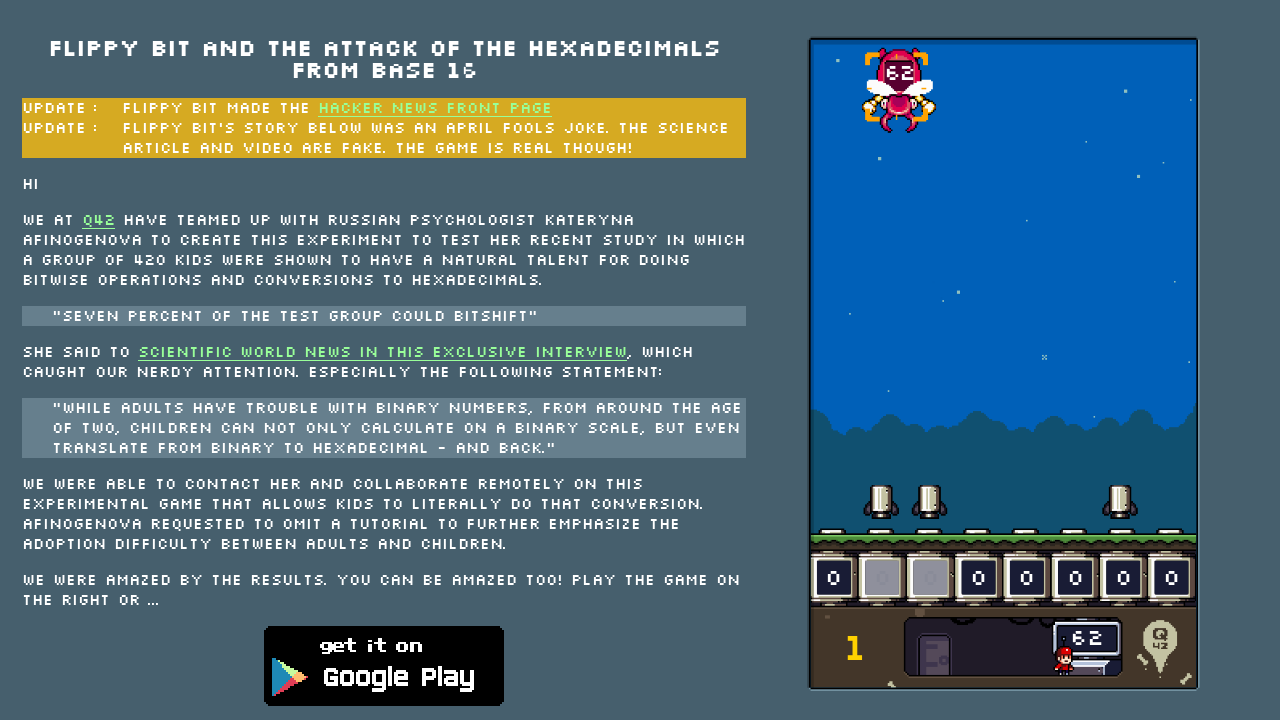

Waited 50ms between keypresses
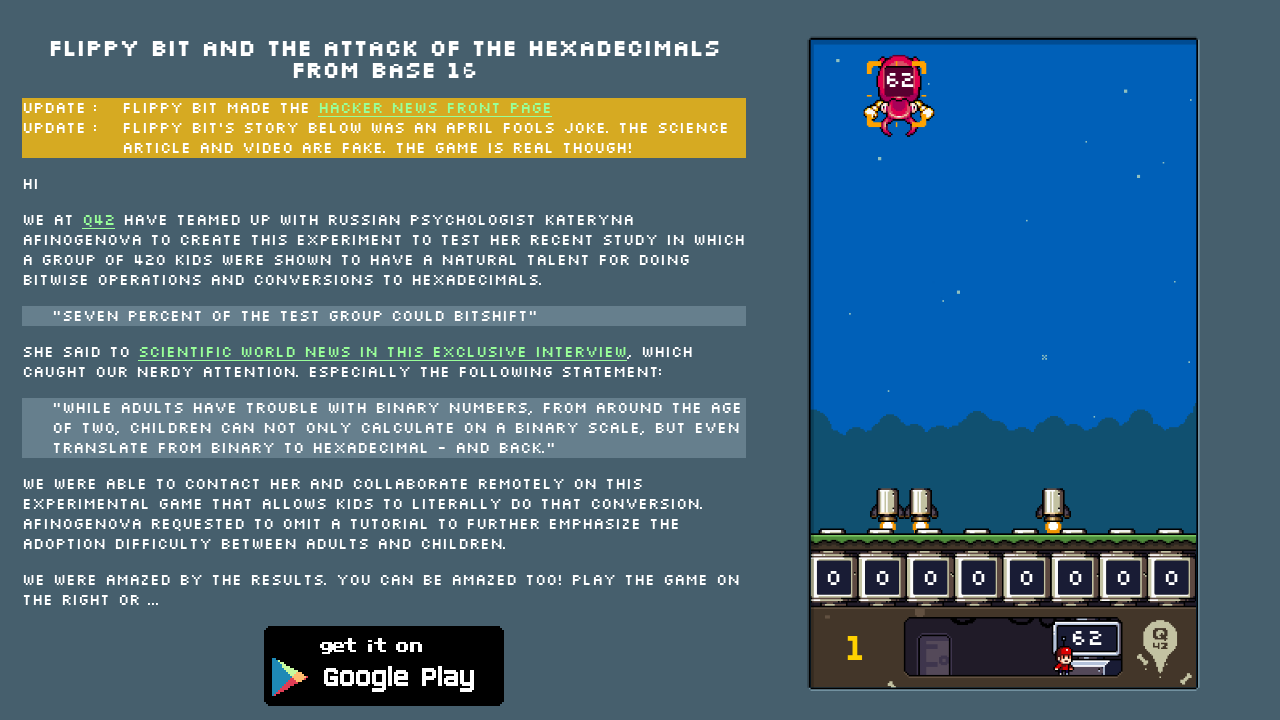

Completed round 2 of 5
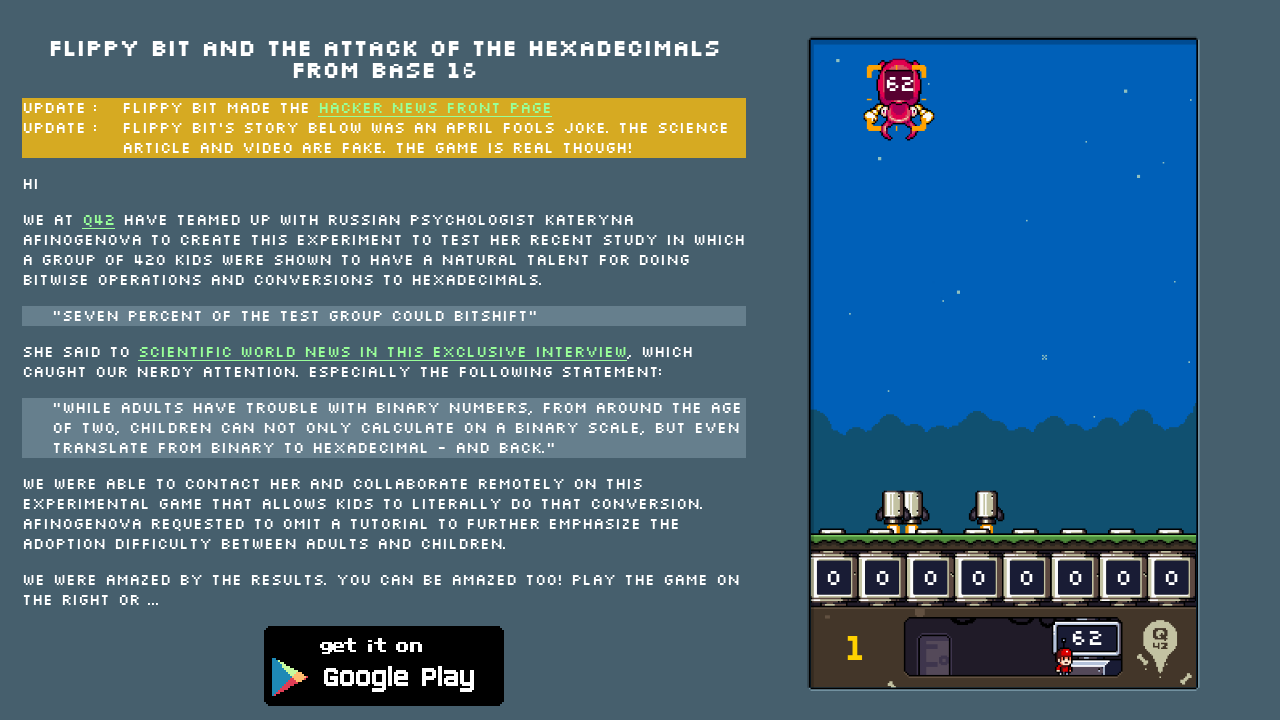

Waited 200ms after round completion
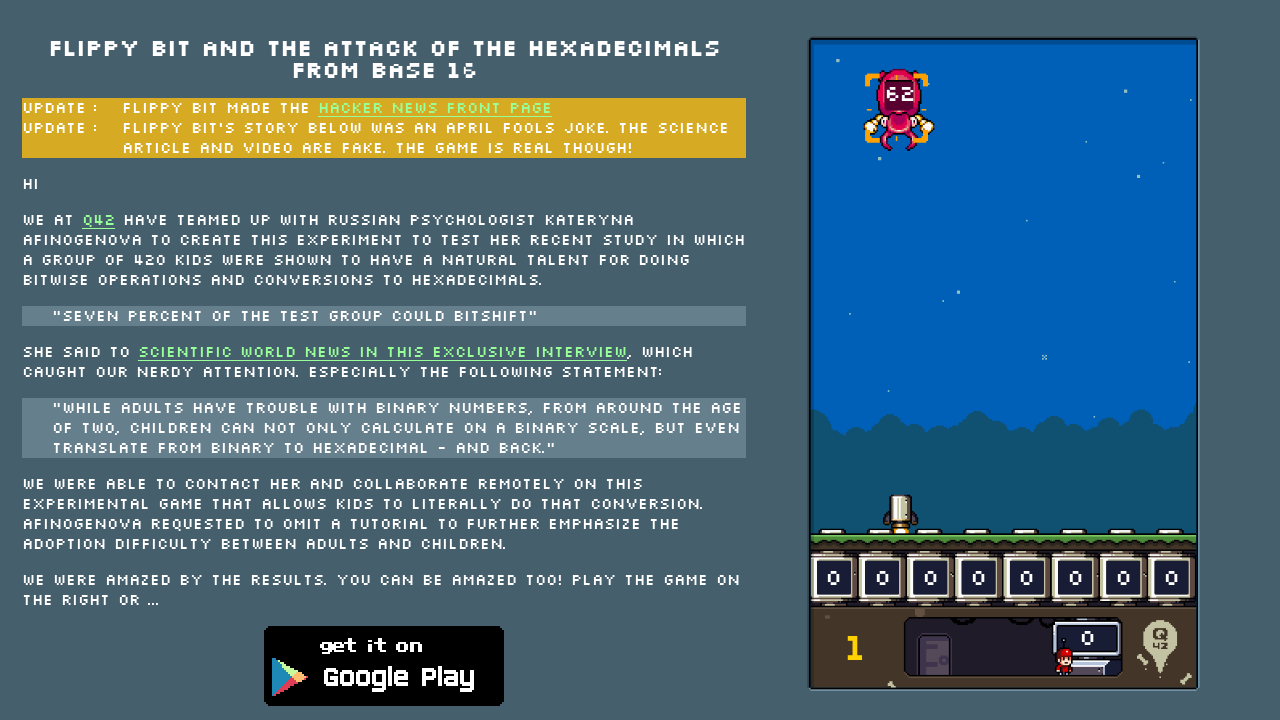

Found 0 enemies not under attack
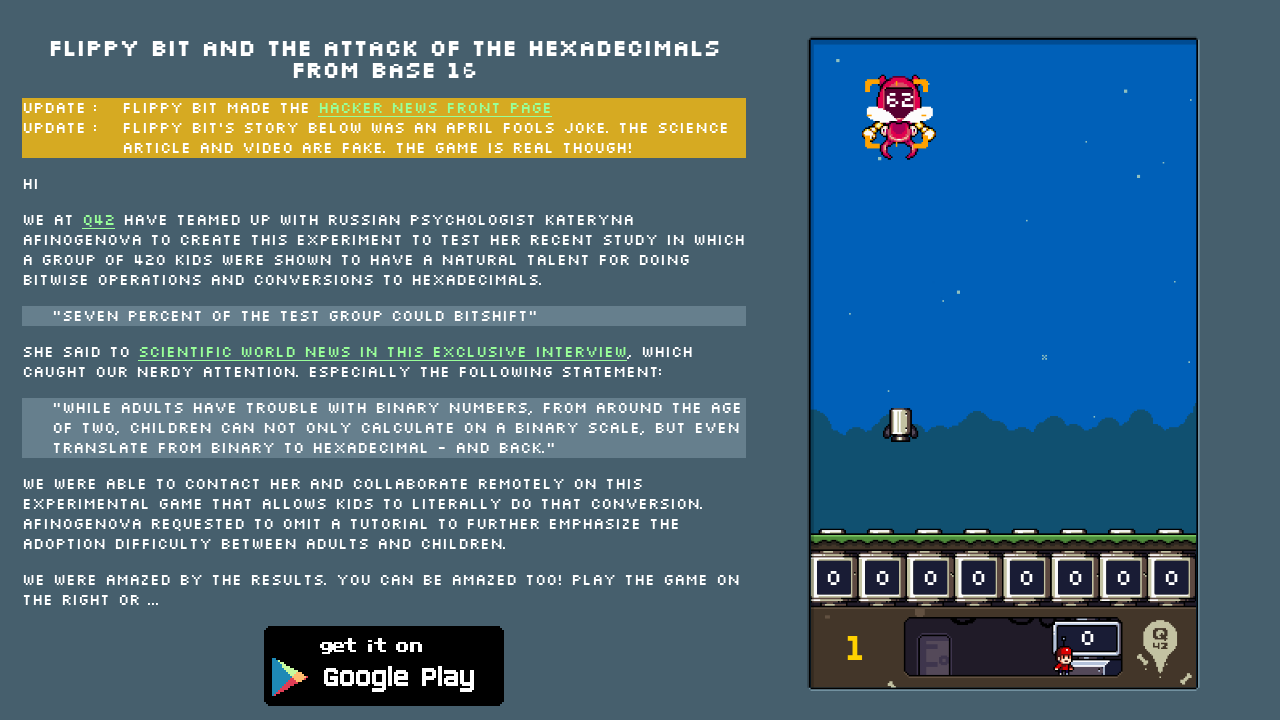

No enemies visible, waited 500ms
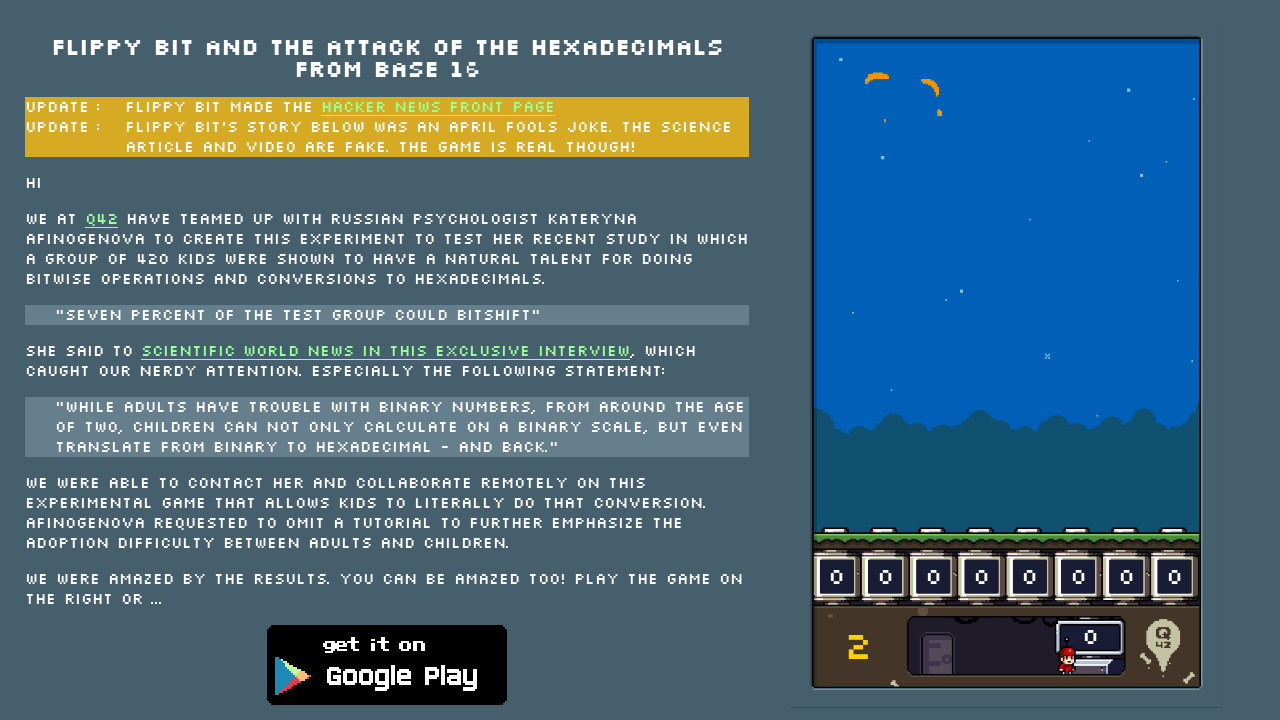

Found 0 enemies not under attack
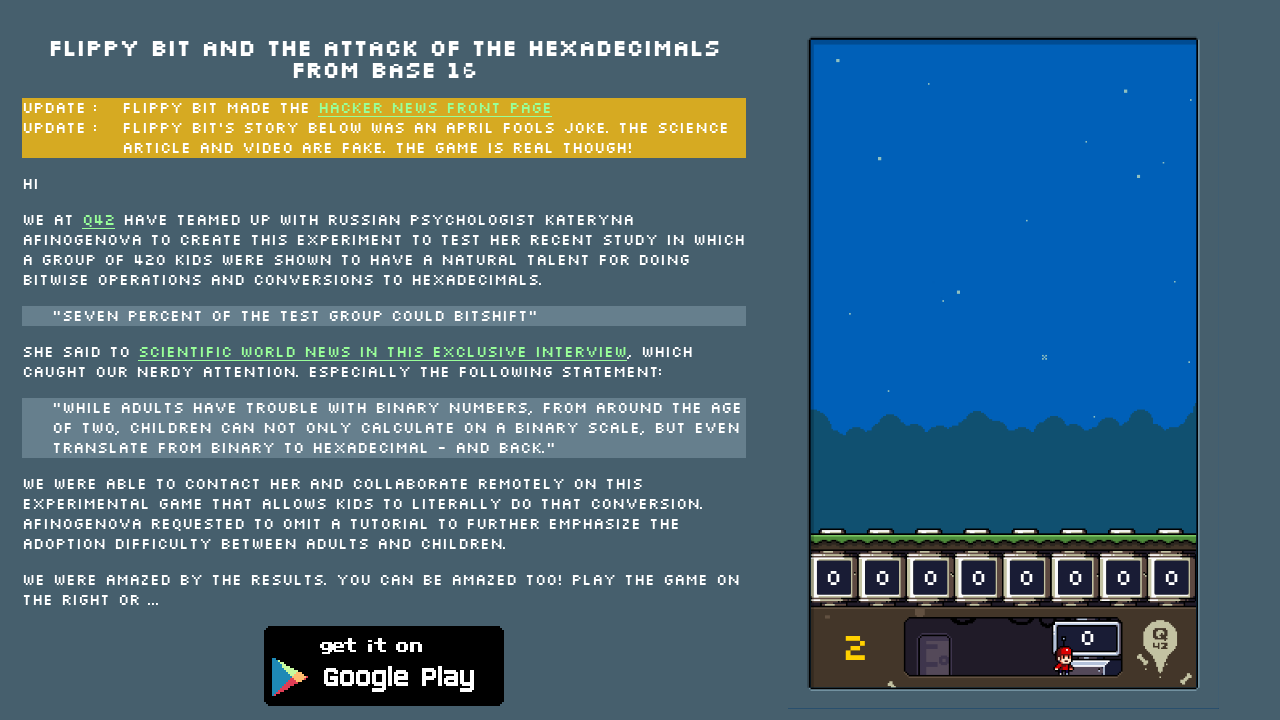

No enemies visible, waited 500ms
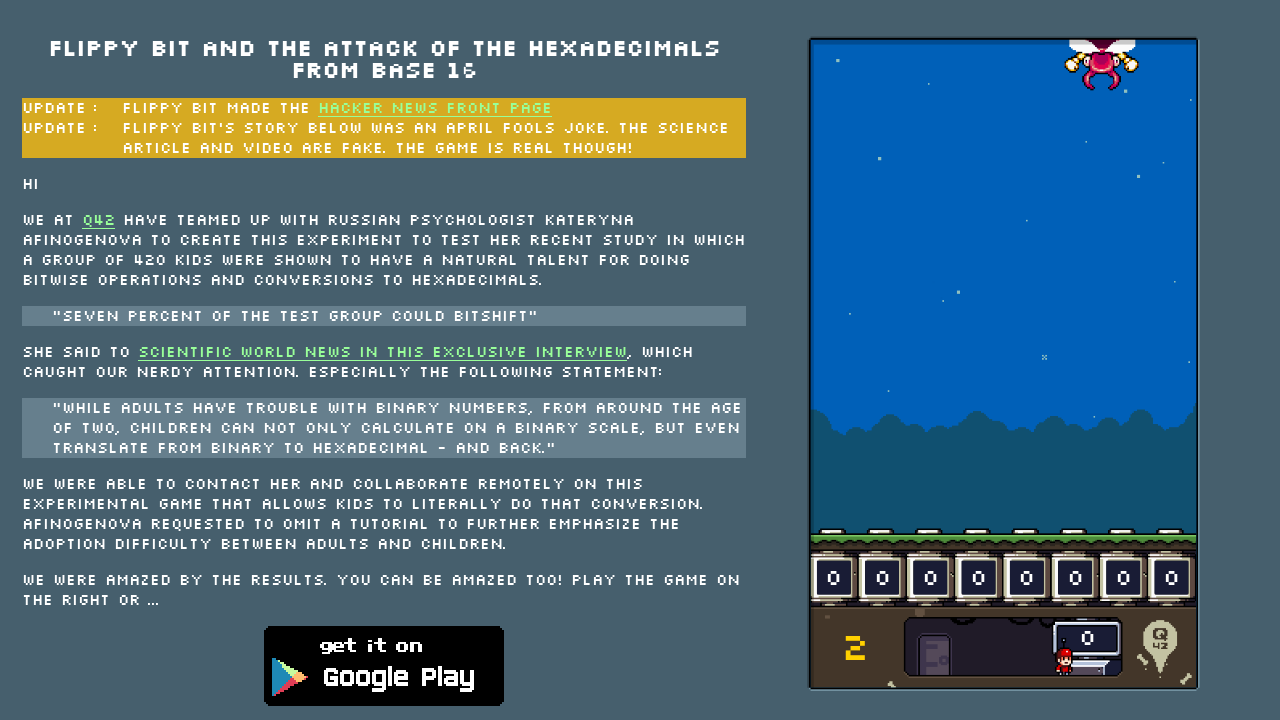

Found 1 enemies not under attack
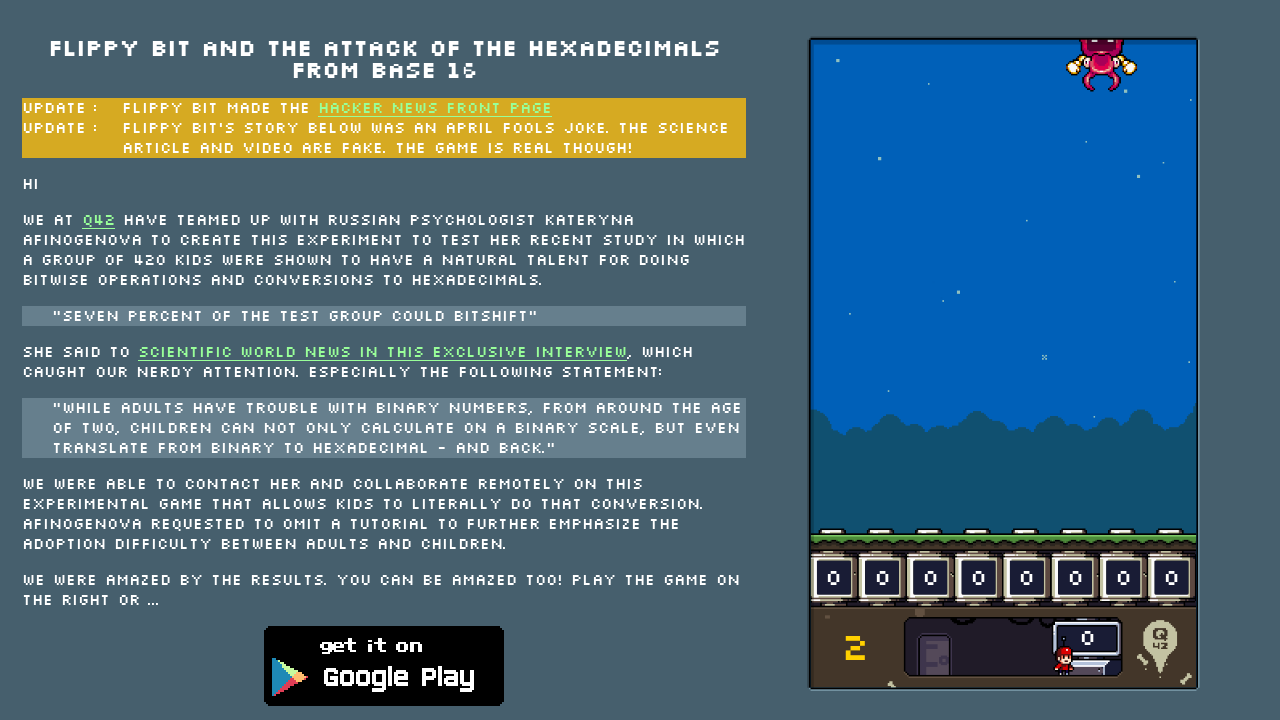

Enemy hex value: 69, target binary: 01101001
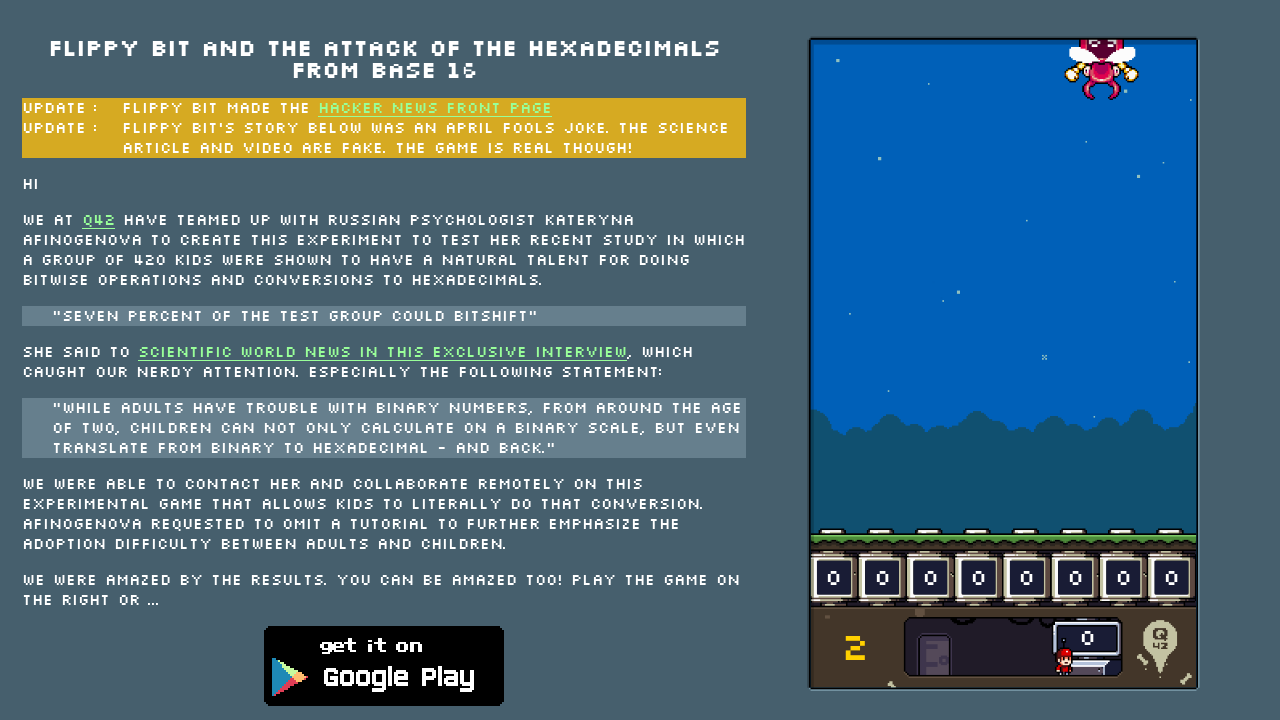

Current attack value: 0, current binary: 00000000
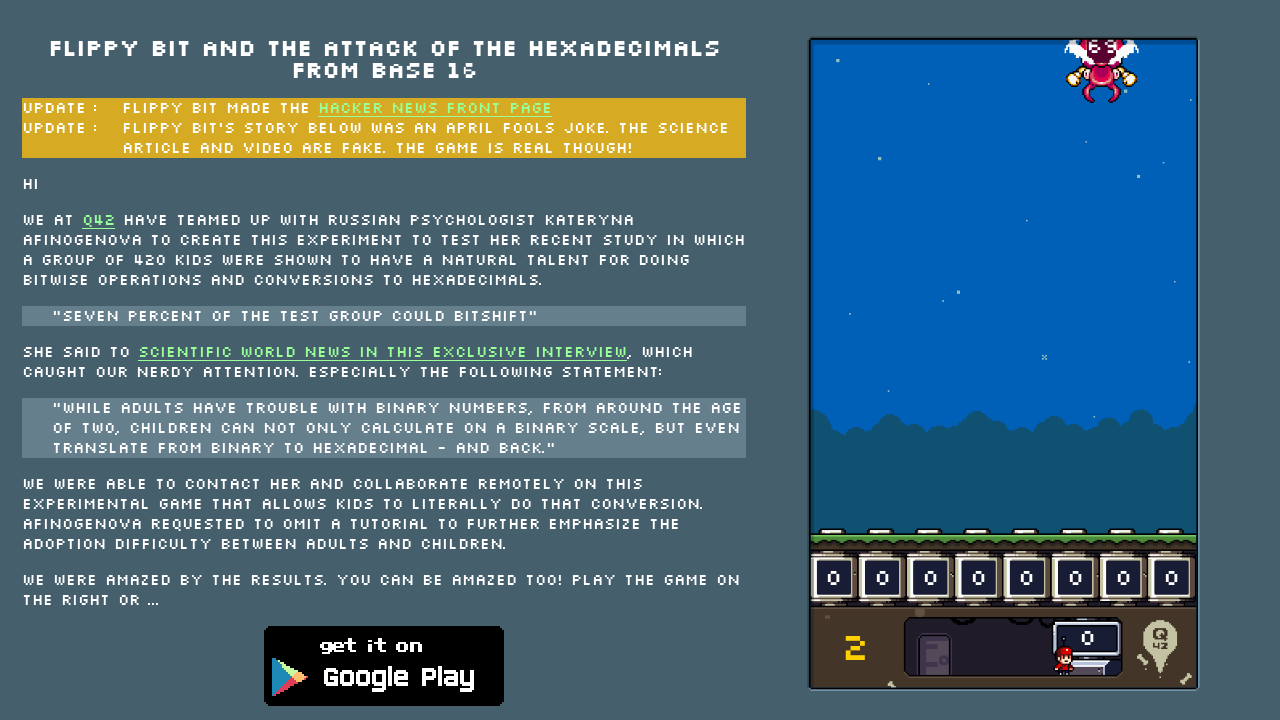

Pressed key 2 to flip bit at position 2
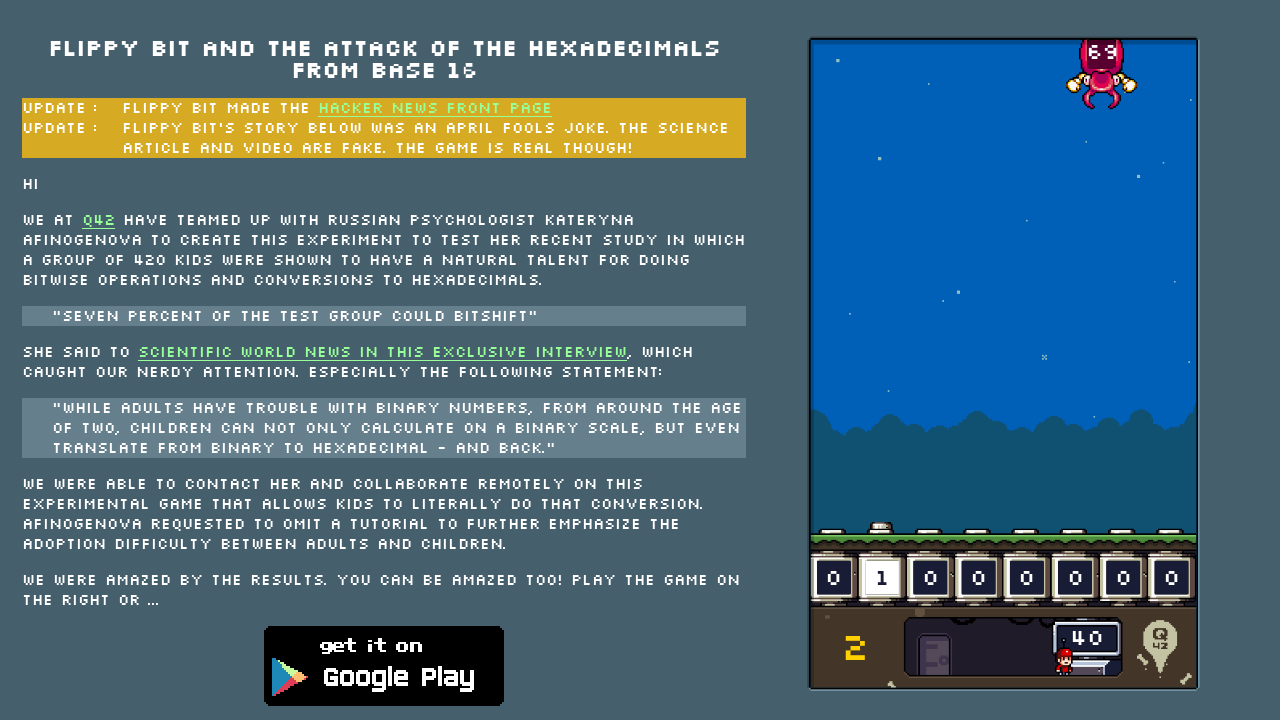

Waited 50ms between keypresses
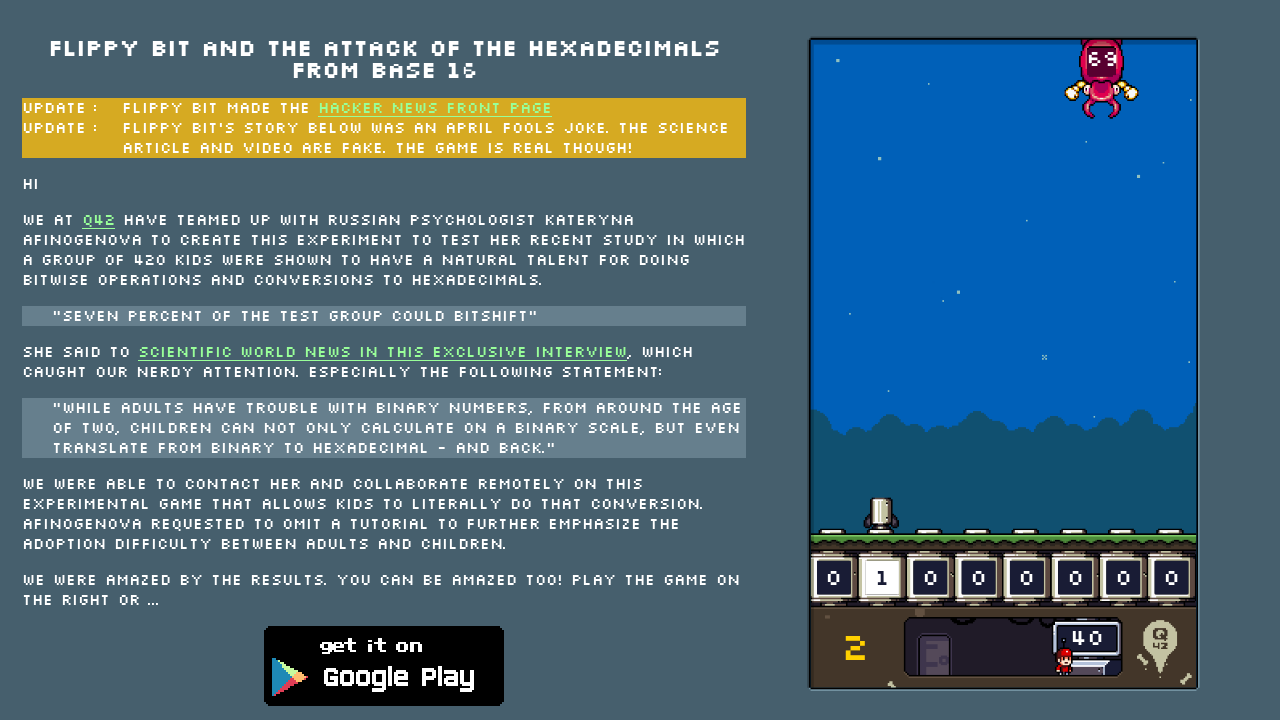

Pressed key 3 to flip bit at position 3
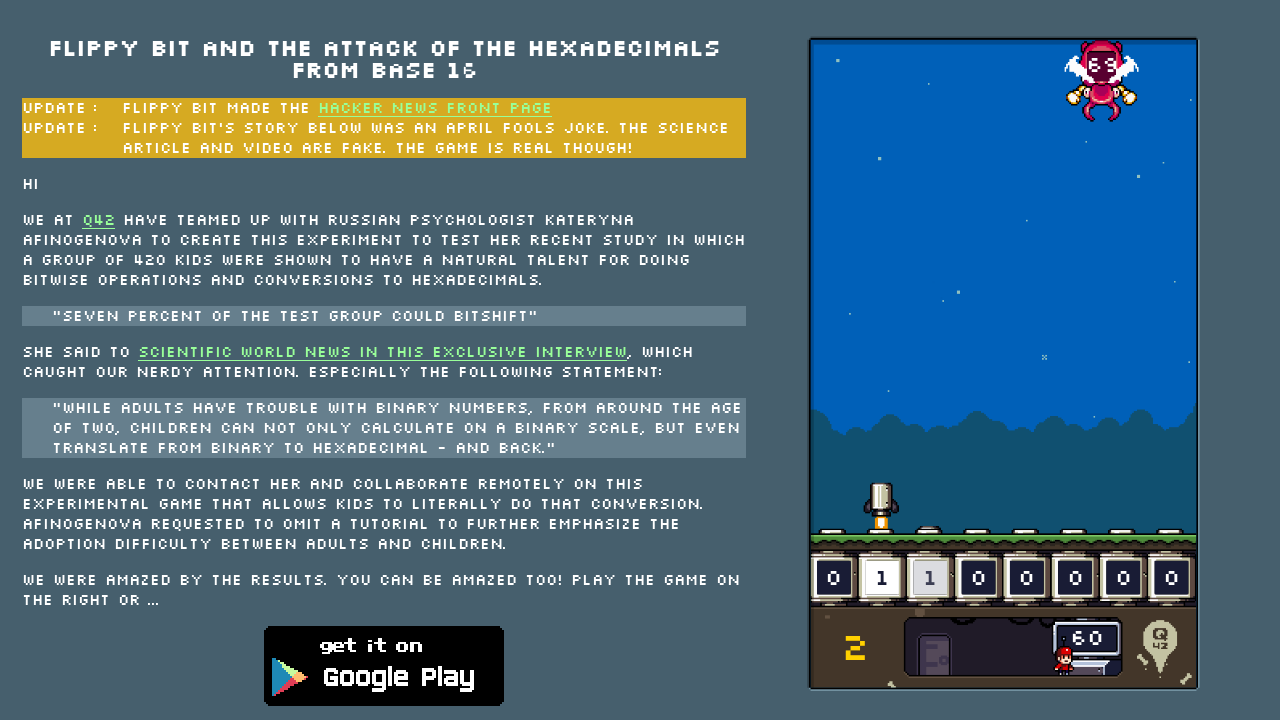

Waited 50ms between keypresses
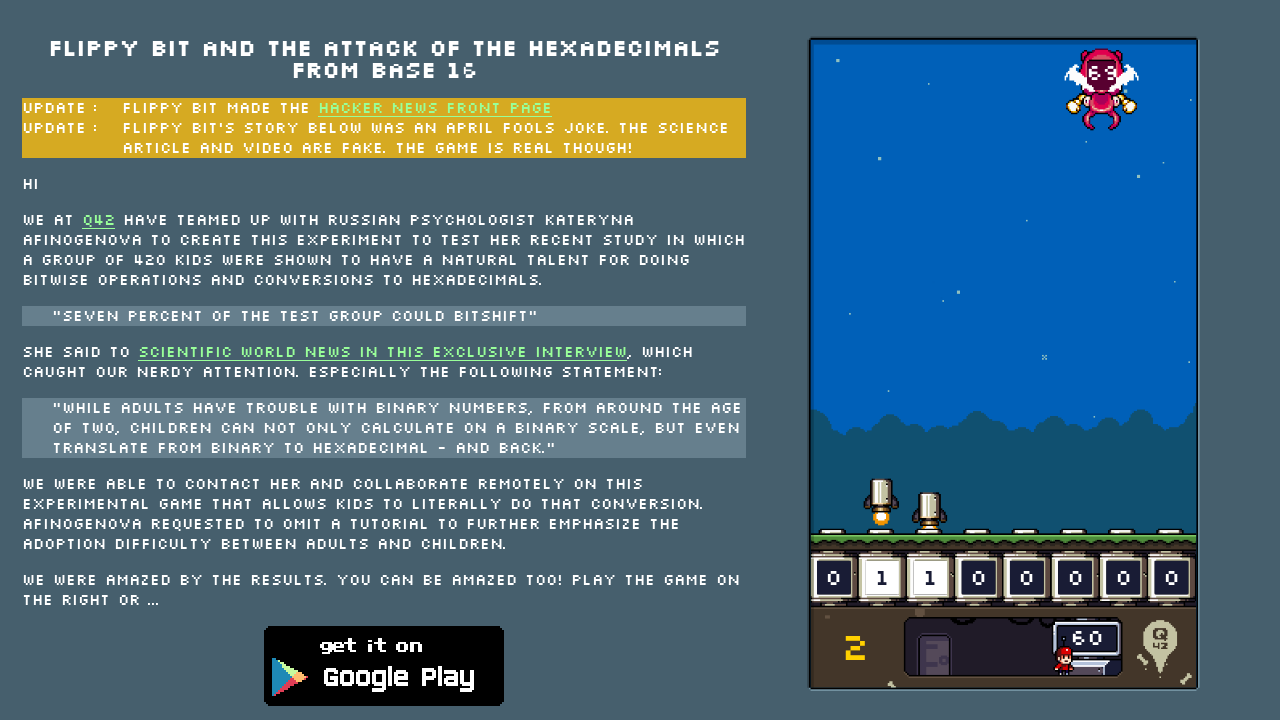

Pressed key 5 to flip bit at position 5
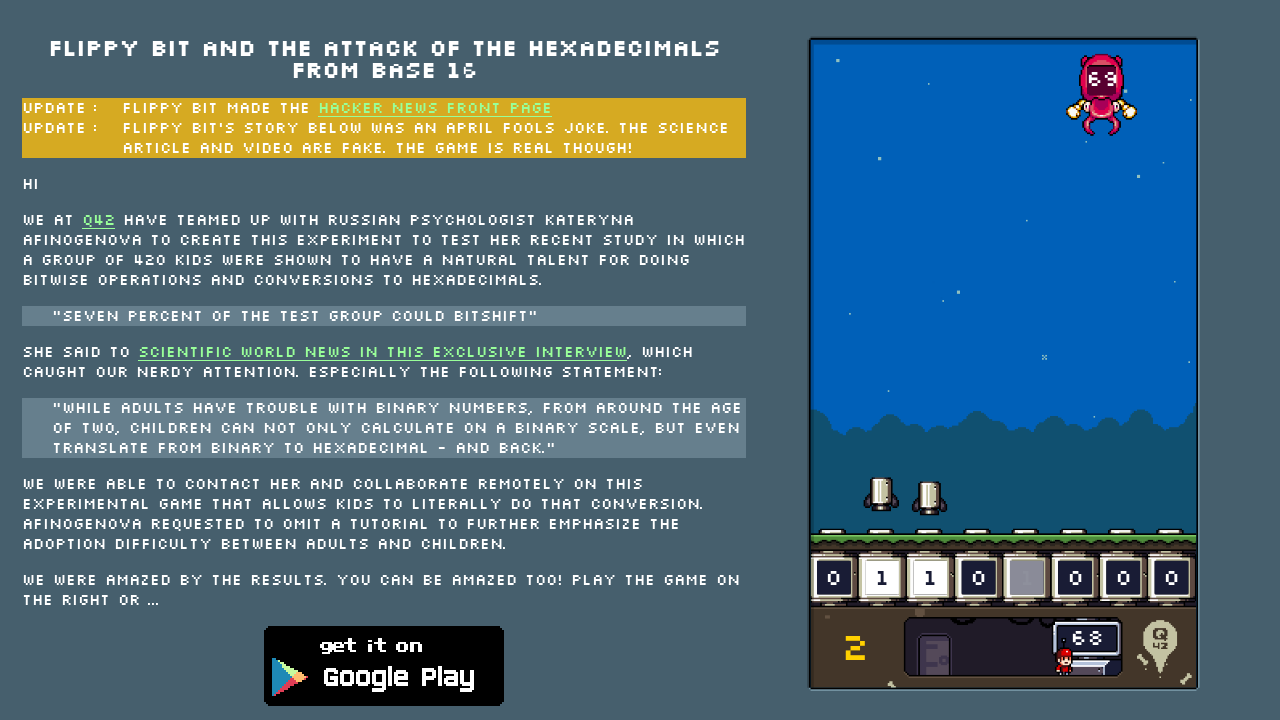

Waited 50ms between keypresses
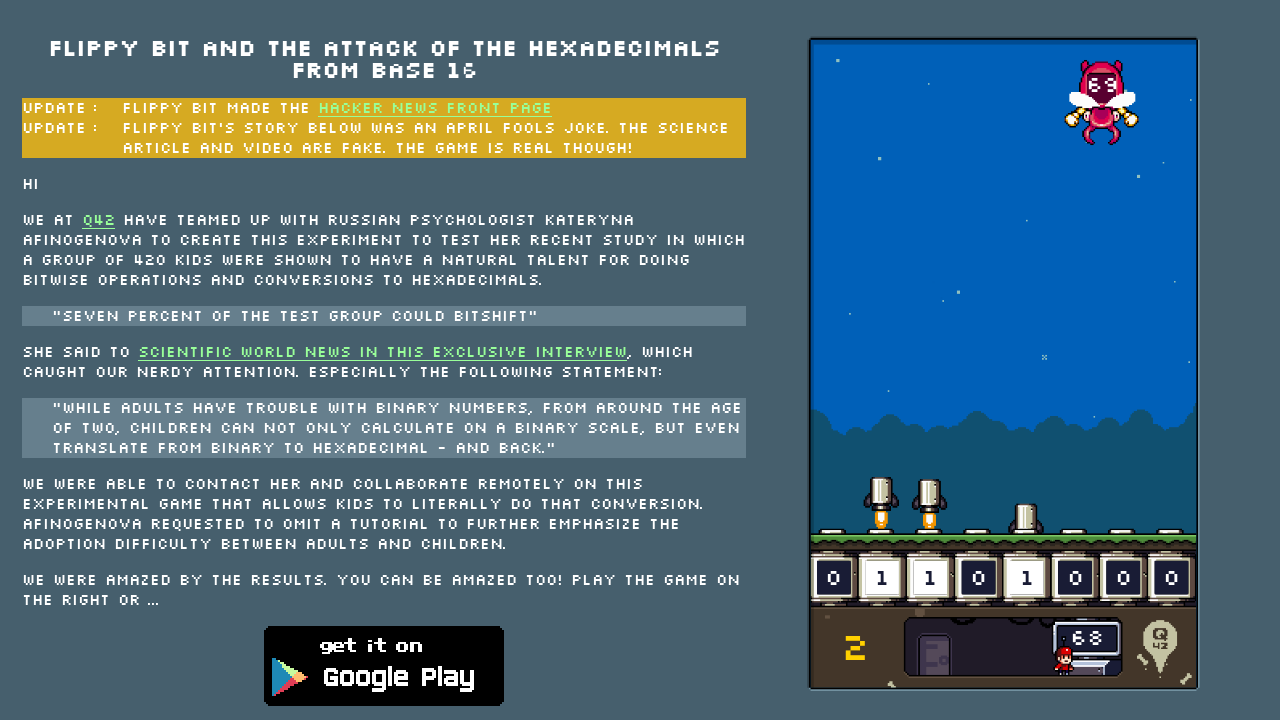

Pressed key 8 to flip bit at position 8
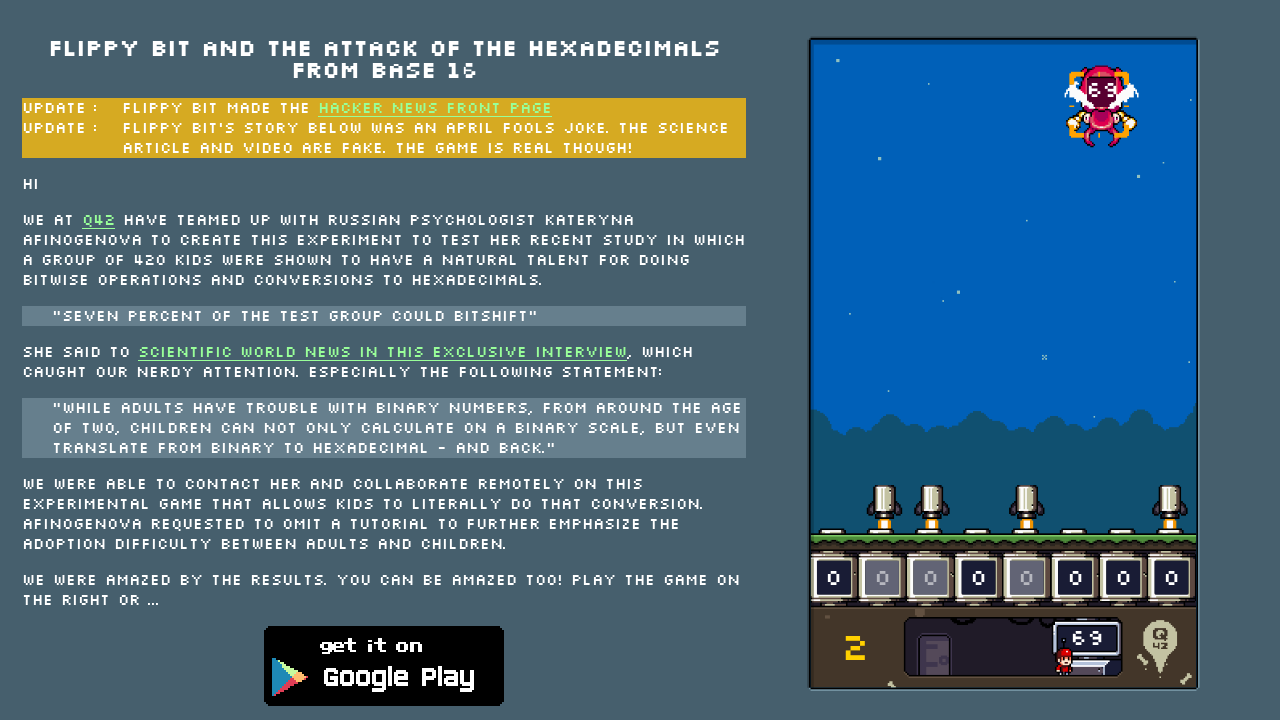

Waited 50ms between keypresses
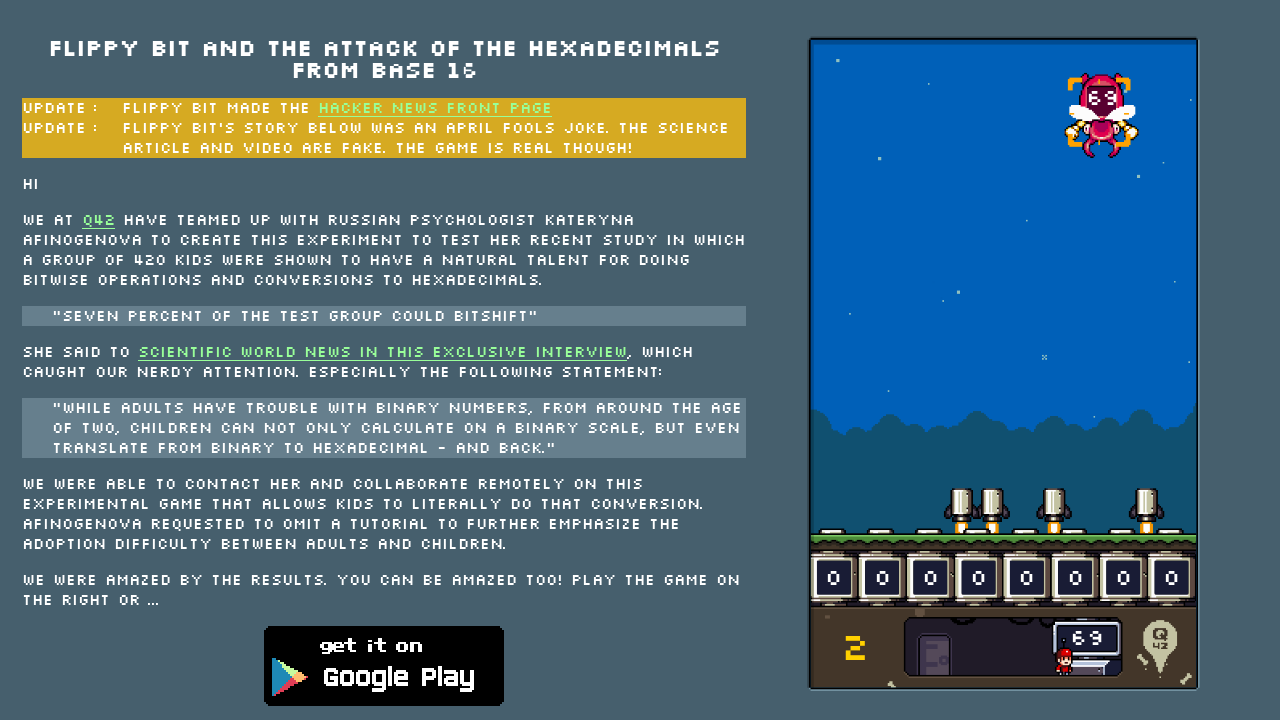

Completed round 3 of 5
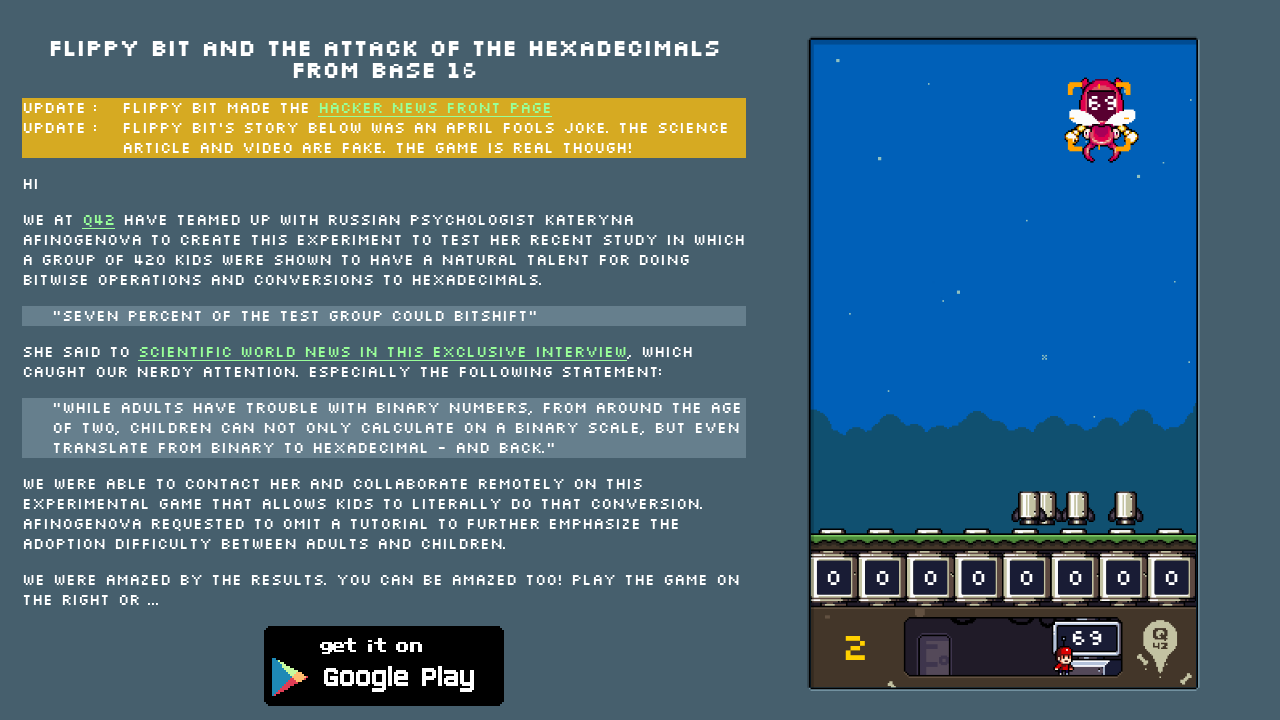

Waited 200ms after round completion
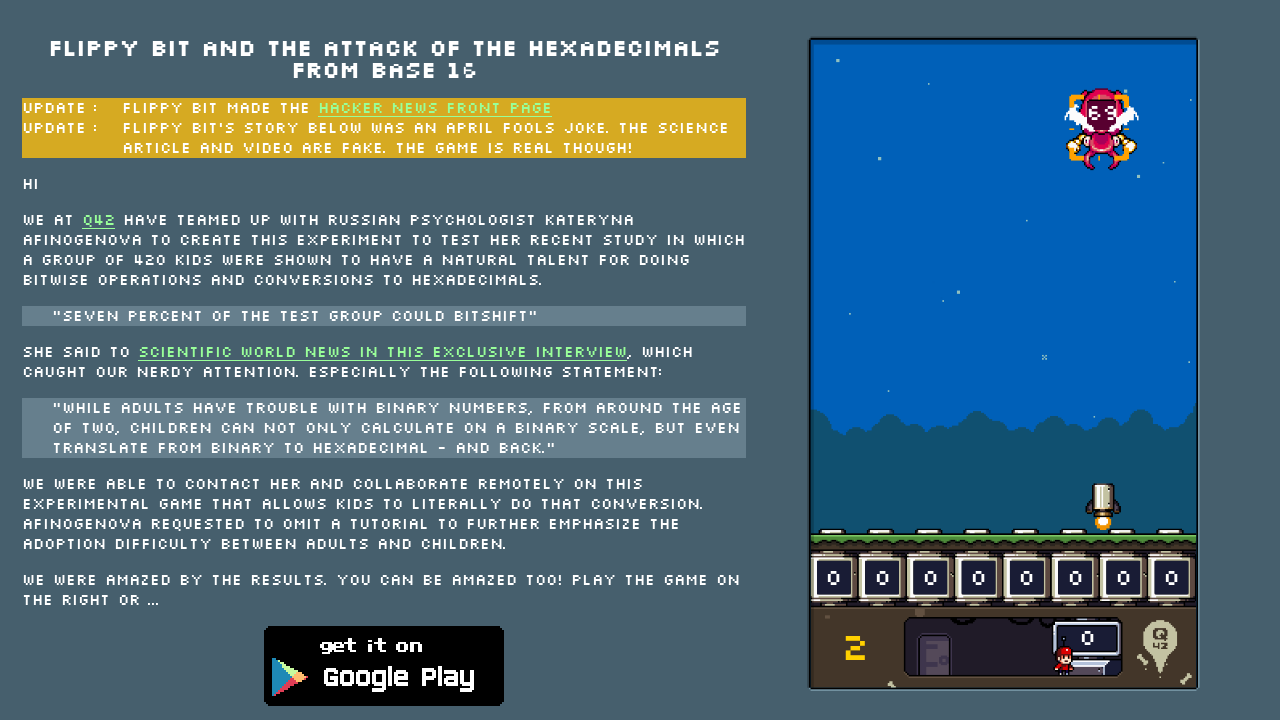

Found 0 enemies not under attack
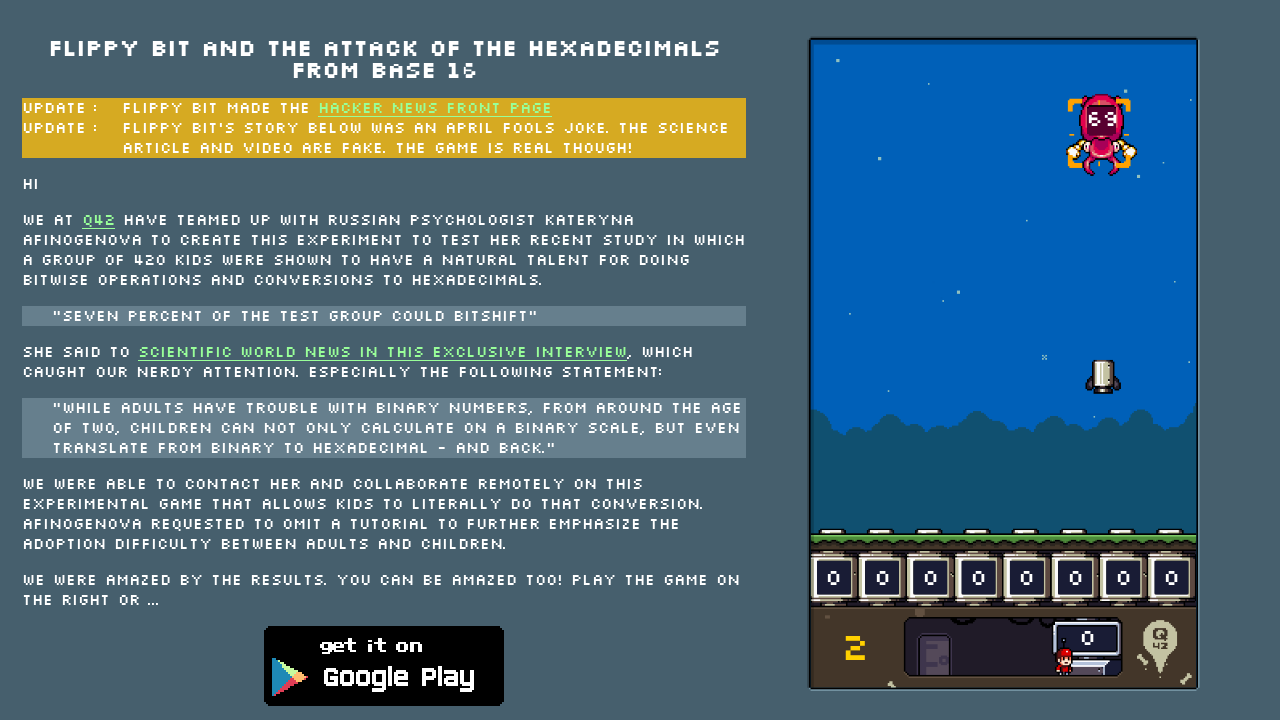

No enemies visible, waited 500ms
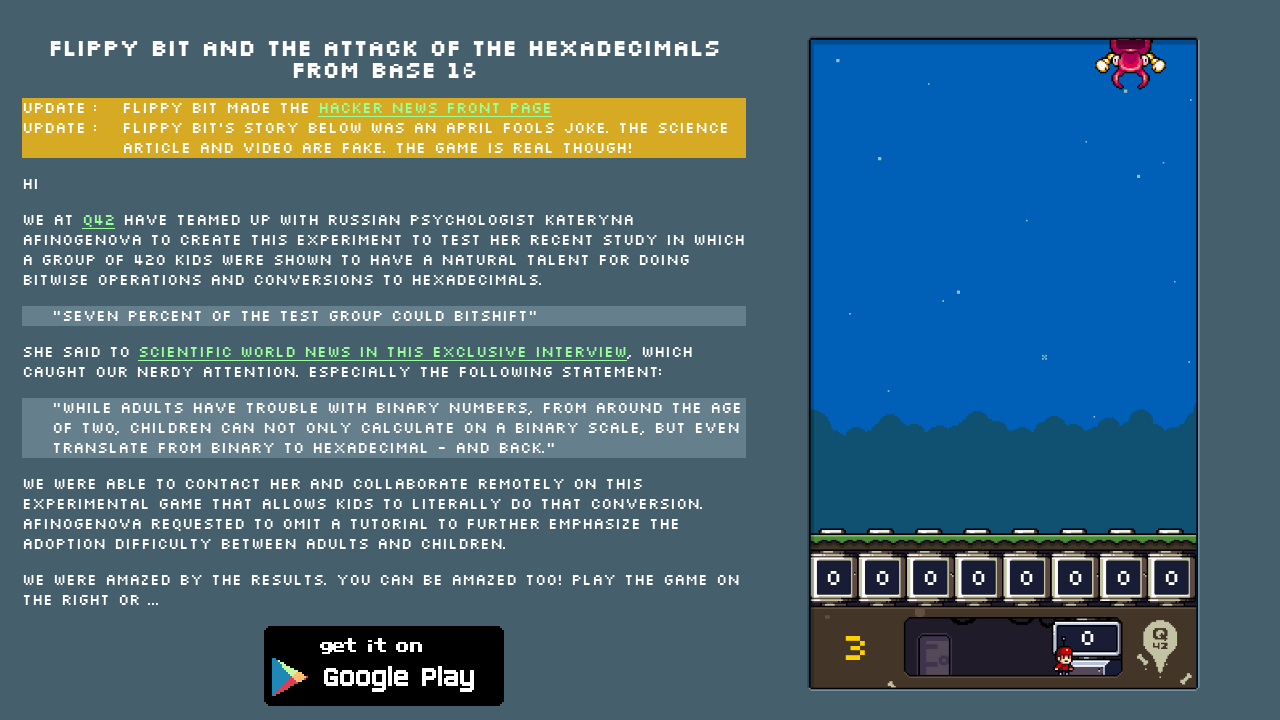

Found 1 enemies not under attack
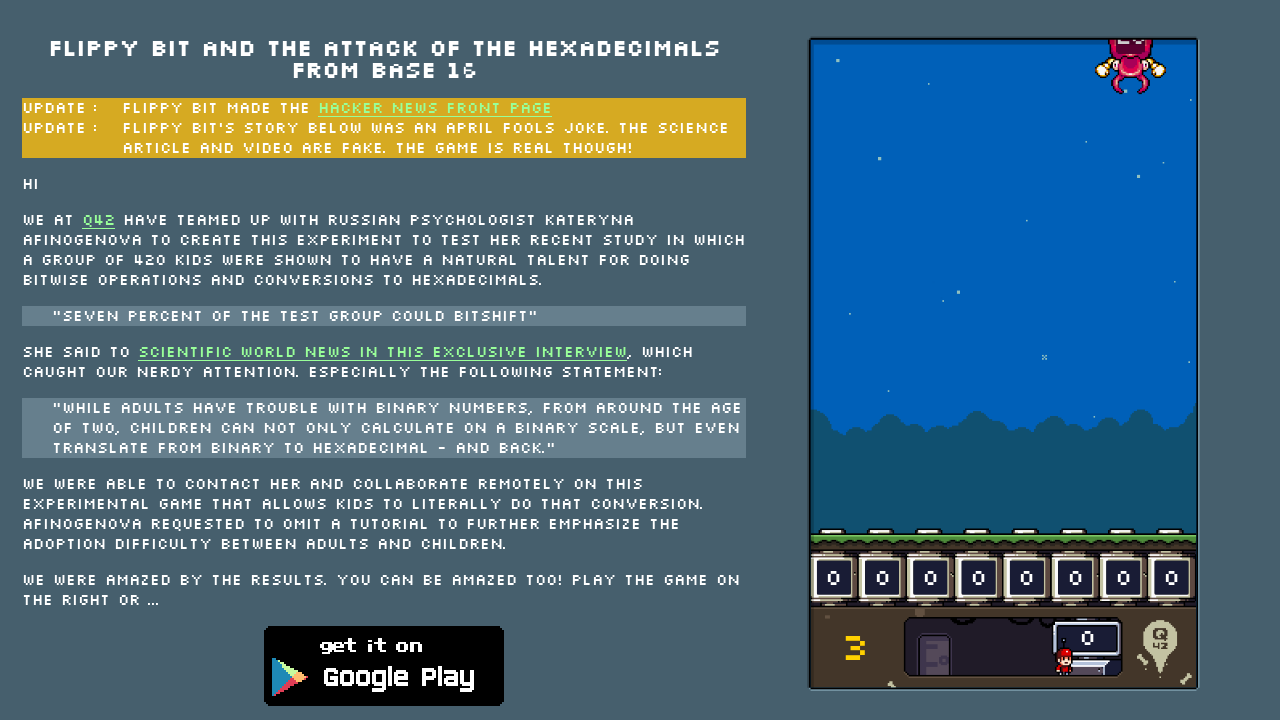

Enemy hex value: 26, target binary: 00100110
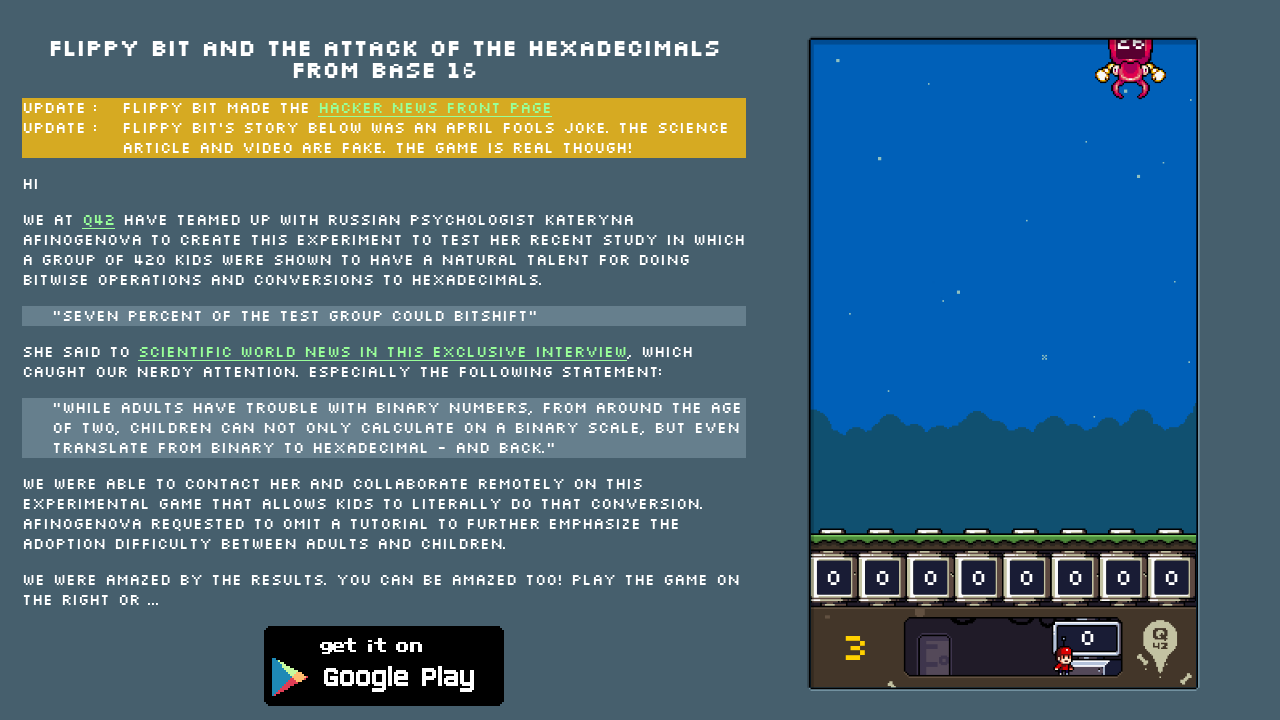

Current attack value: 0, current binary: 00000000
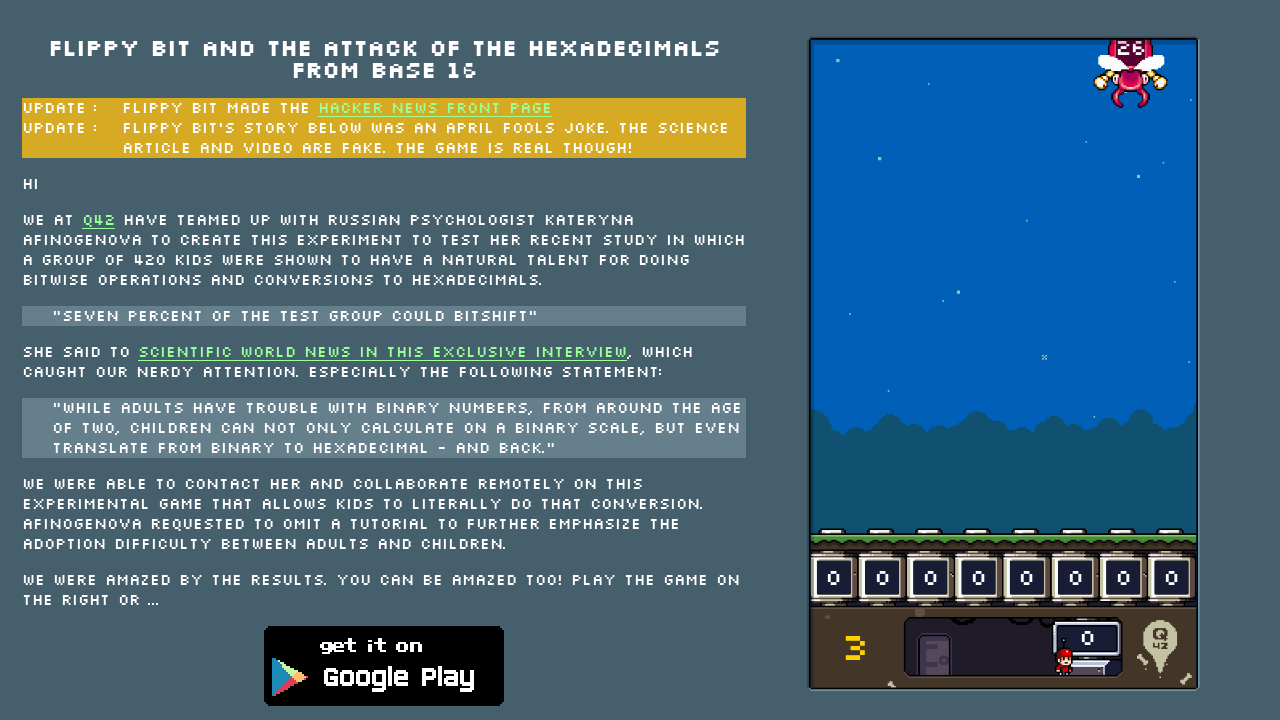

Pressed key 3 to flip bit at position 3
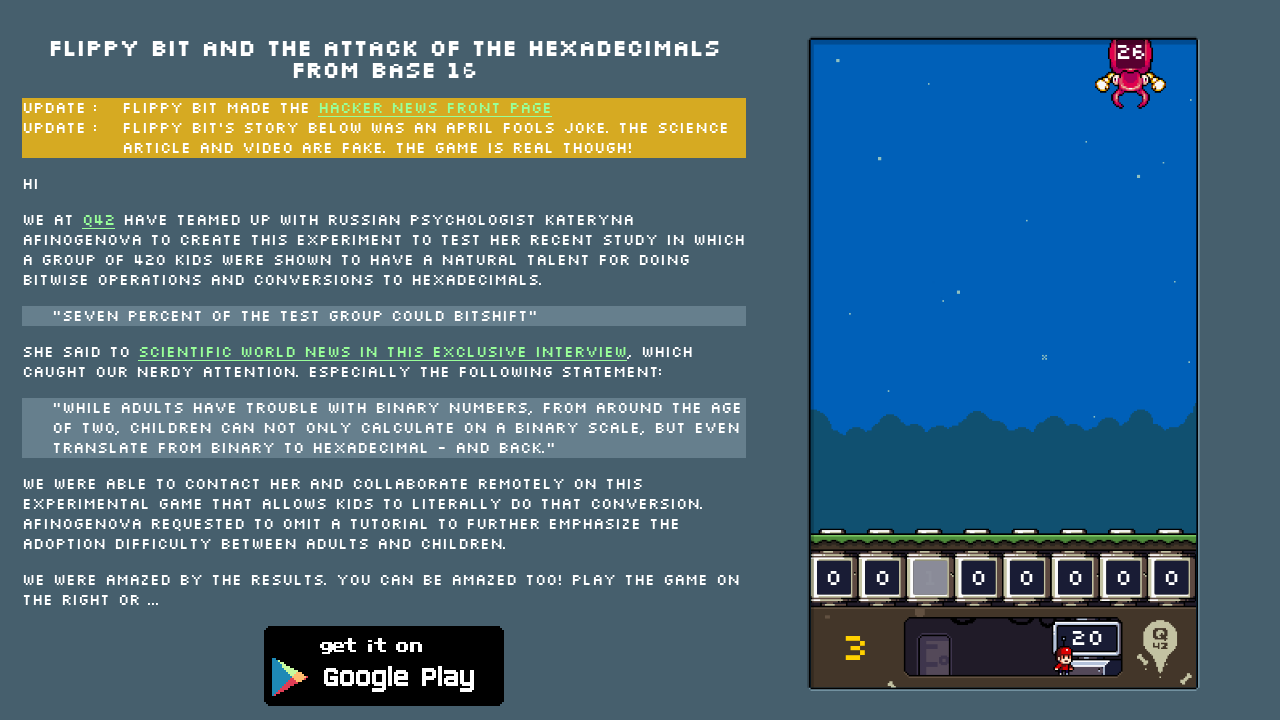

Waited 50ms between keypresses
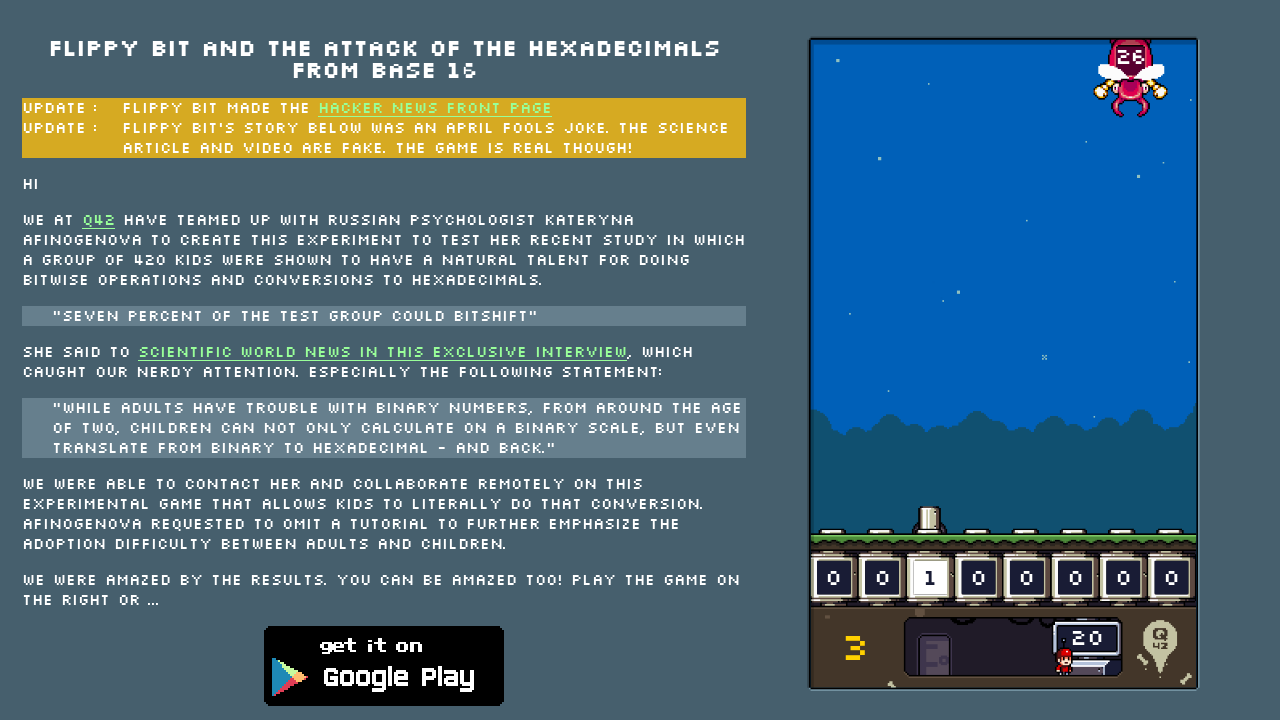

Pressed key 6 to flip bit at position 6
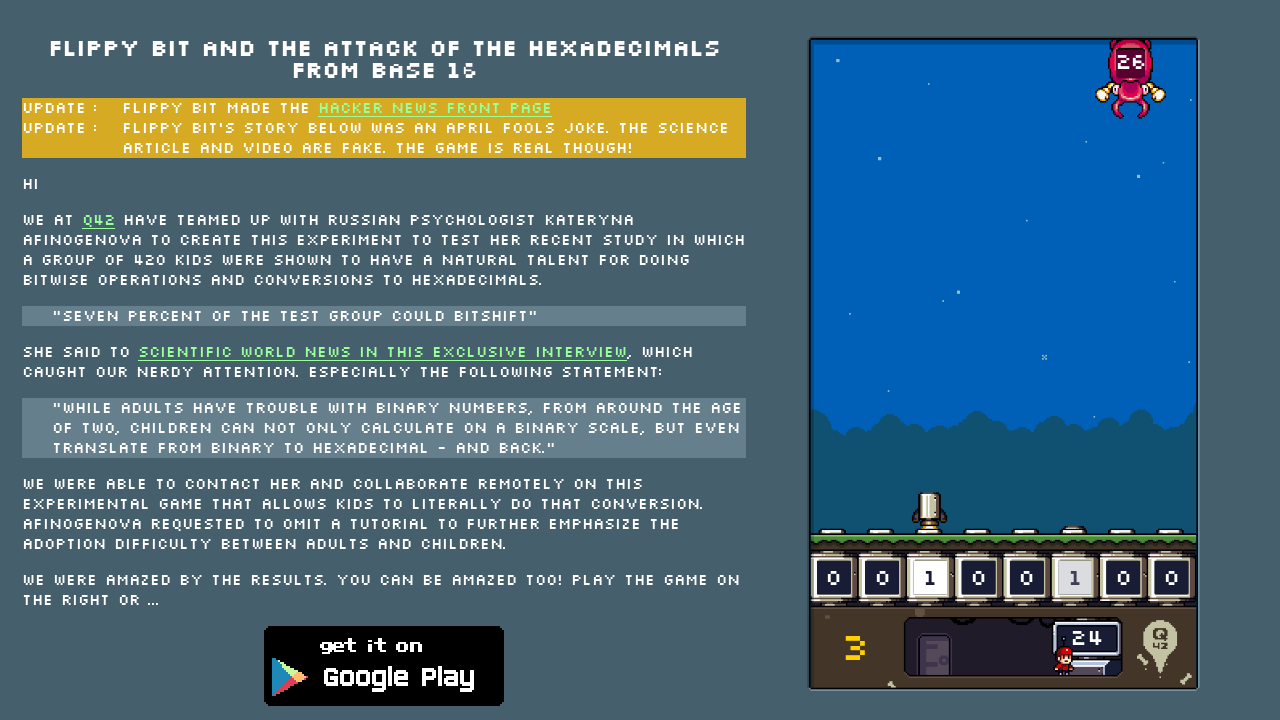

Waited 50ms between keypresses
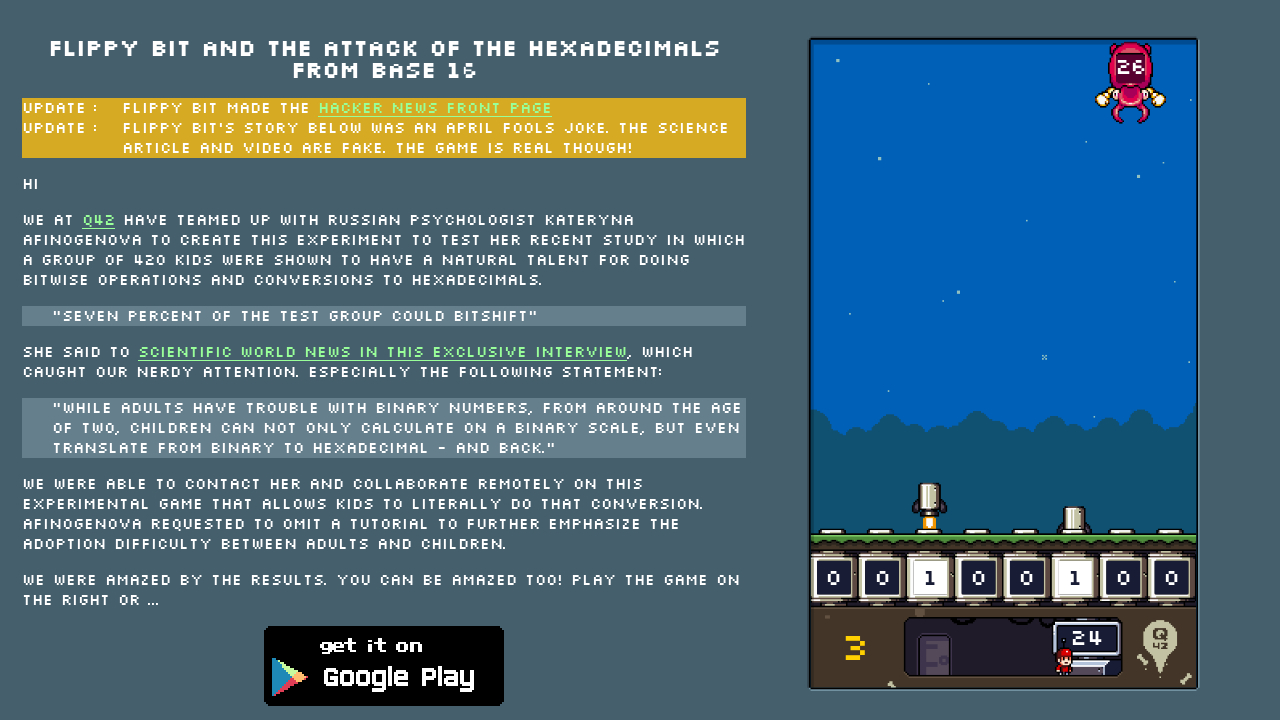

Pressed key 7 to flip bit at position 7
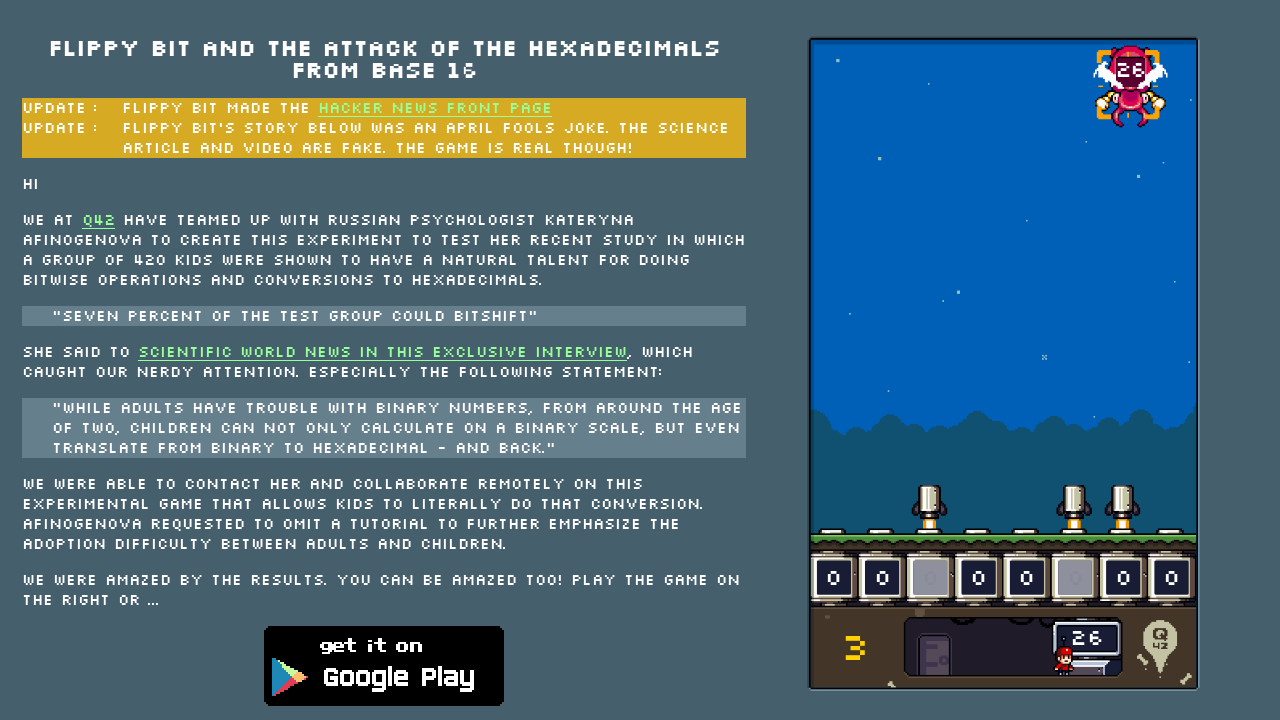

Waited 50ms between keypresses
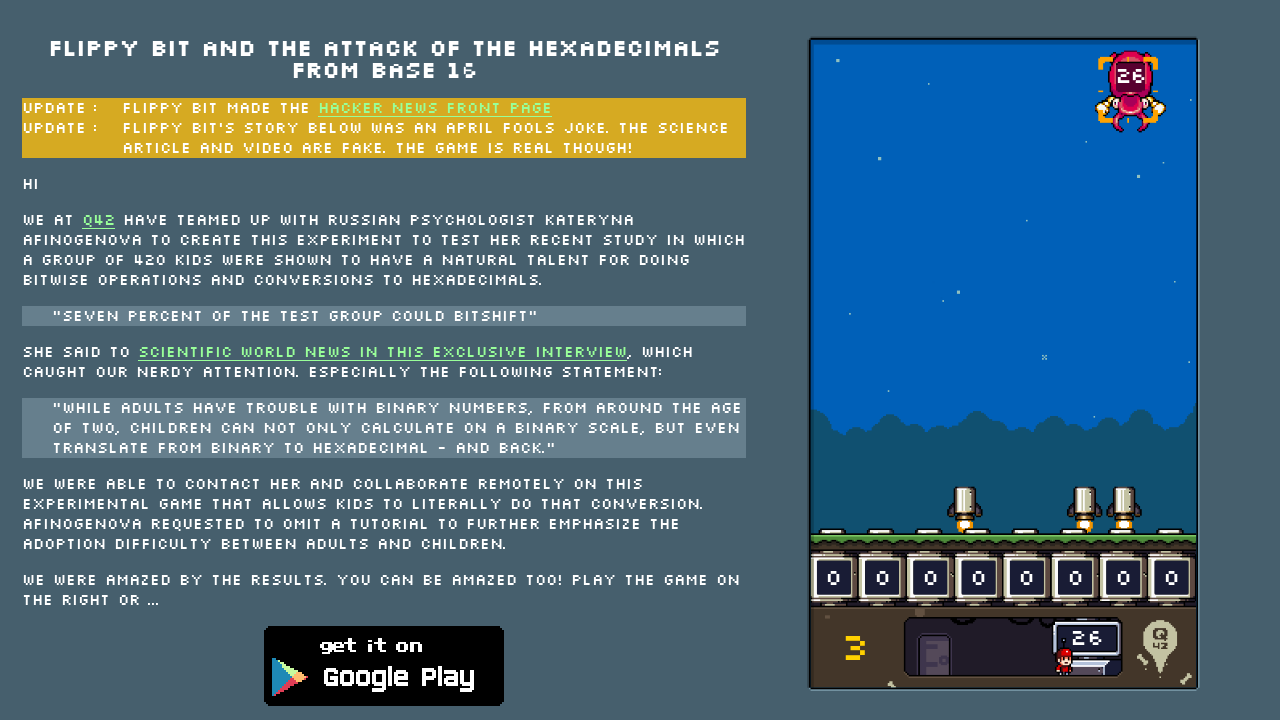

Completed round 4 of 5
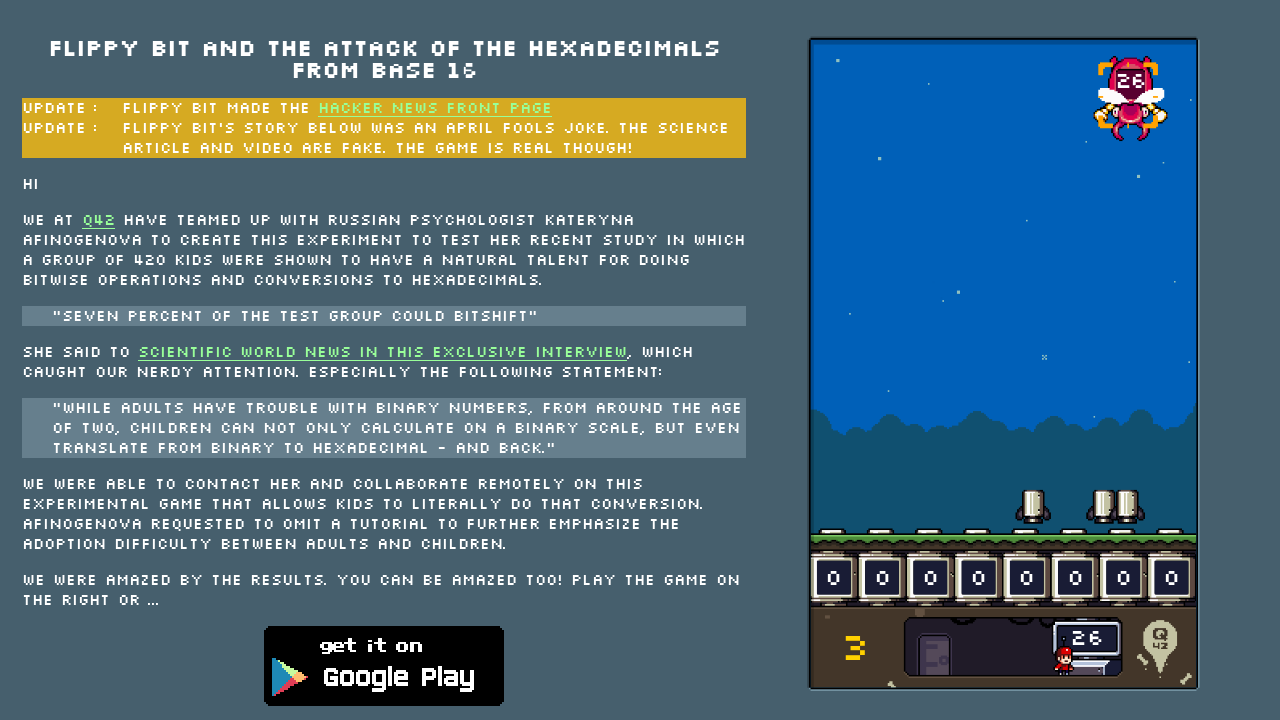

Waited 200ms after round completion
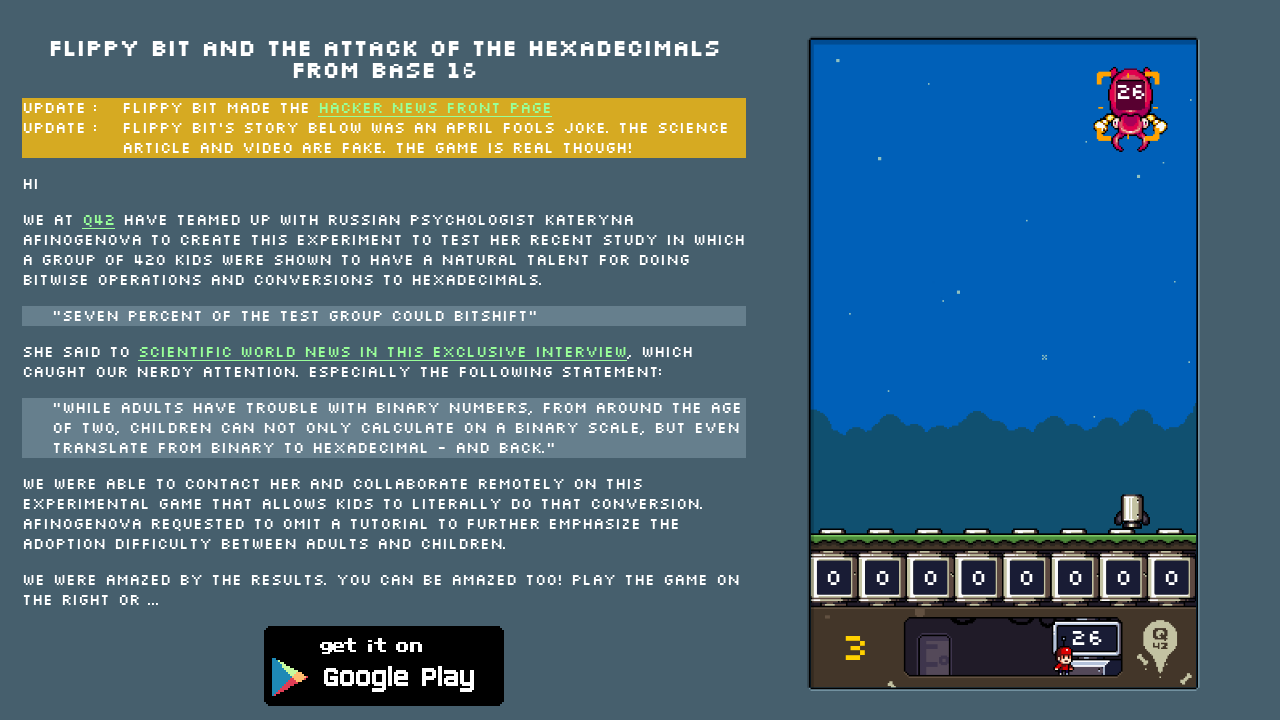

Found 0 enemies not under attack
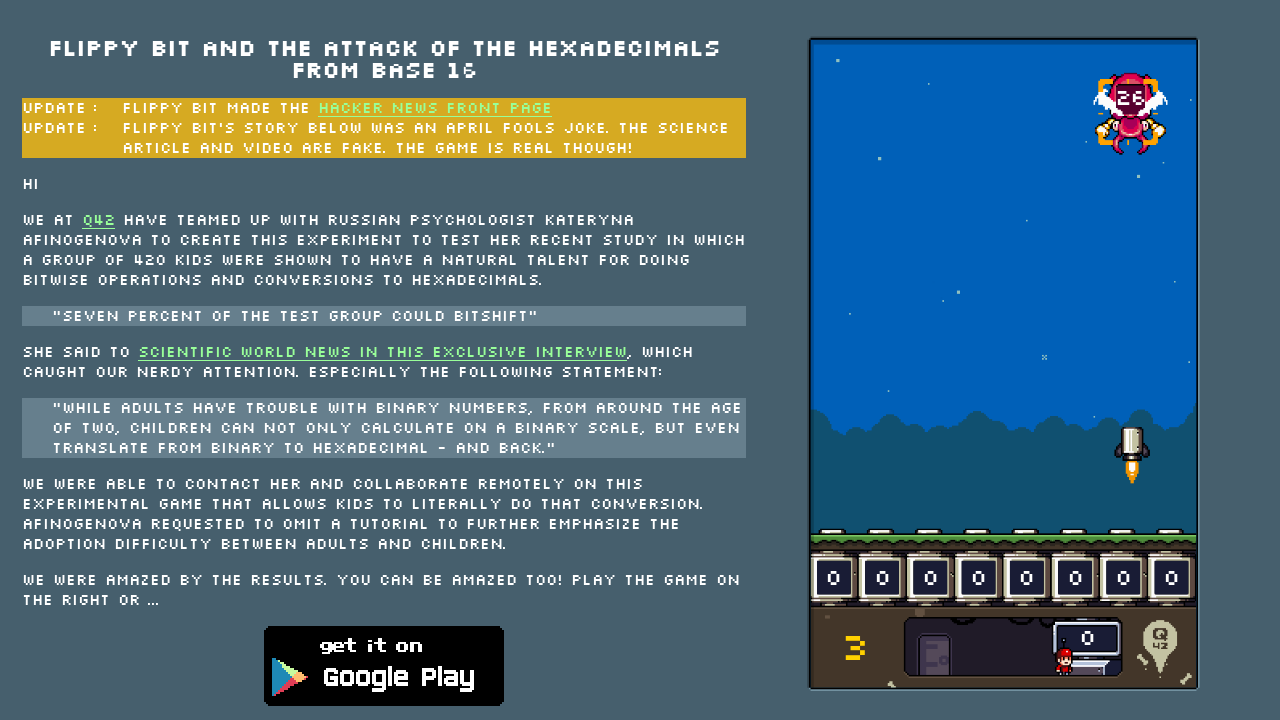

No enemies visible, waited 500ms
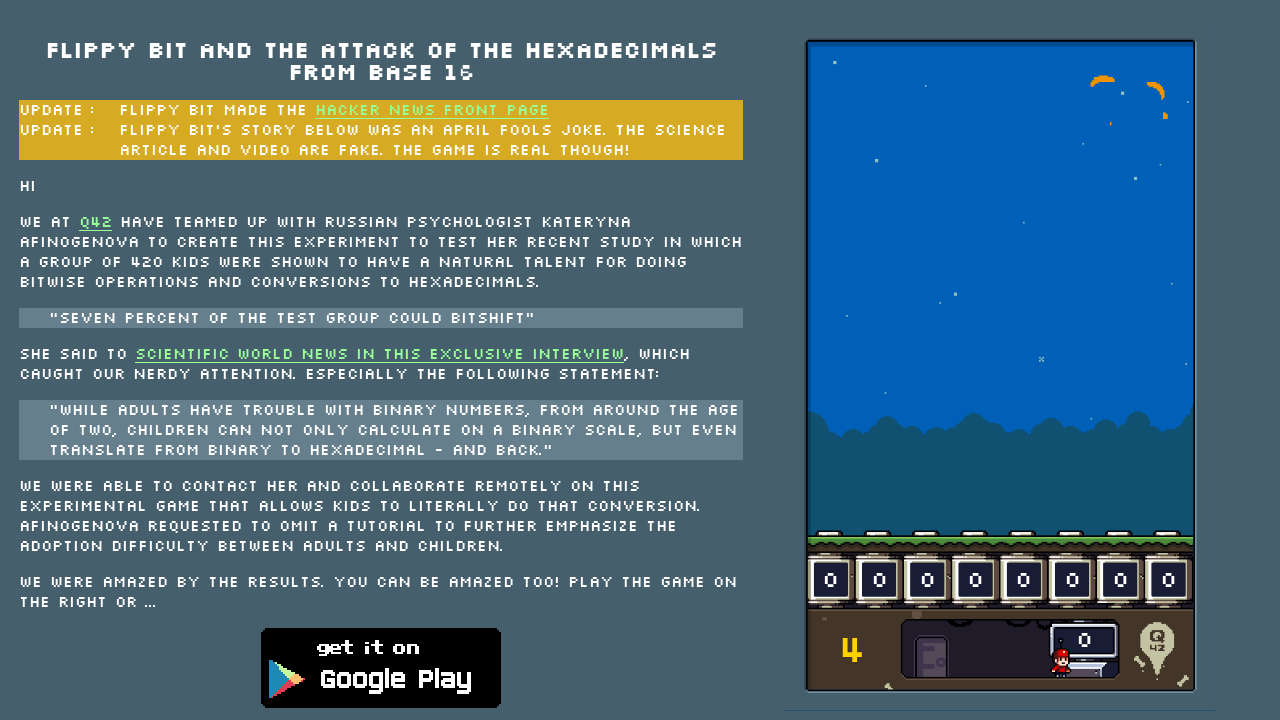

Found 0 enemies not under attack
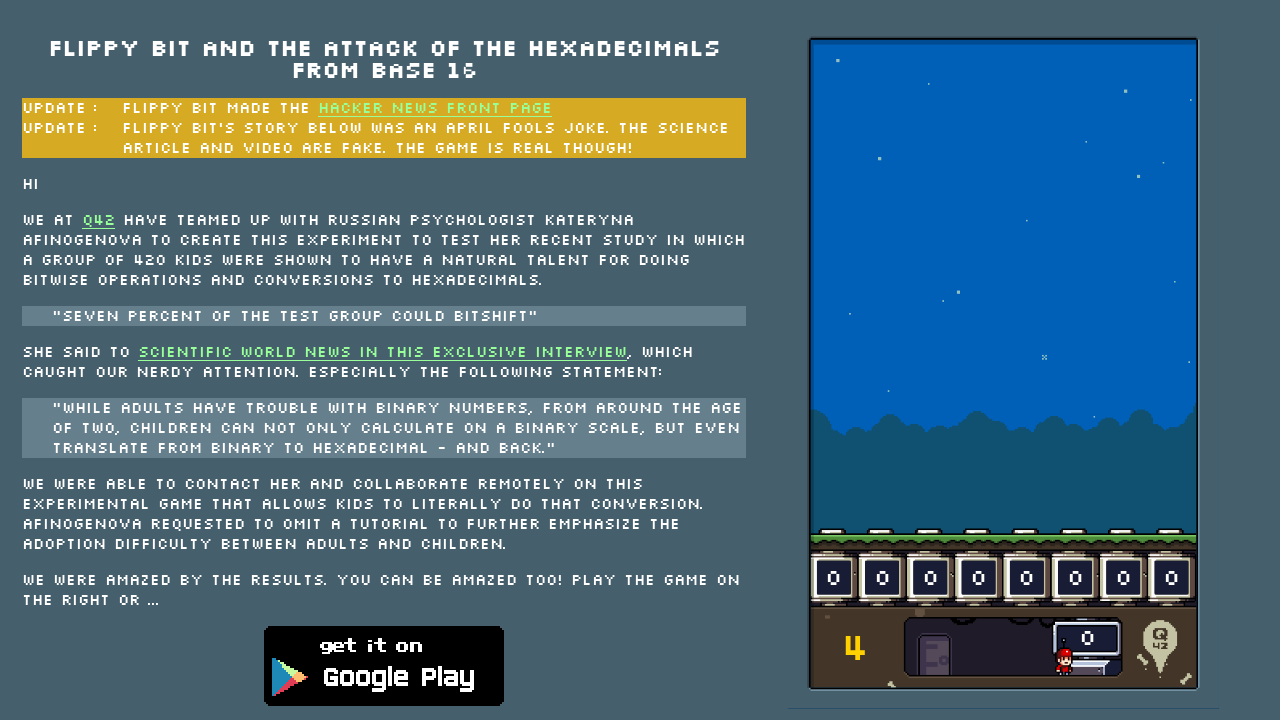

No enemies visible, waited 500ms
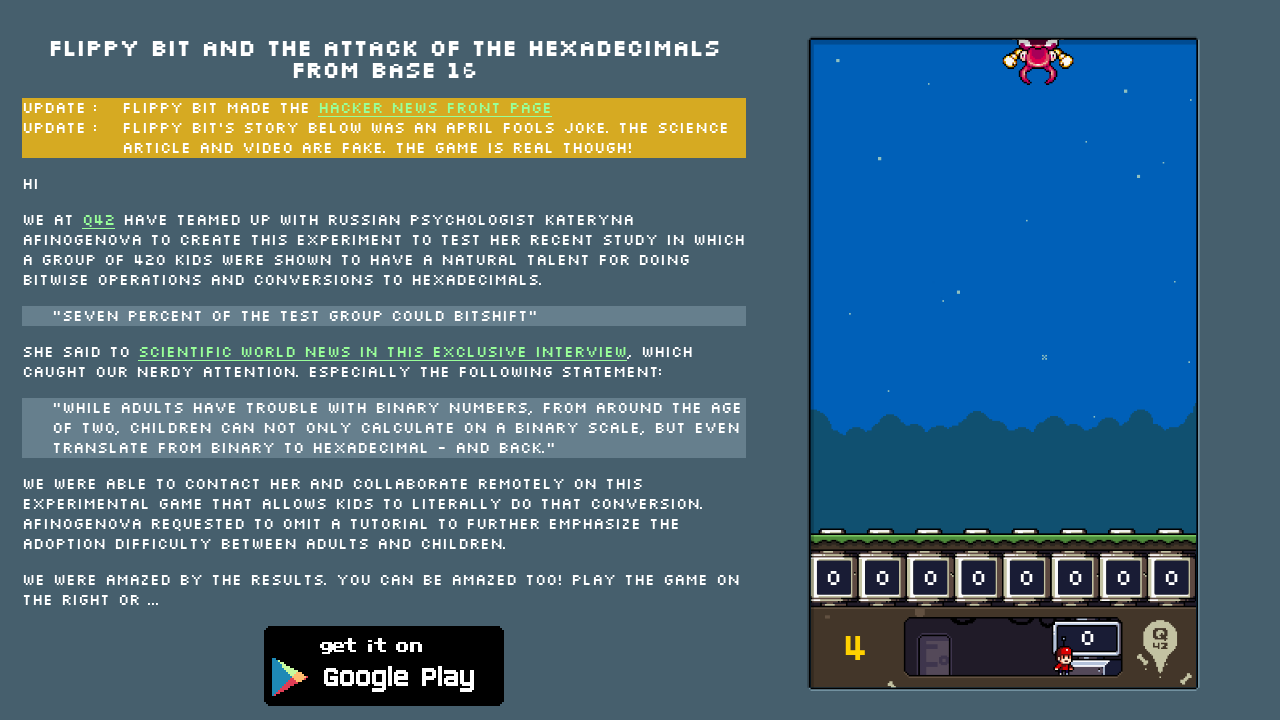

Found 1 enemies not under attack
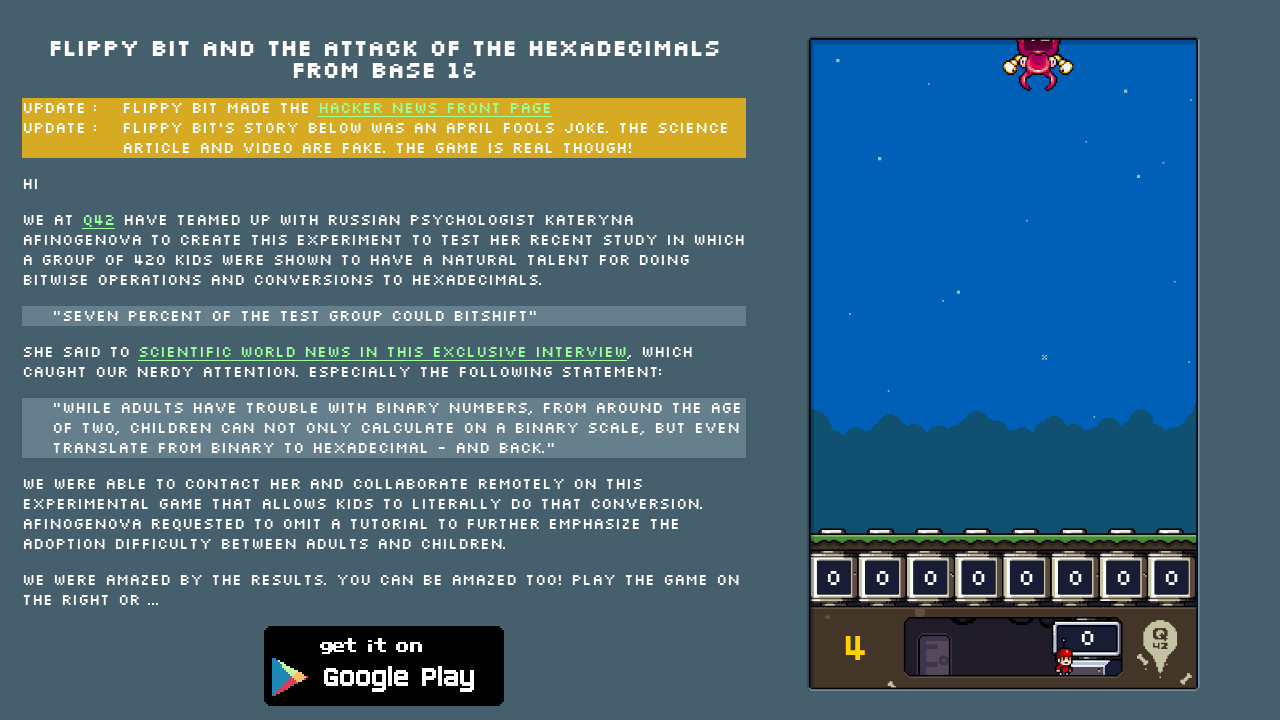

Enemy hex value: 45, target binary: 01000101
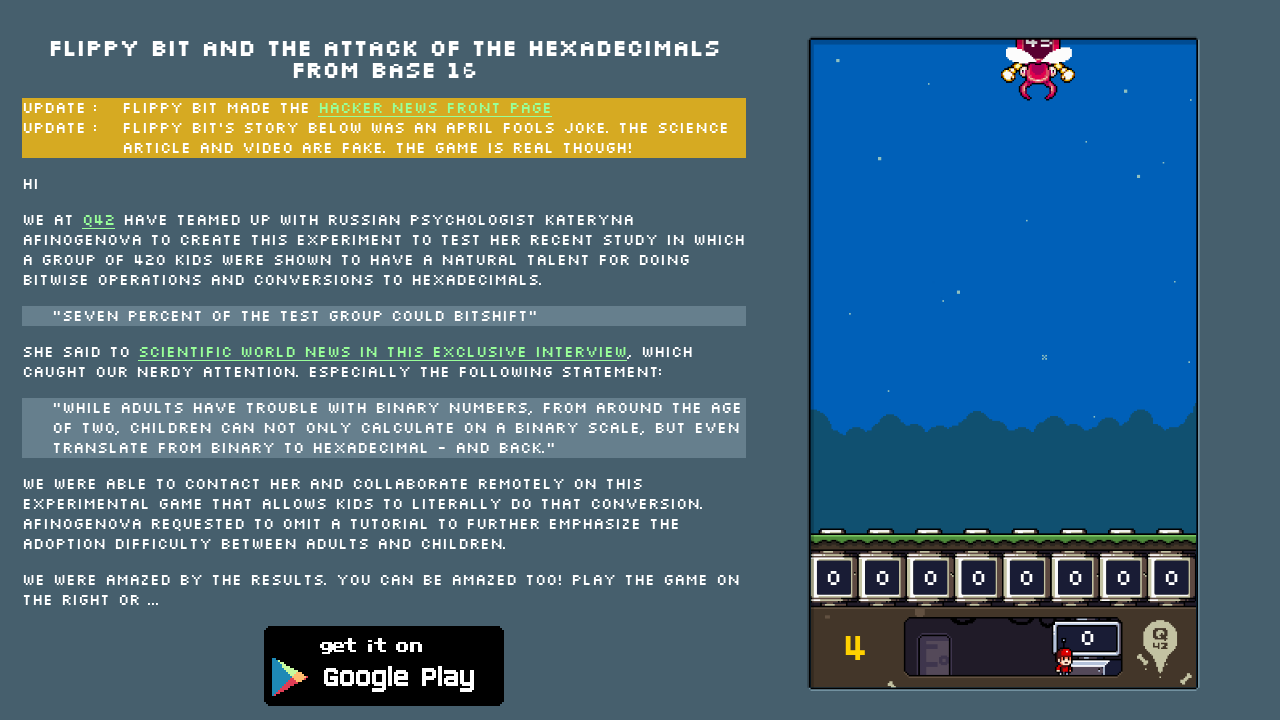

Current attack value: 0, current binary: 00000000
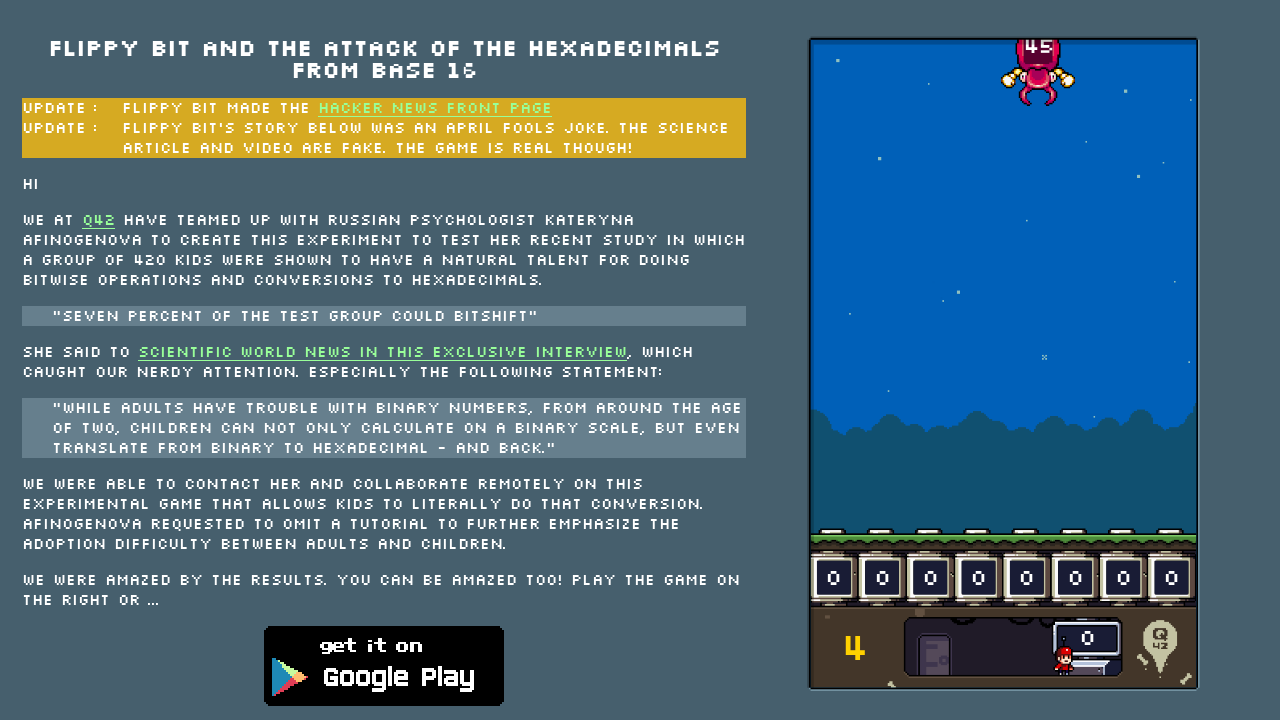

Pressed key 2 to flip bit at position 2
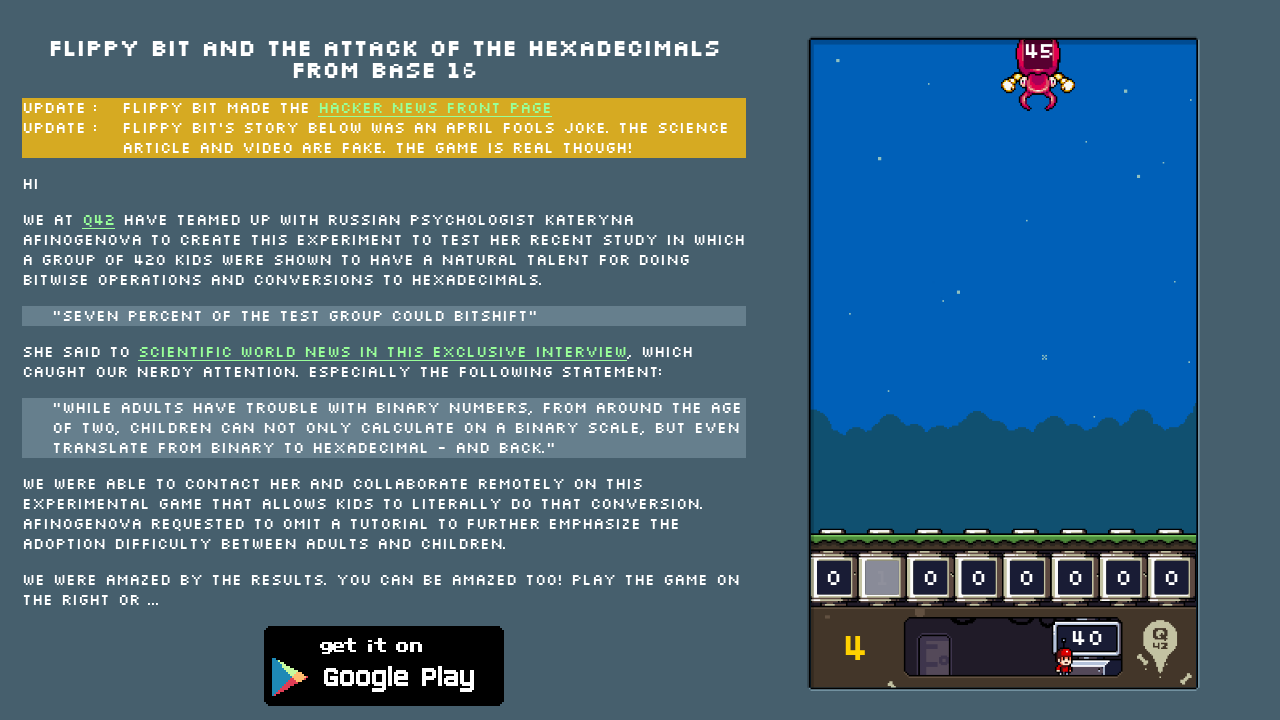

Waited 50ms between keypresses
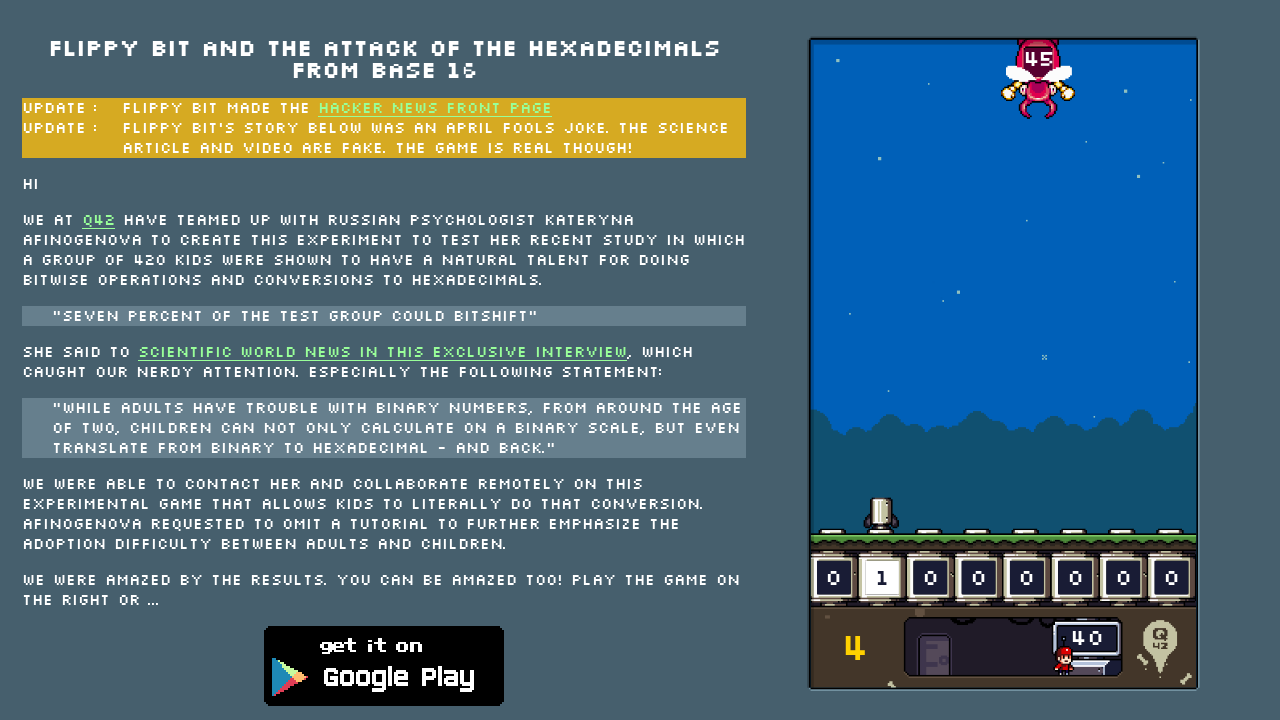

Pressed key 6 to flip bit at position 6
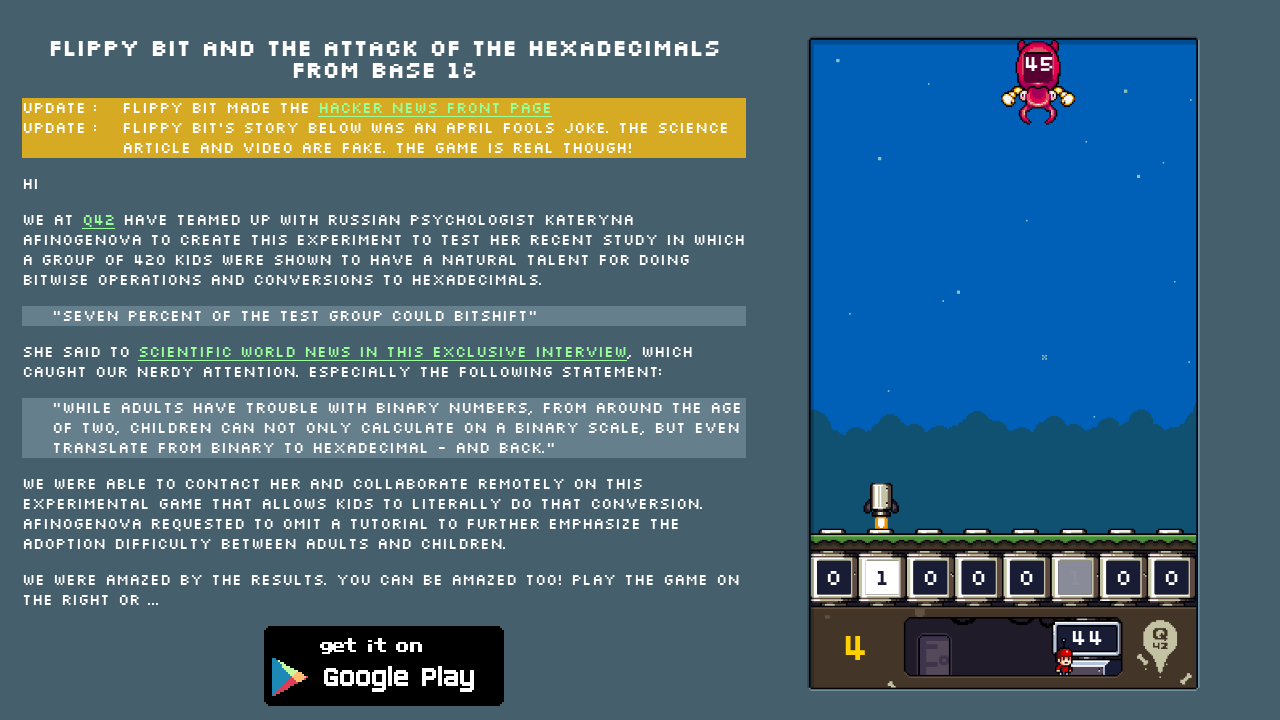

Waited 50ms between keypresses
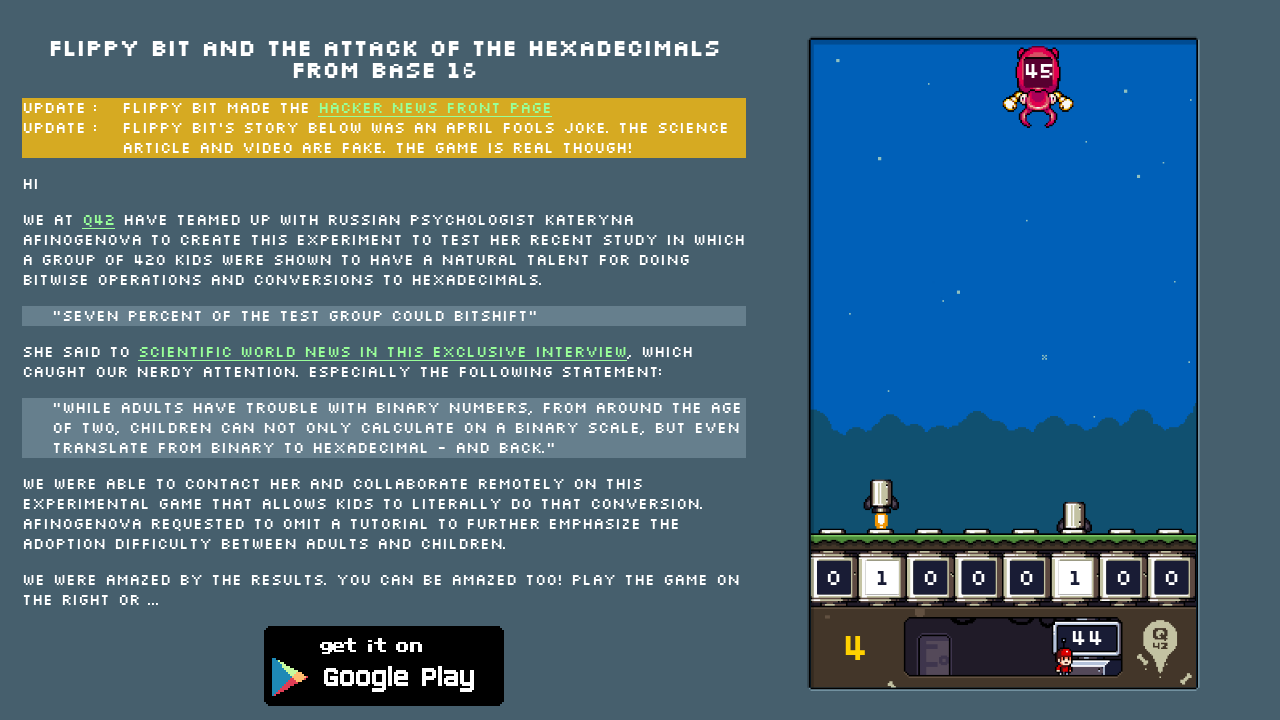

Pressed key 8 to flip bit at position 8
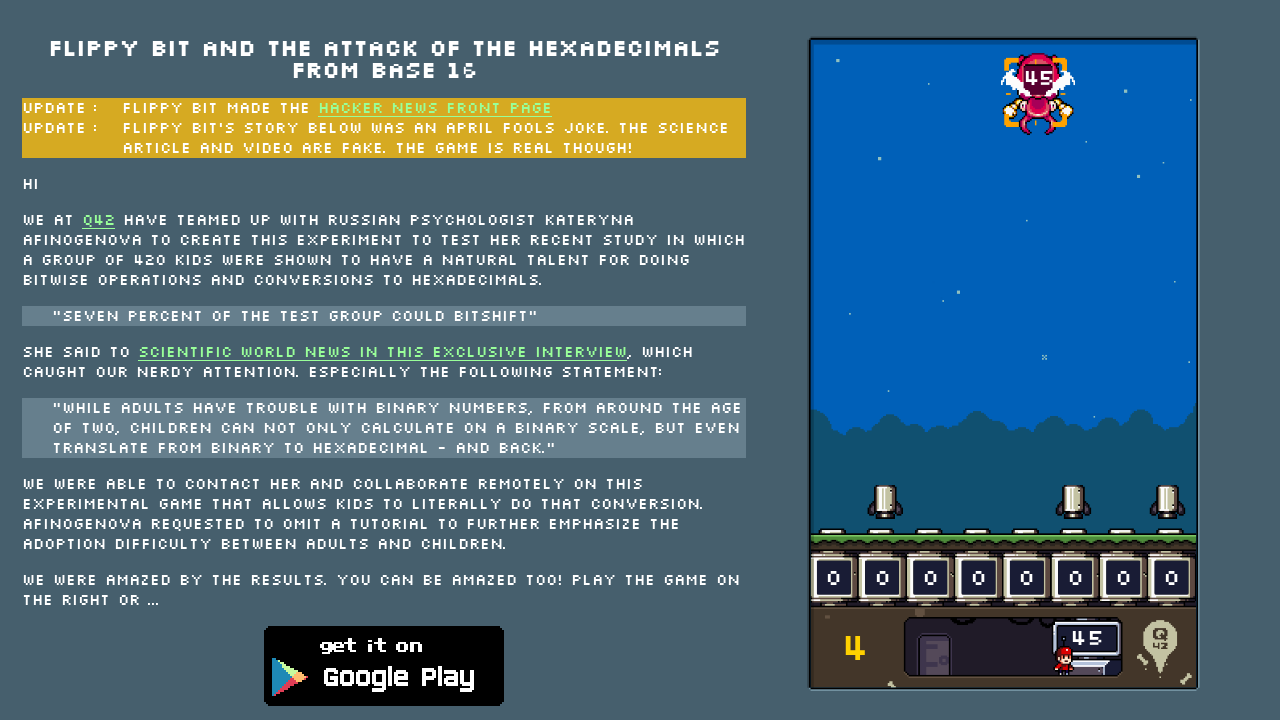

Waited 50ms between keypresses
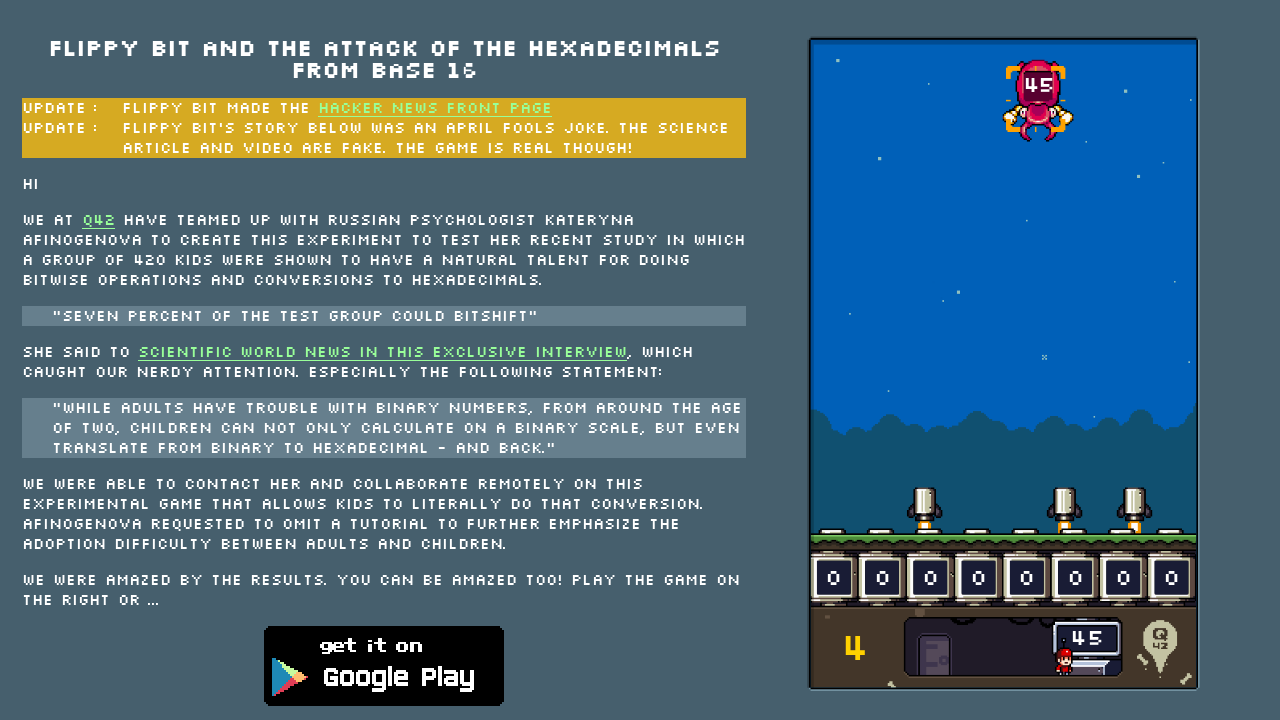

Completed round 5 of 5
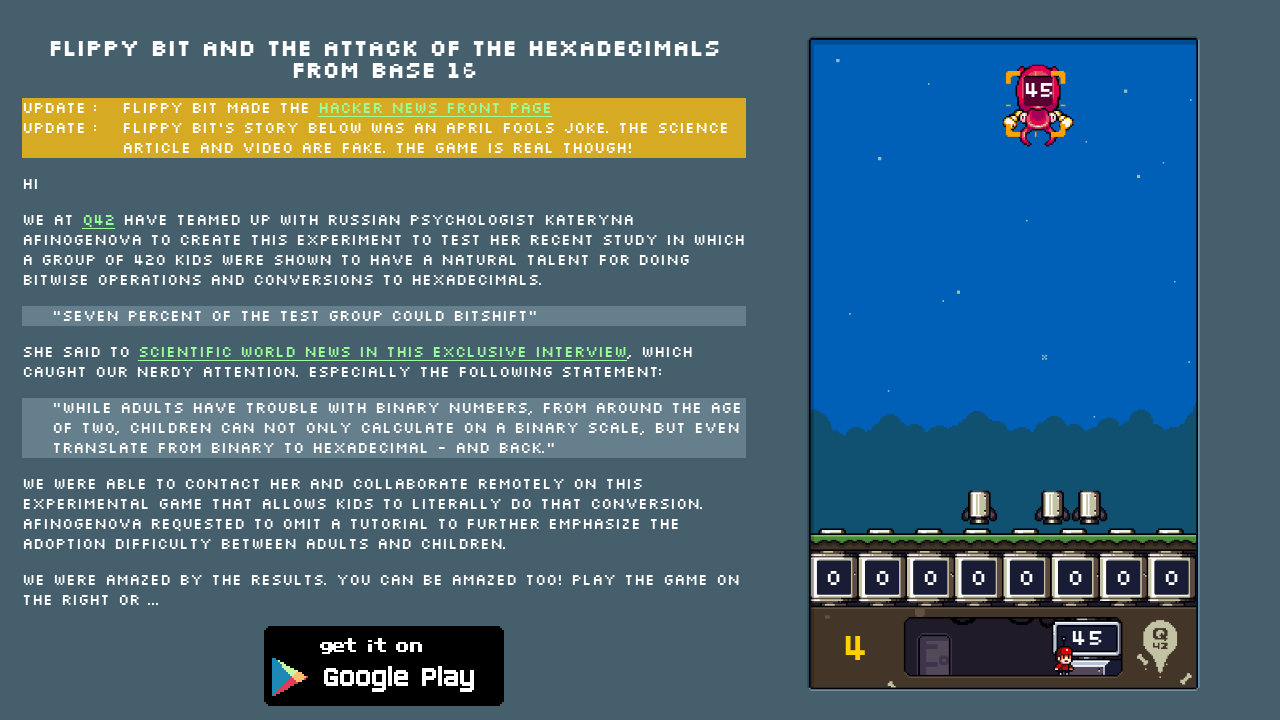

Waited 200ms after round completion
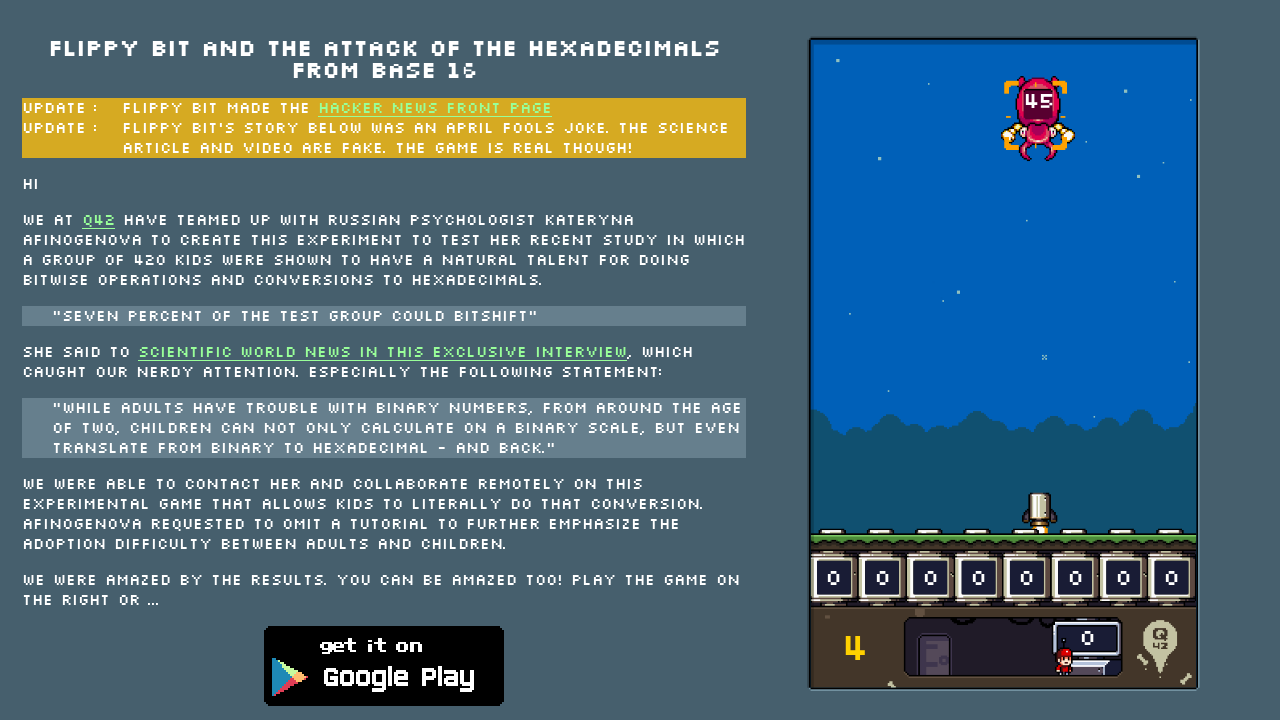

Final wait before test completion
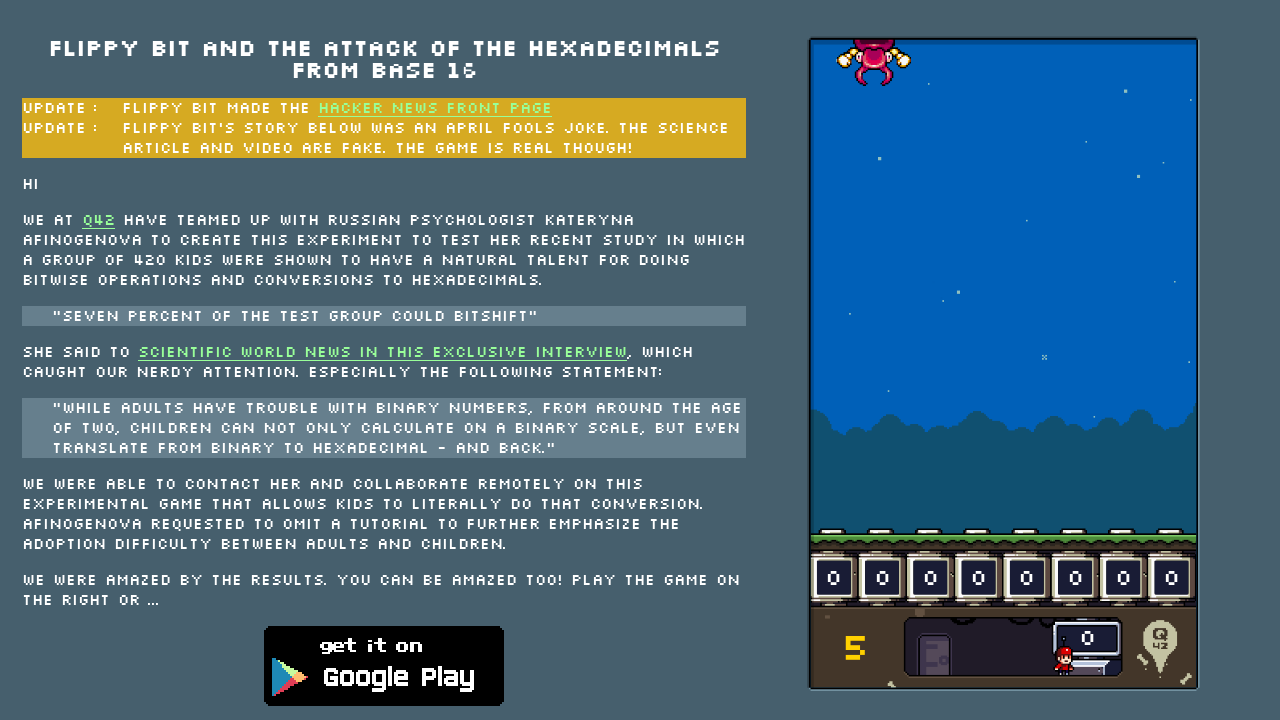

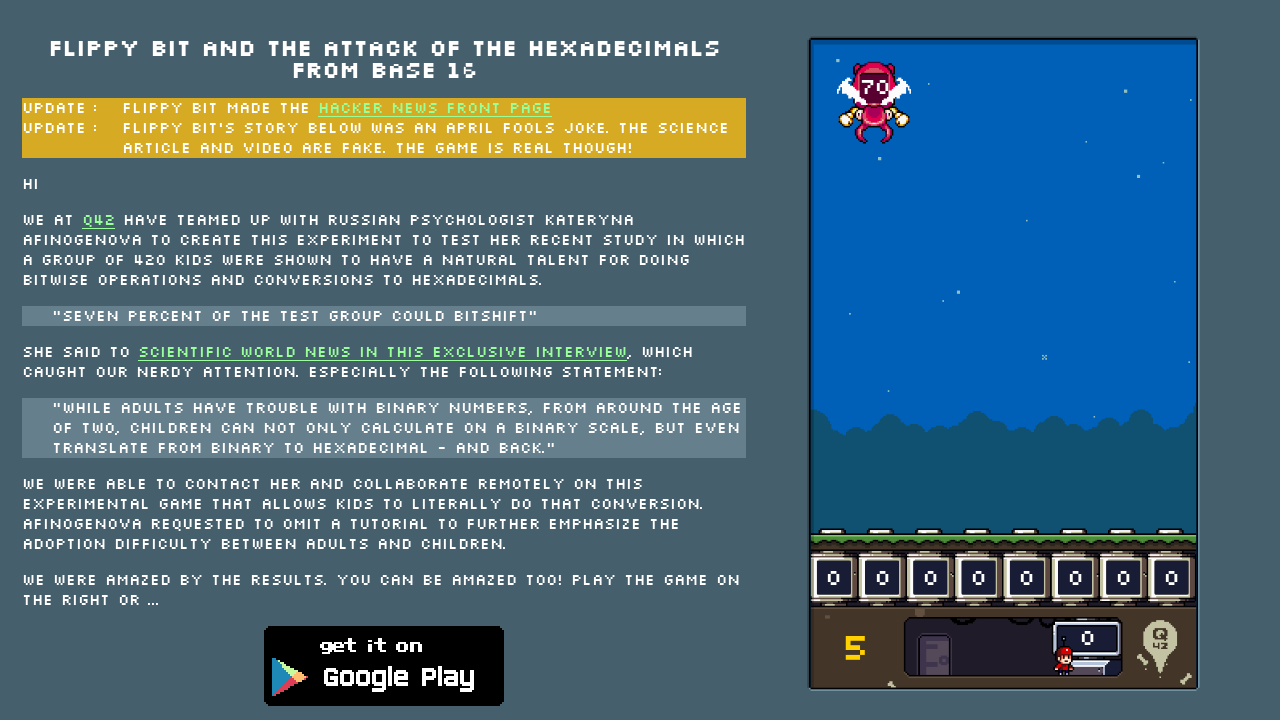